Tests XYZ Bank demo application by creating 5 customers, opening accounts for them, performing deposit and withdrawal transactions, and then deleting all customers to verify the full banking workflow.

Starting URL: https://www.globalsqa.com/angularJs-protractor/BankingProject/#/login

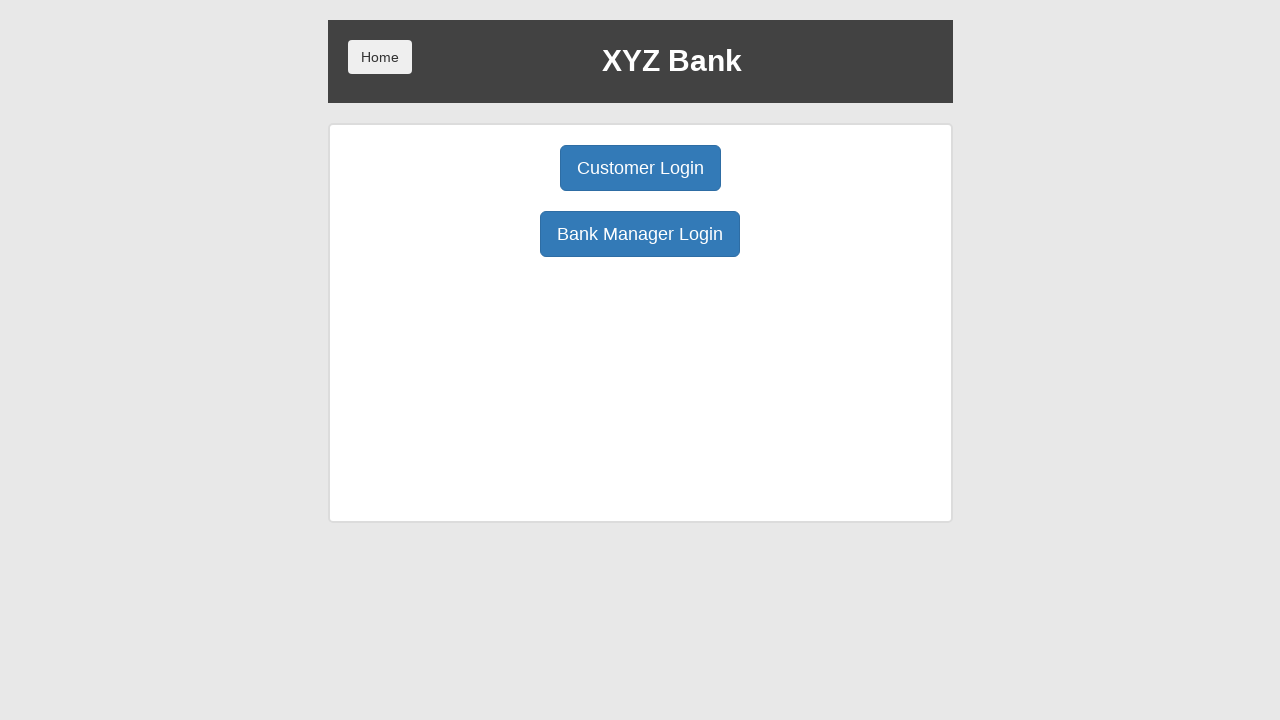

Clicked Bank Manager Login button at (640, 234) on button:has-text('Bank Manager Login')
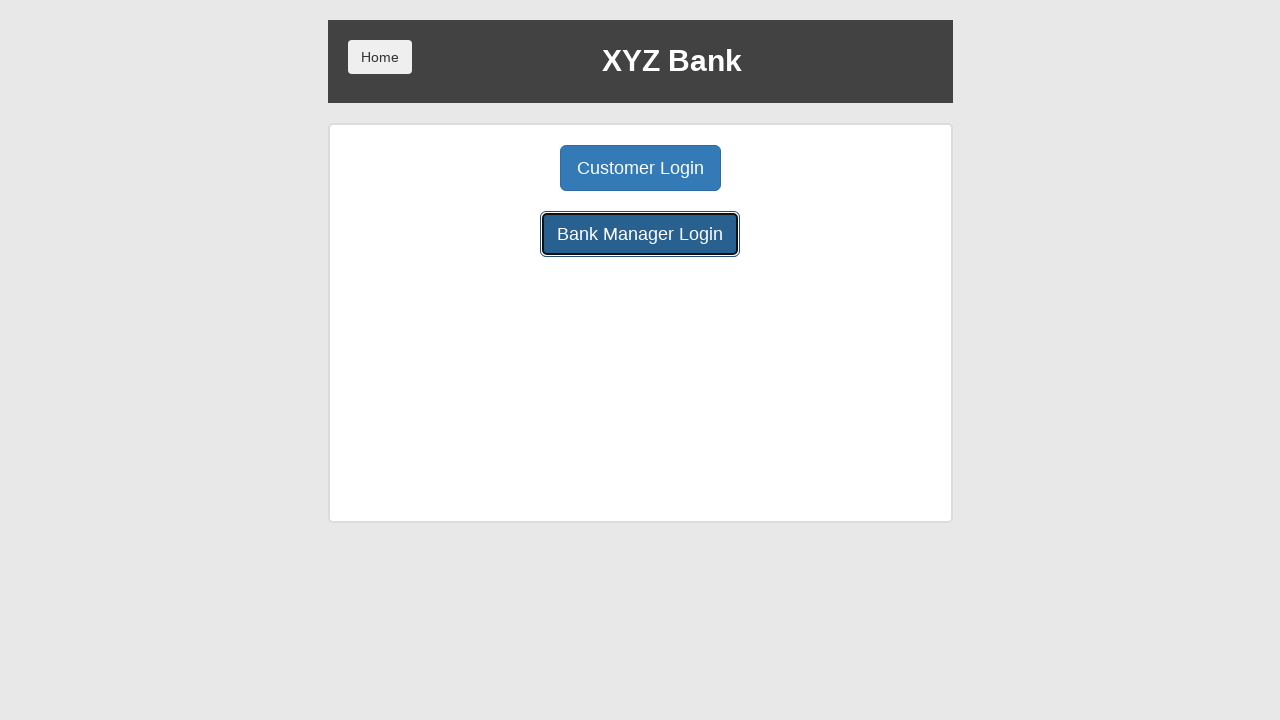

Clicked Add Customer button at (502, 168) on button:has-text('Add Customer')
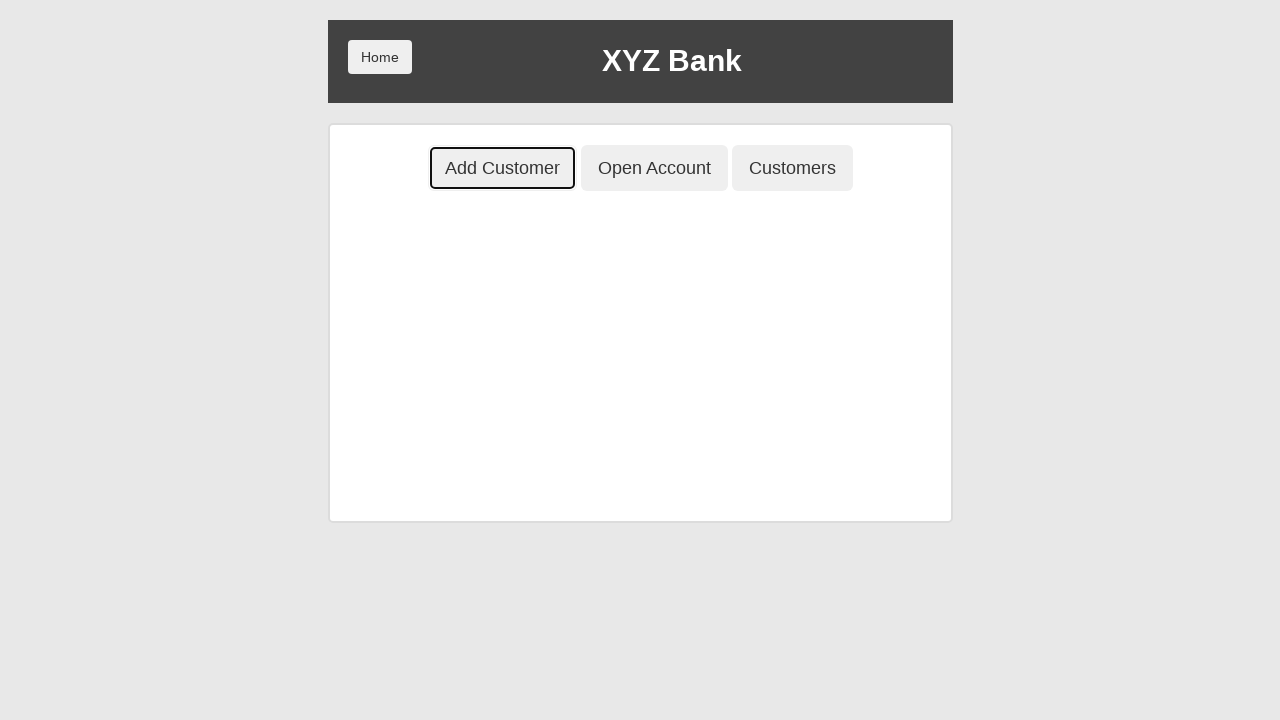

Filled first name for customer 1 on input[ng-model='fName']
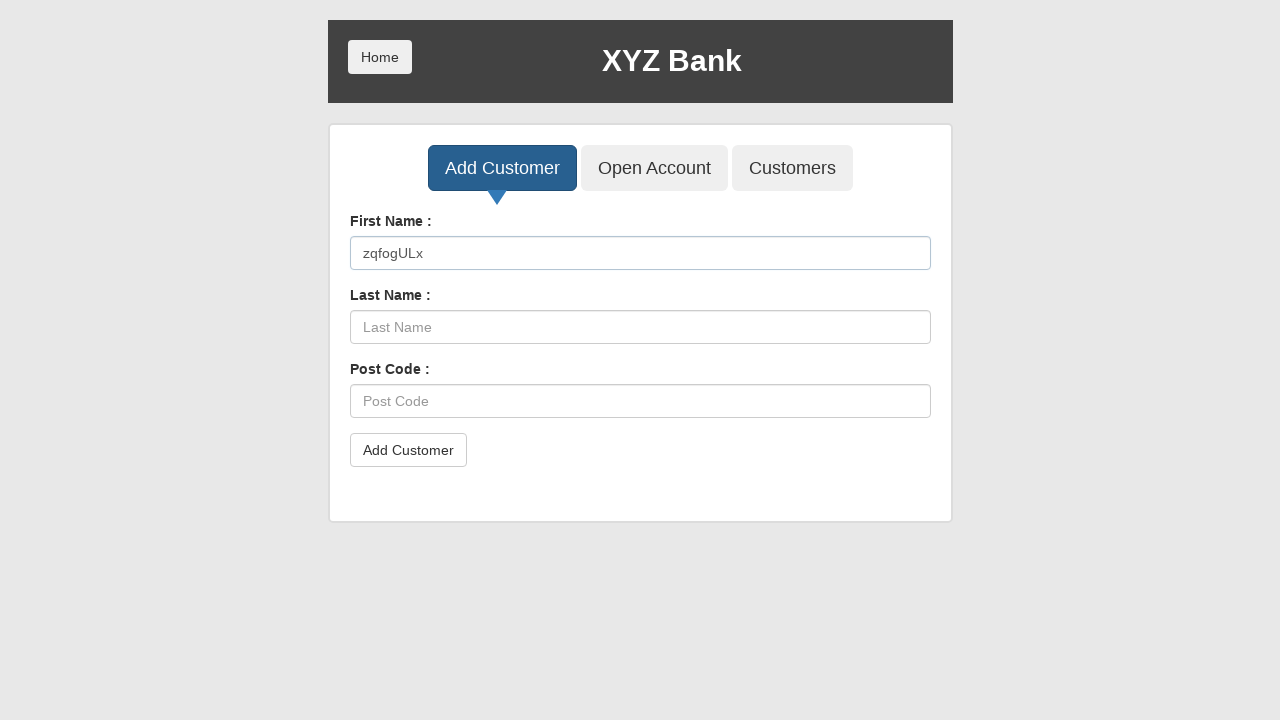

Filled last name for customer 1 on input[ng-model='lName']
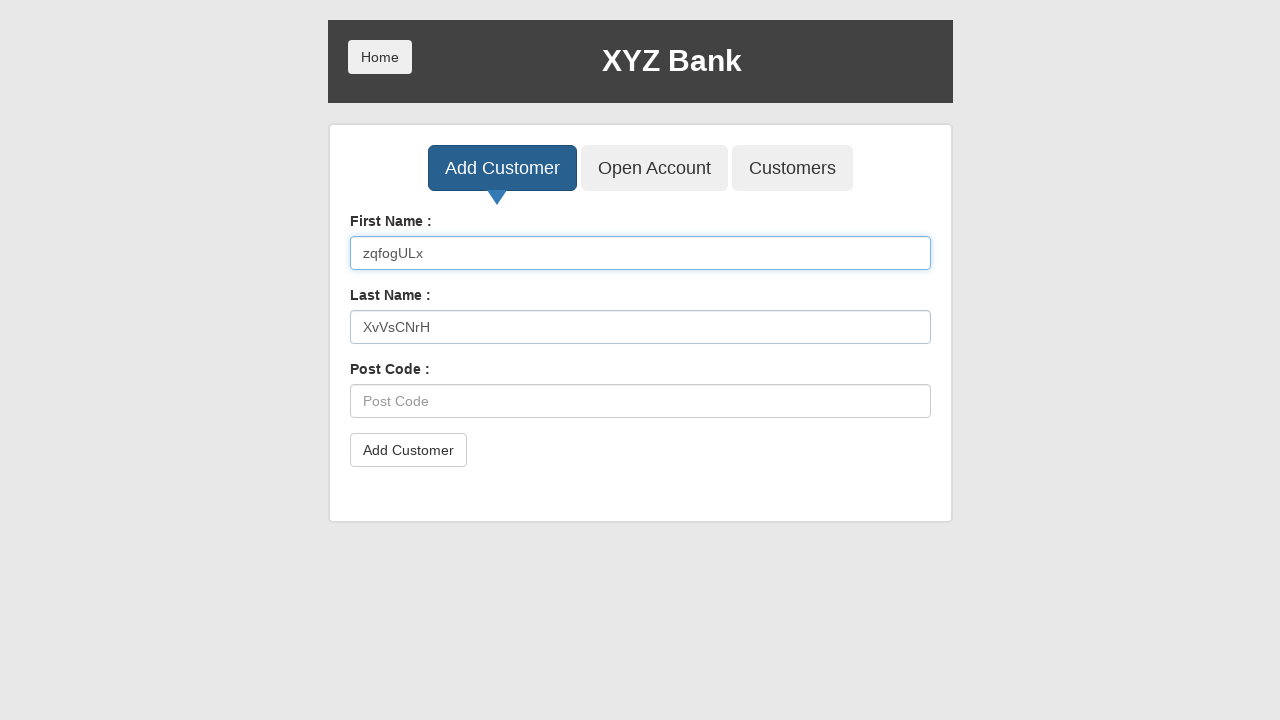

Filled post code for customer 1 on input[ng-model='postCd']
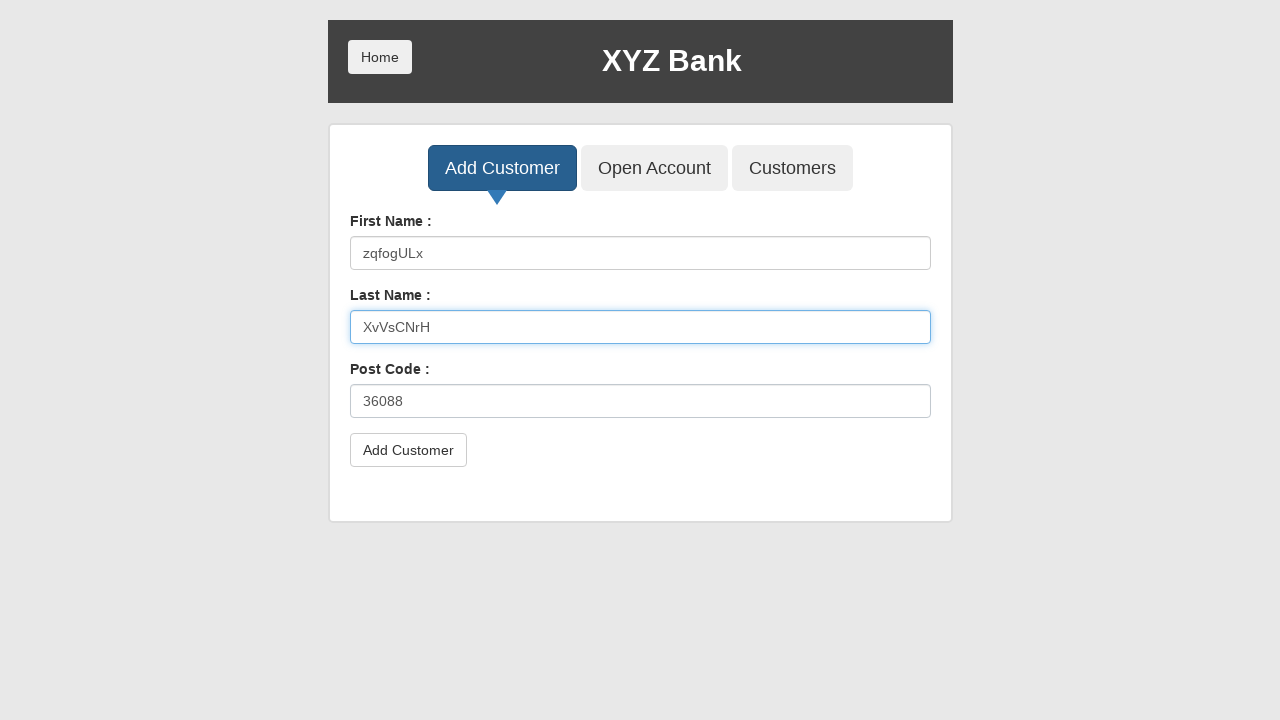

Clicked Add Customer submit button for customer 1 at (408, 450) on button[type='submit']:has-text('Add Customer')
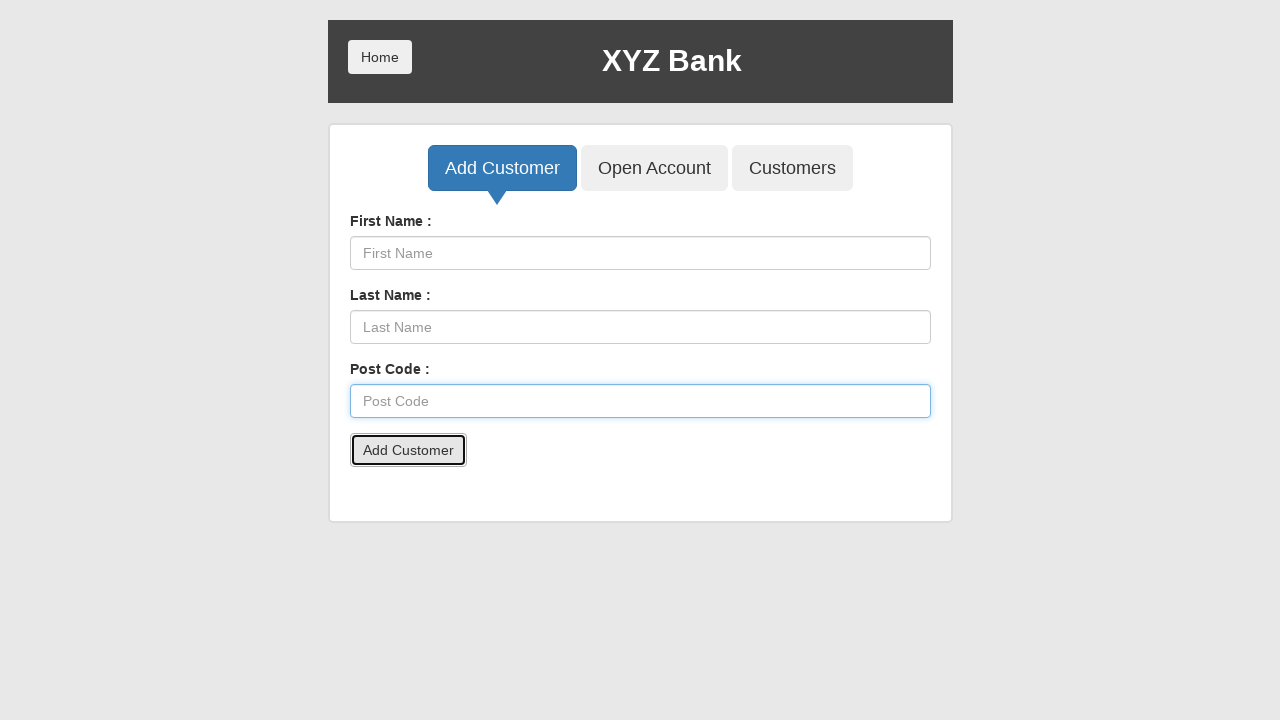

Accepted alert dialog for customer 1
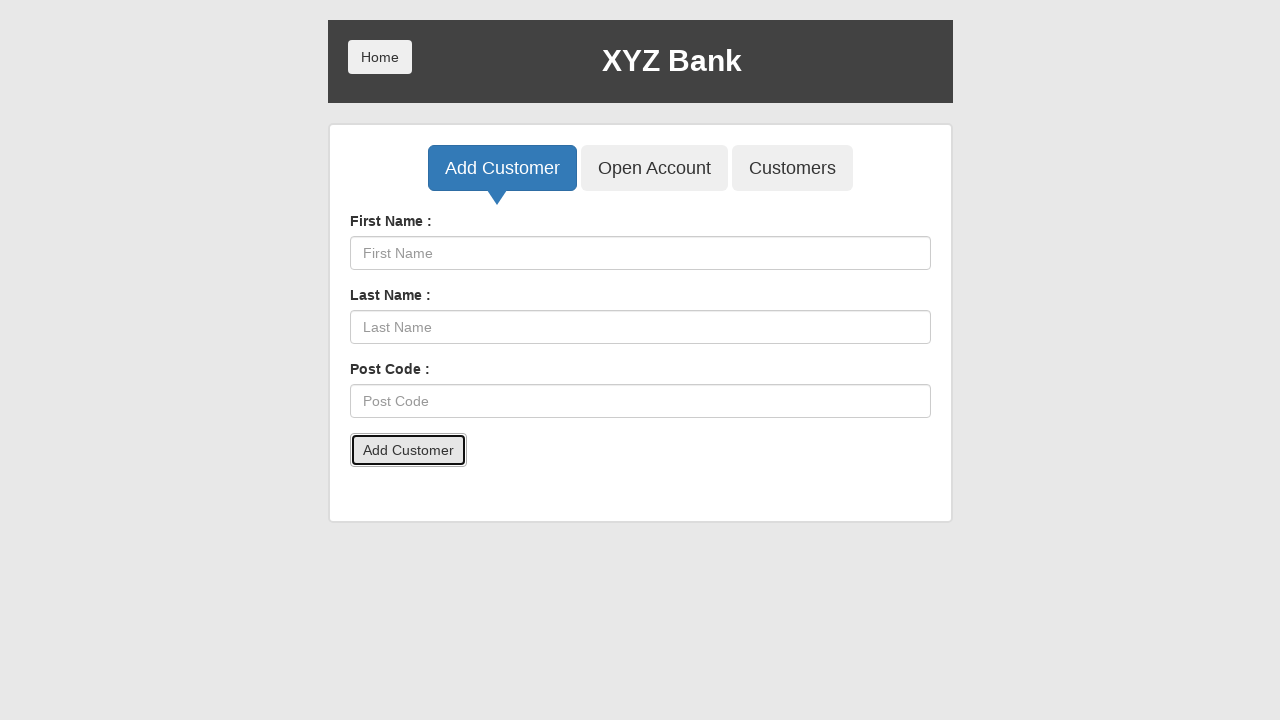

Waited for customer 1 creation to complete
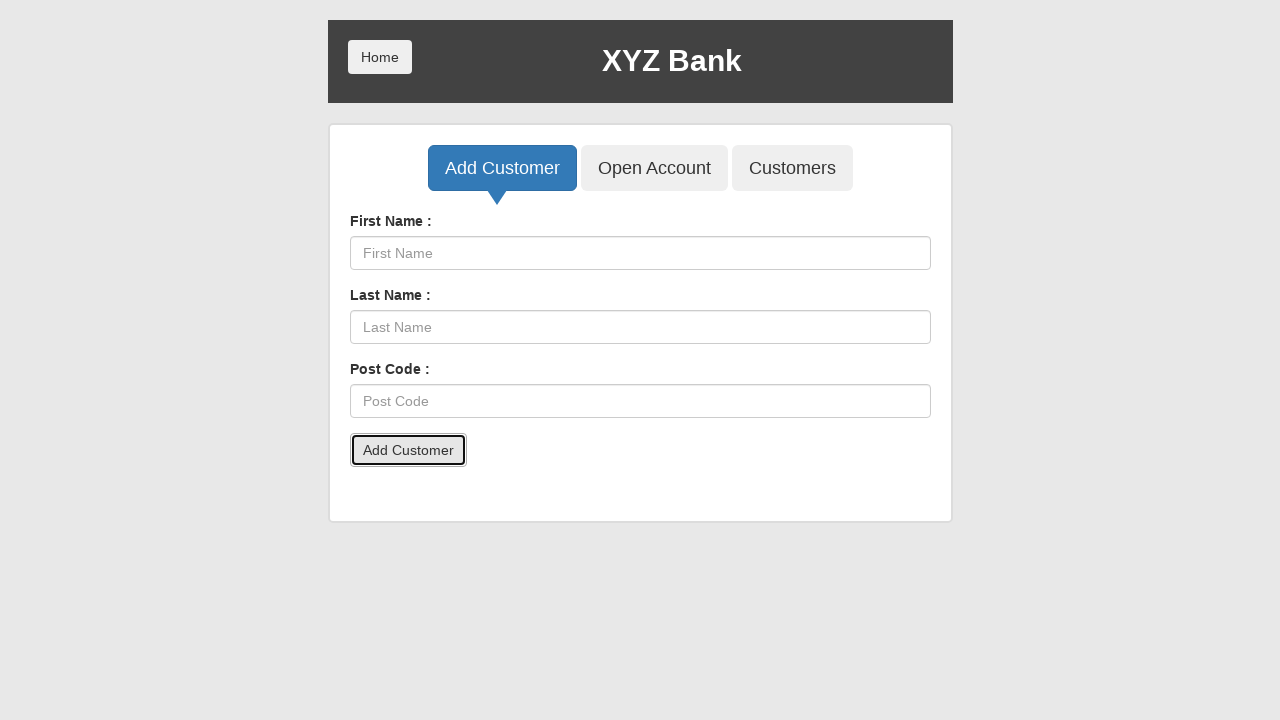

Filled first name for customer 2 on input[ng-model='fName']
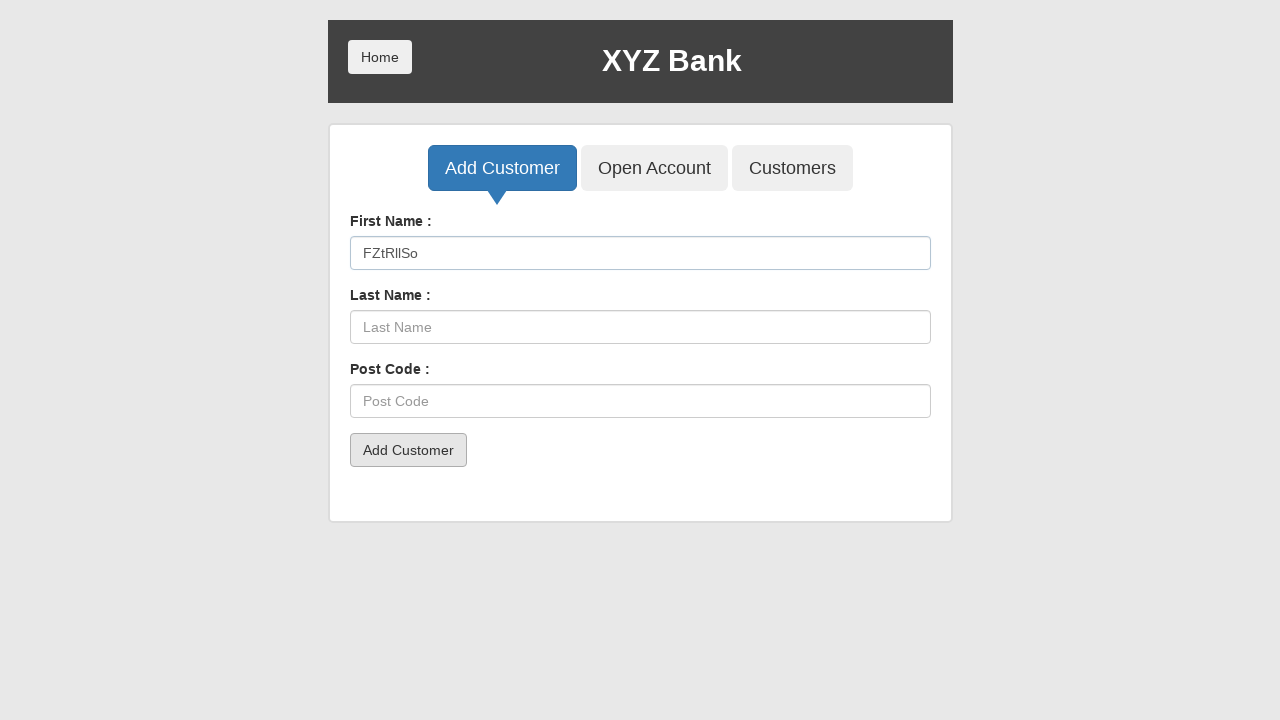

Filled last name for customer 2 on input[ng-model='lName']
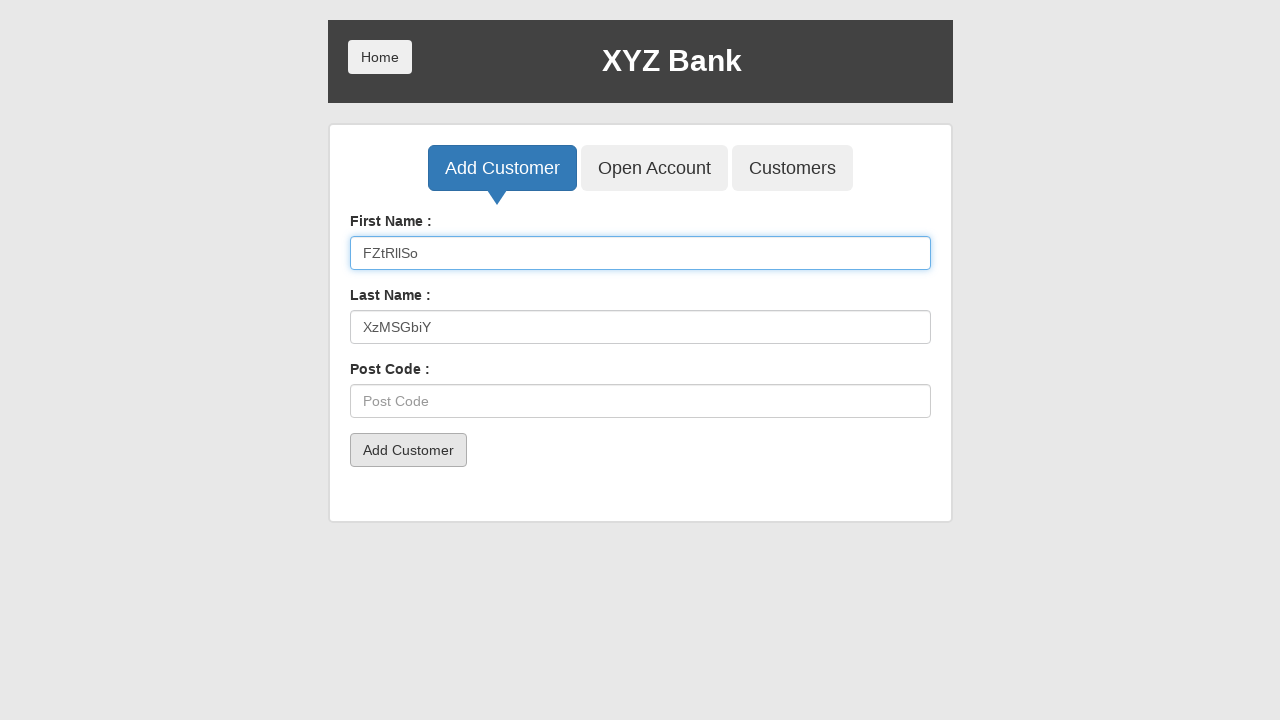

Filled post code for customer 2 on input[ng-model='postCd']
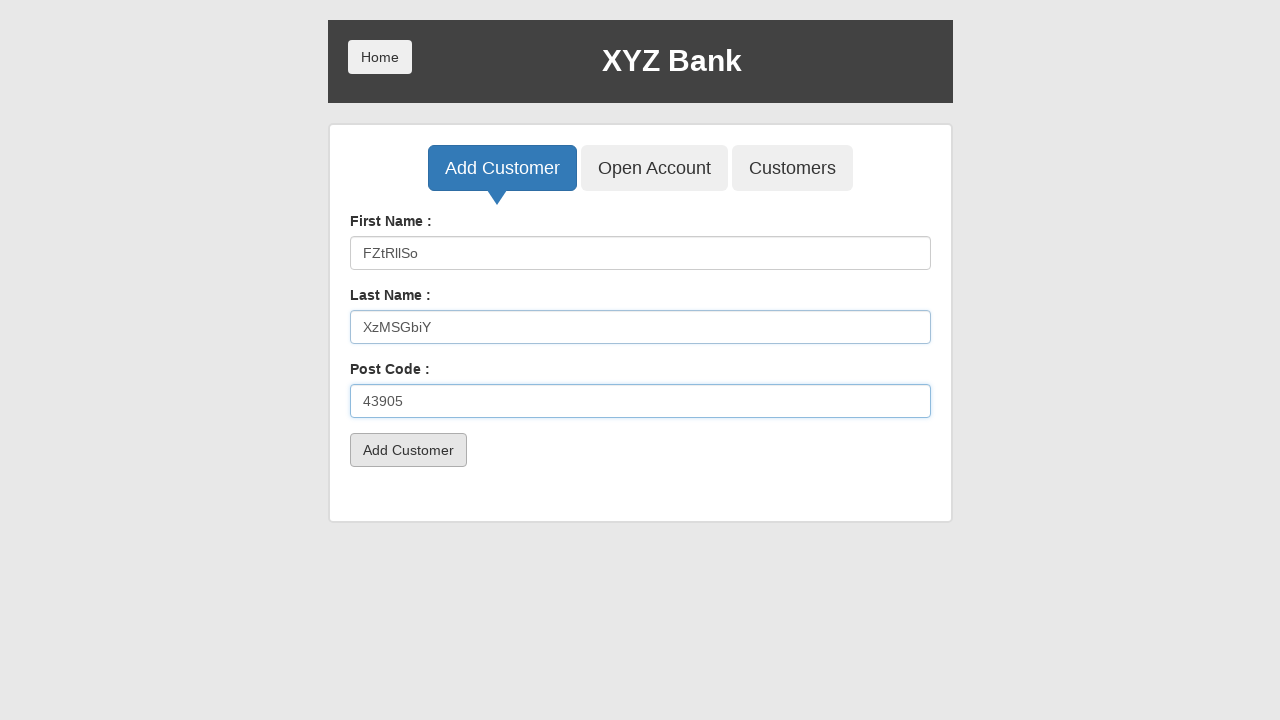

Clicked Add Customer submit button for customer 2 at (408, 450) on button[type='submit']:has-text('Add Customer')
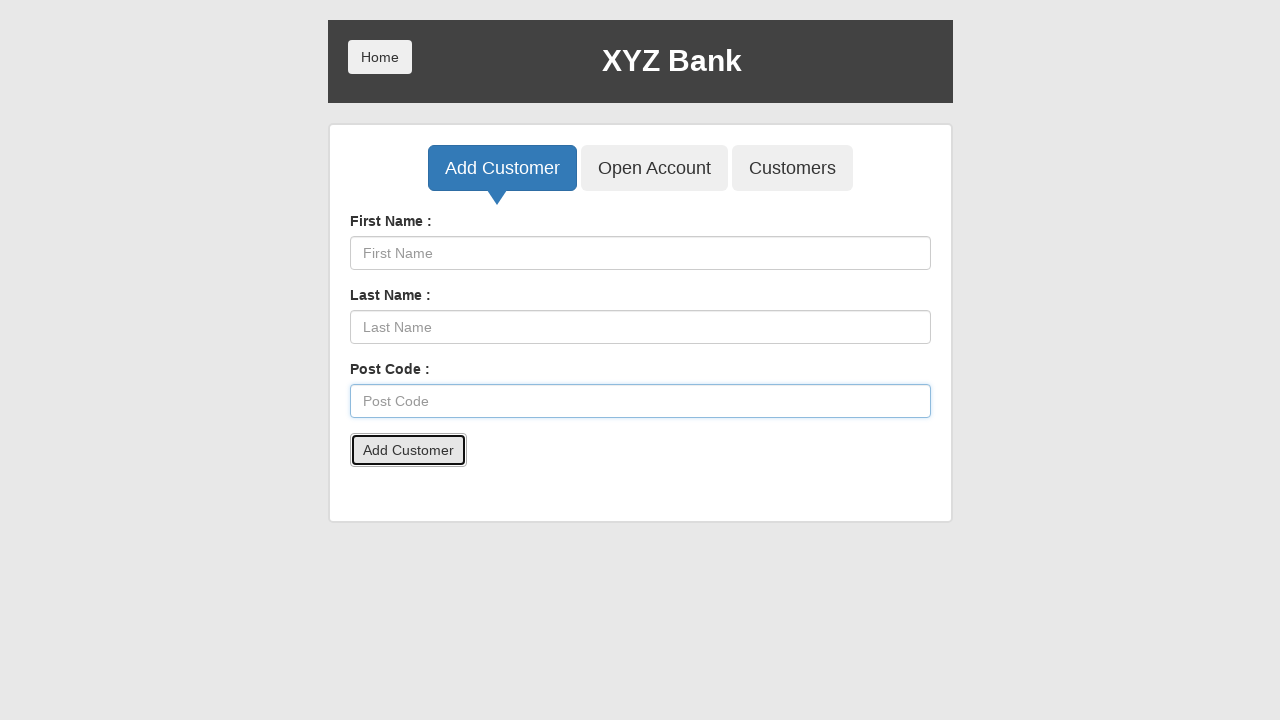

Accepted alert dialog for customer 2
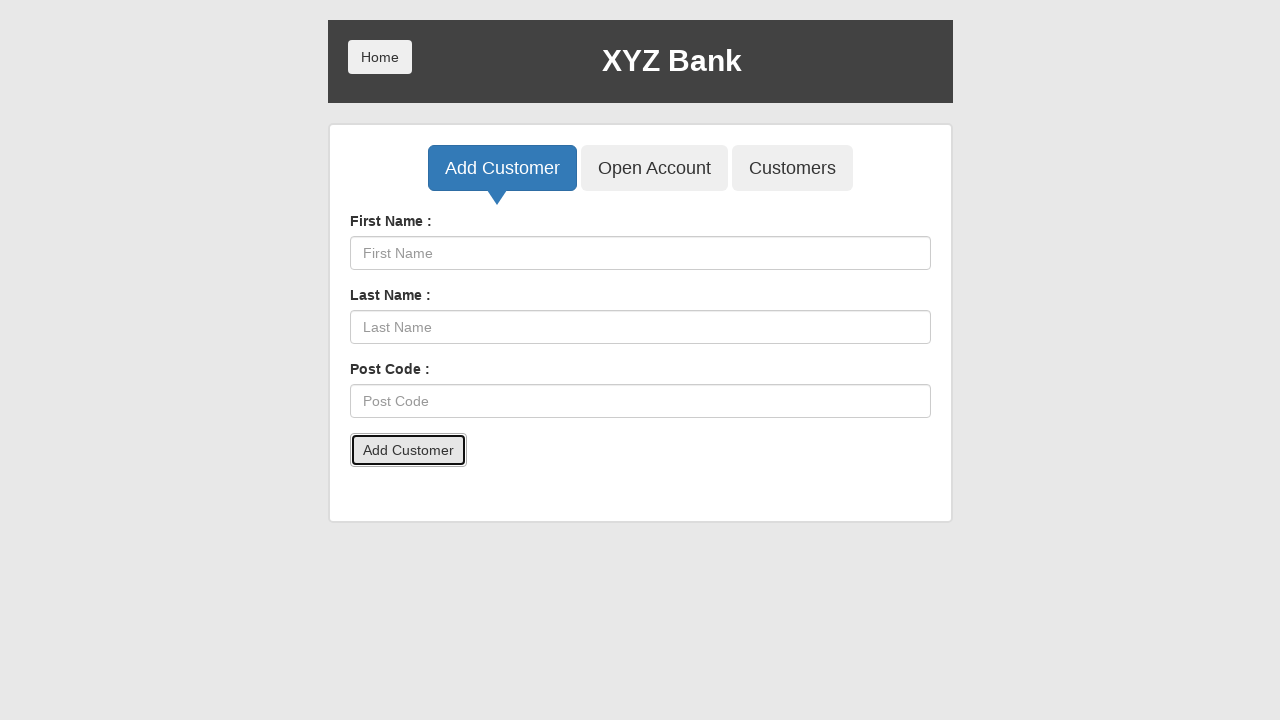

Waited for customer 2 creation to complete
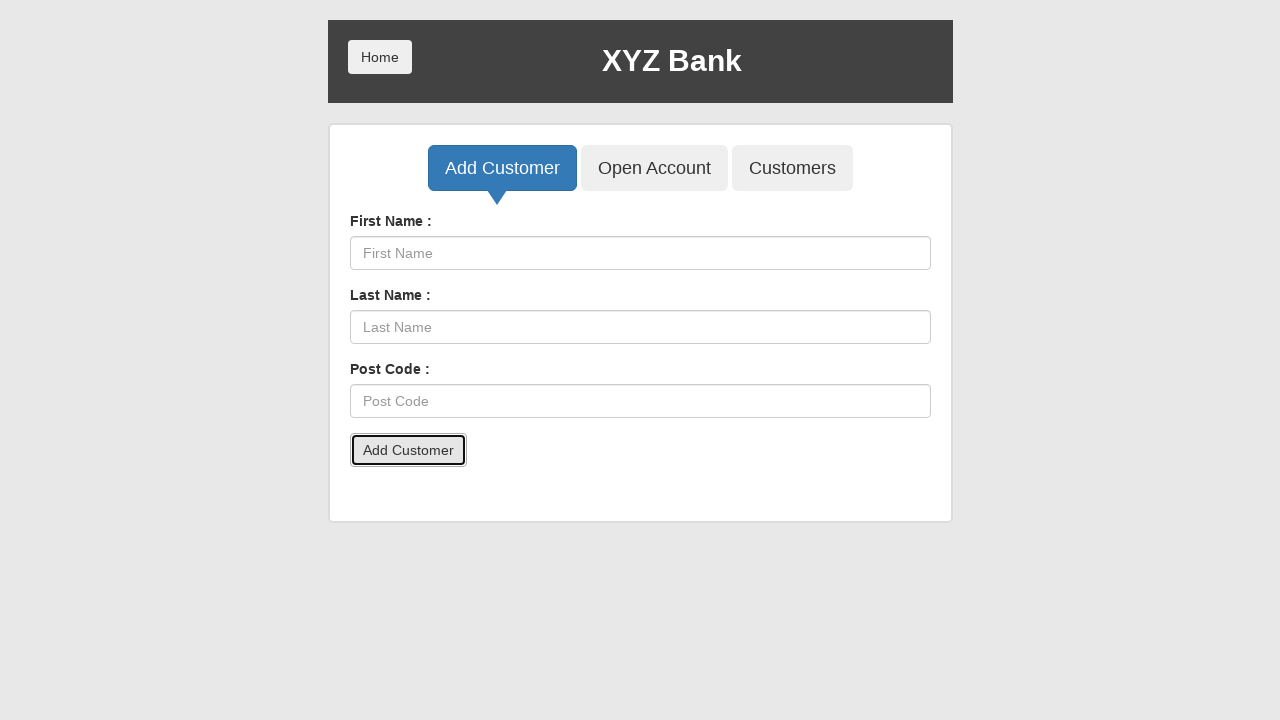

Filled first name for customer 3 on input[ng-model='fName']
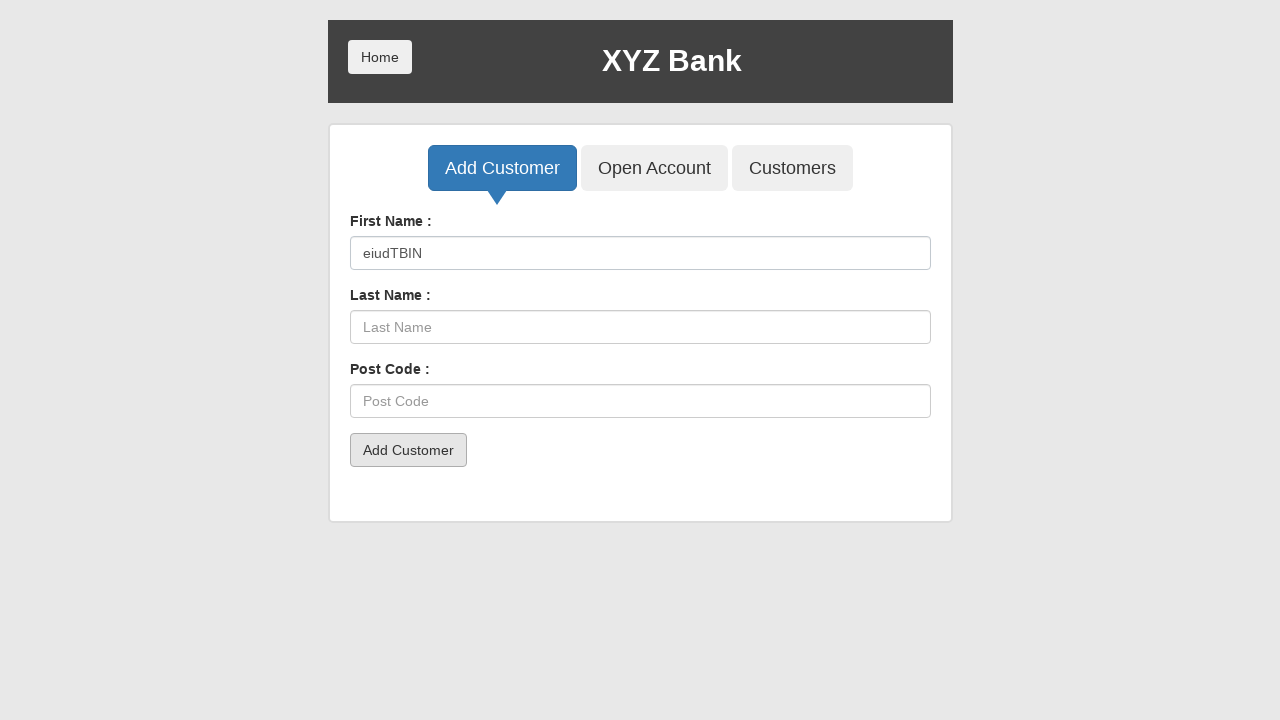

Filled last name for customer 3 on input[ng-model='lName']
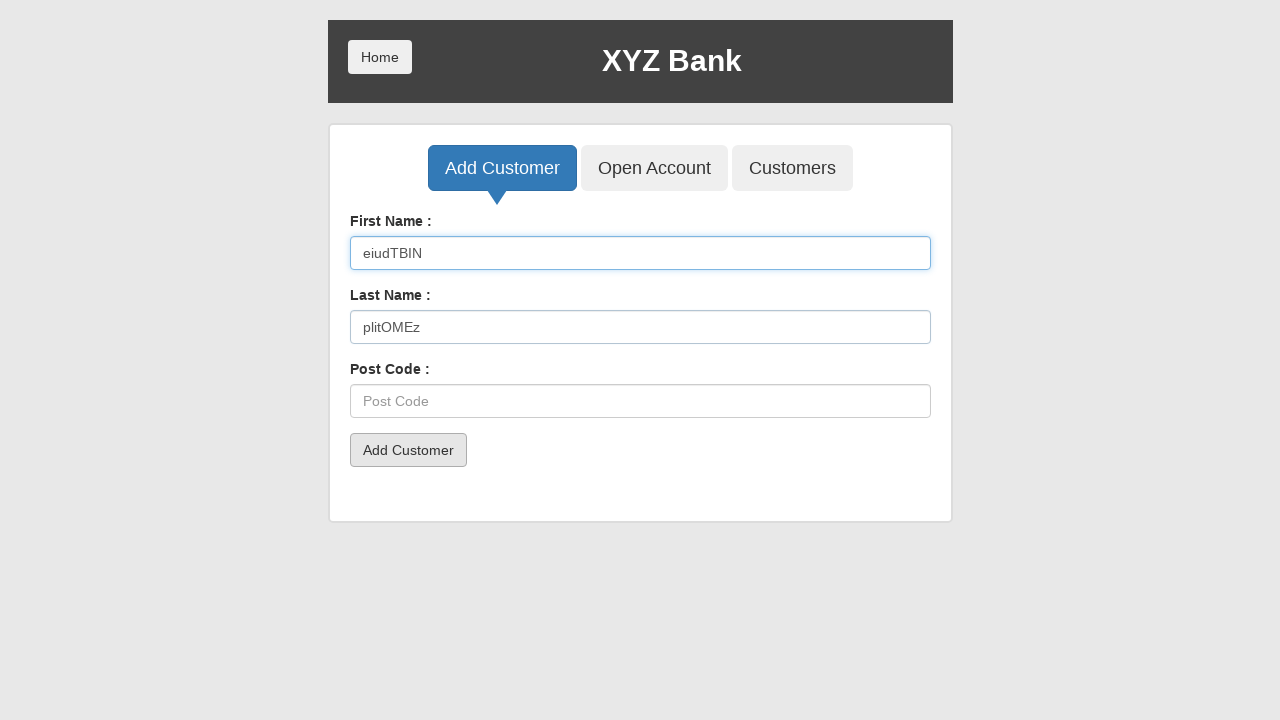

Filled post code for customer 3 on input[ng-model='postCd']
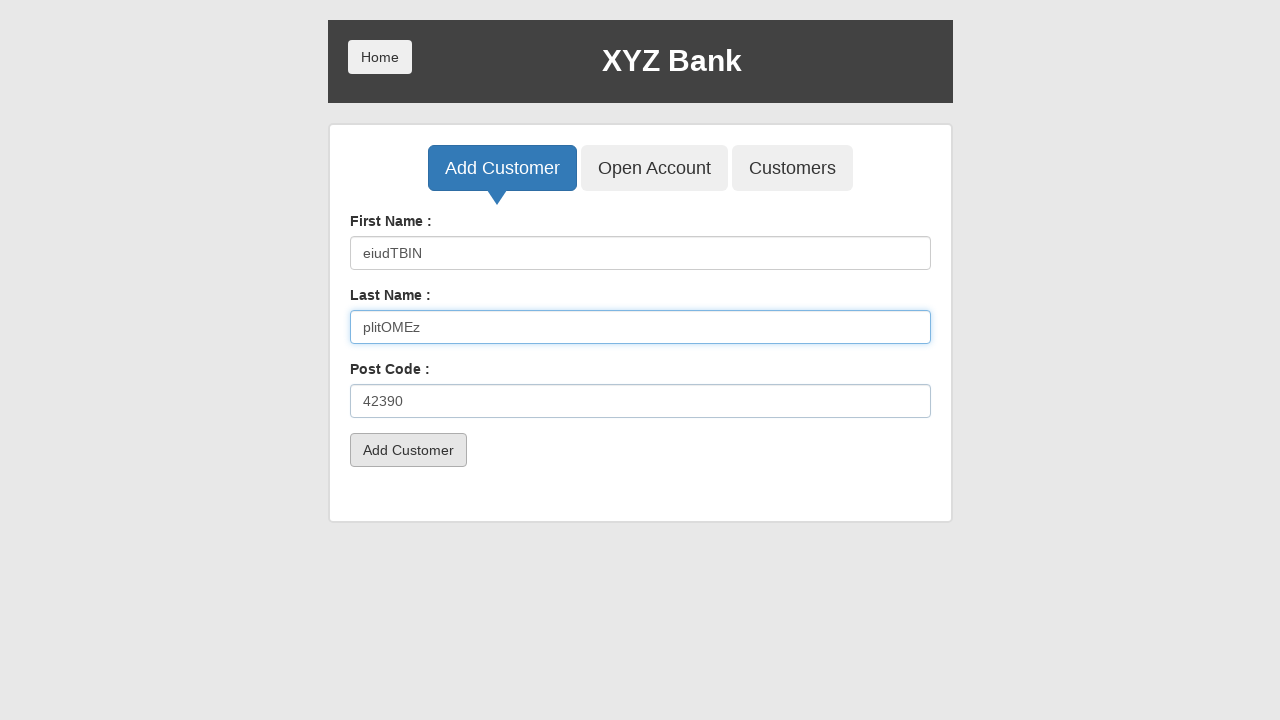

Clicked Add Customer submit button for customer 3 at (408, 450) on button[type='submit']:has-text('Add Customer')
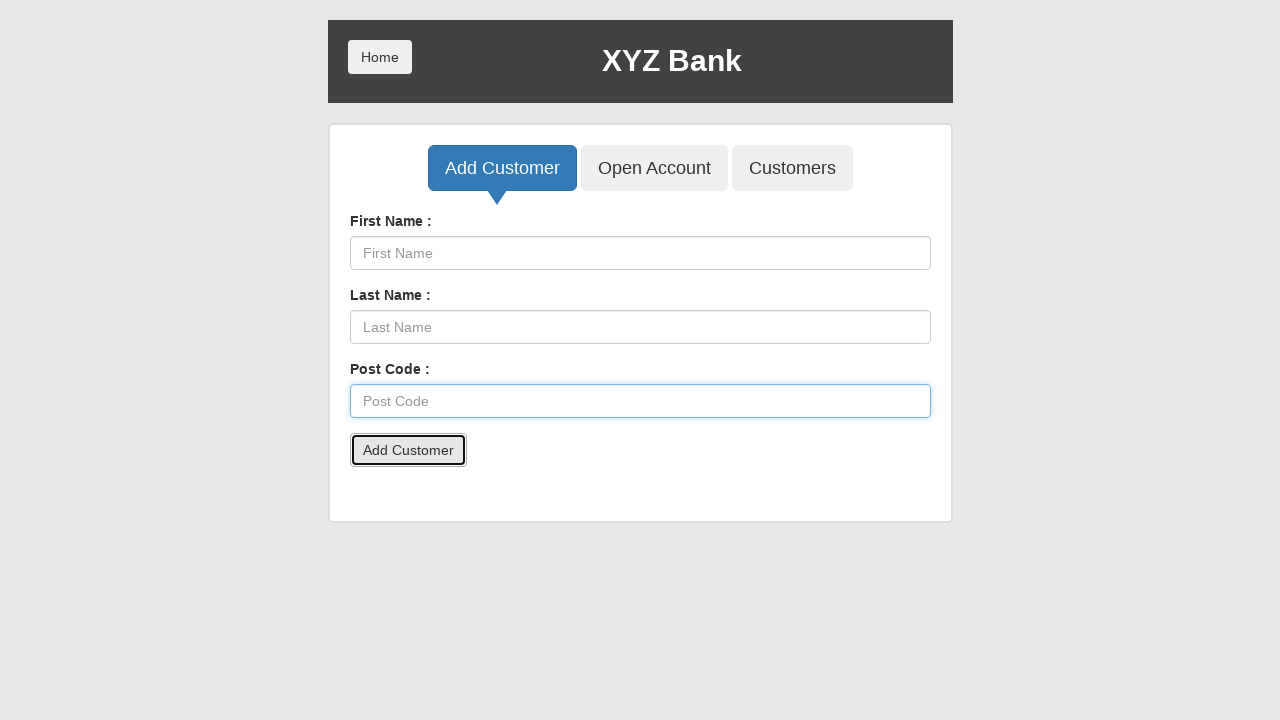

Accepted alert dialog for customer 3
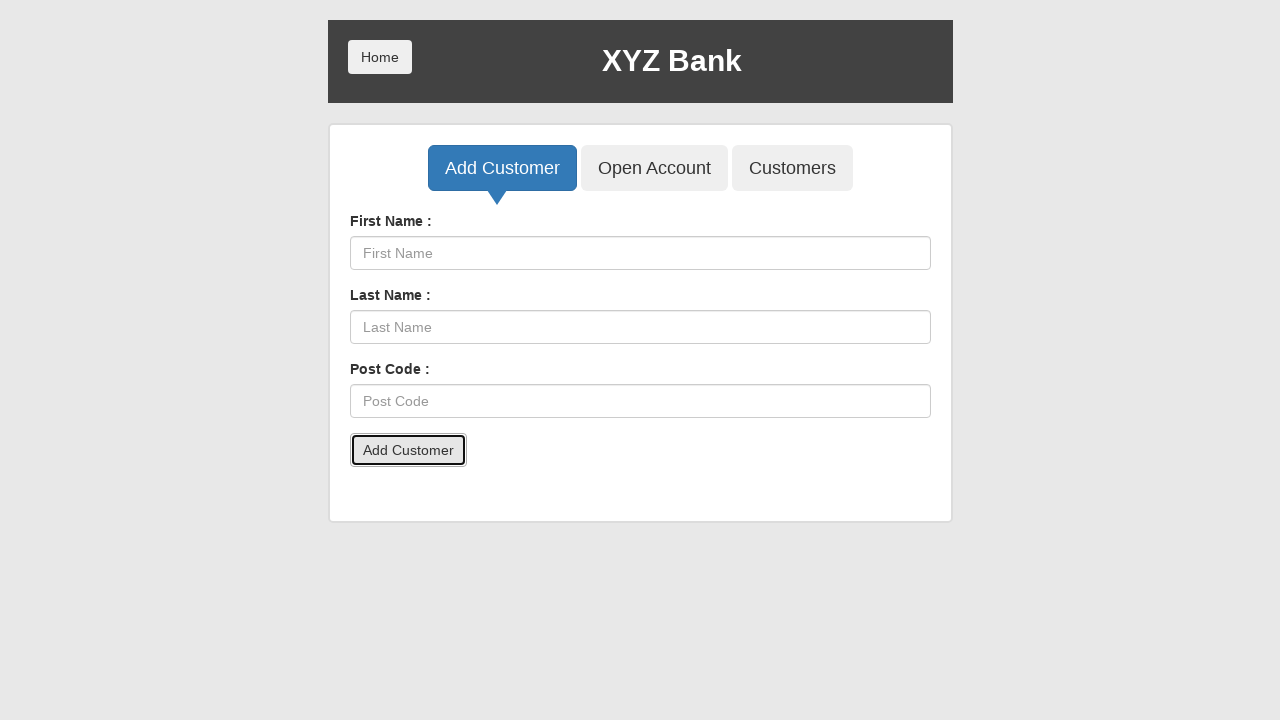

Waited for customer 3 creation to complete
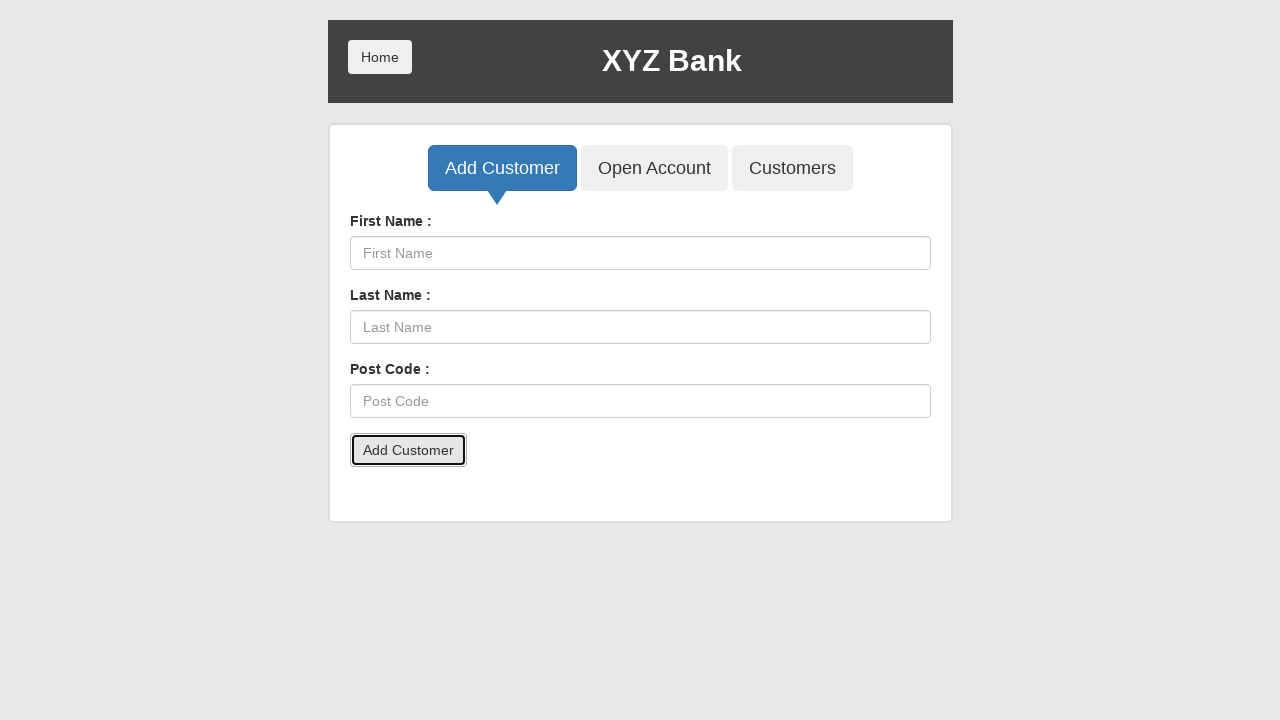

Filled first name for customer 4 on input[ng-model='fName']
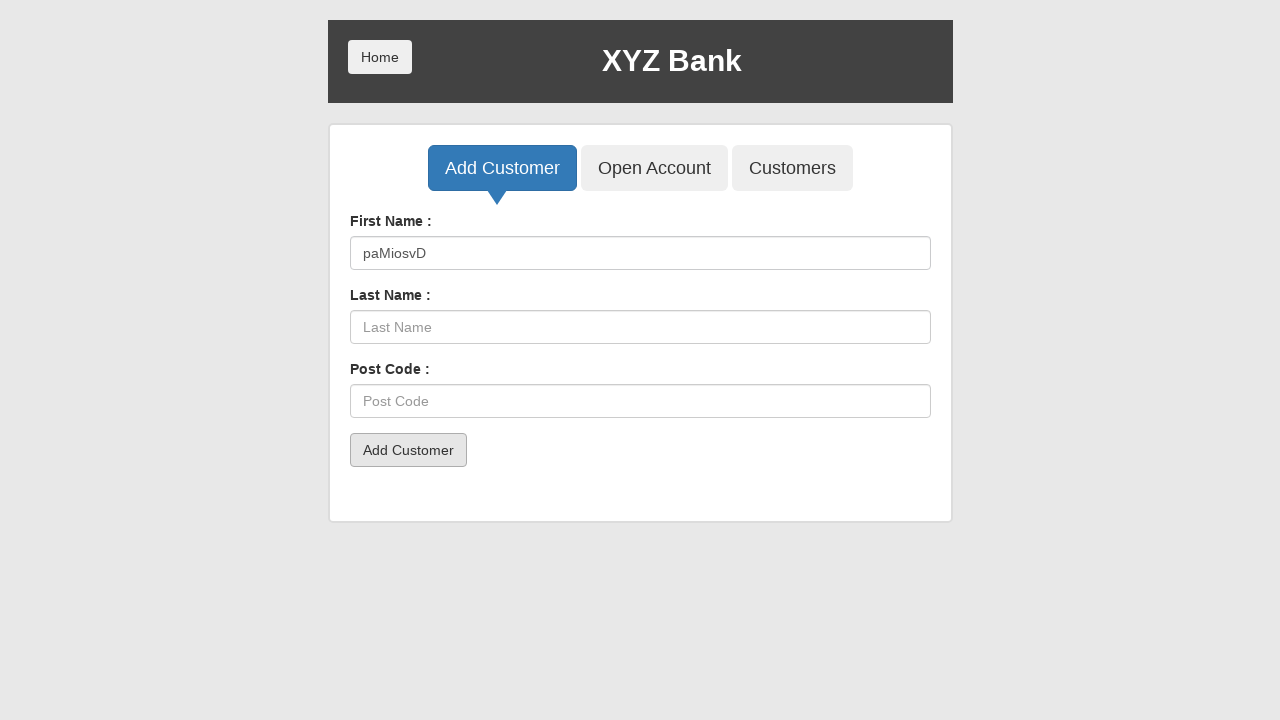

Filled last name for customer 4 on input[ng-model='lName']
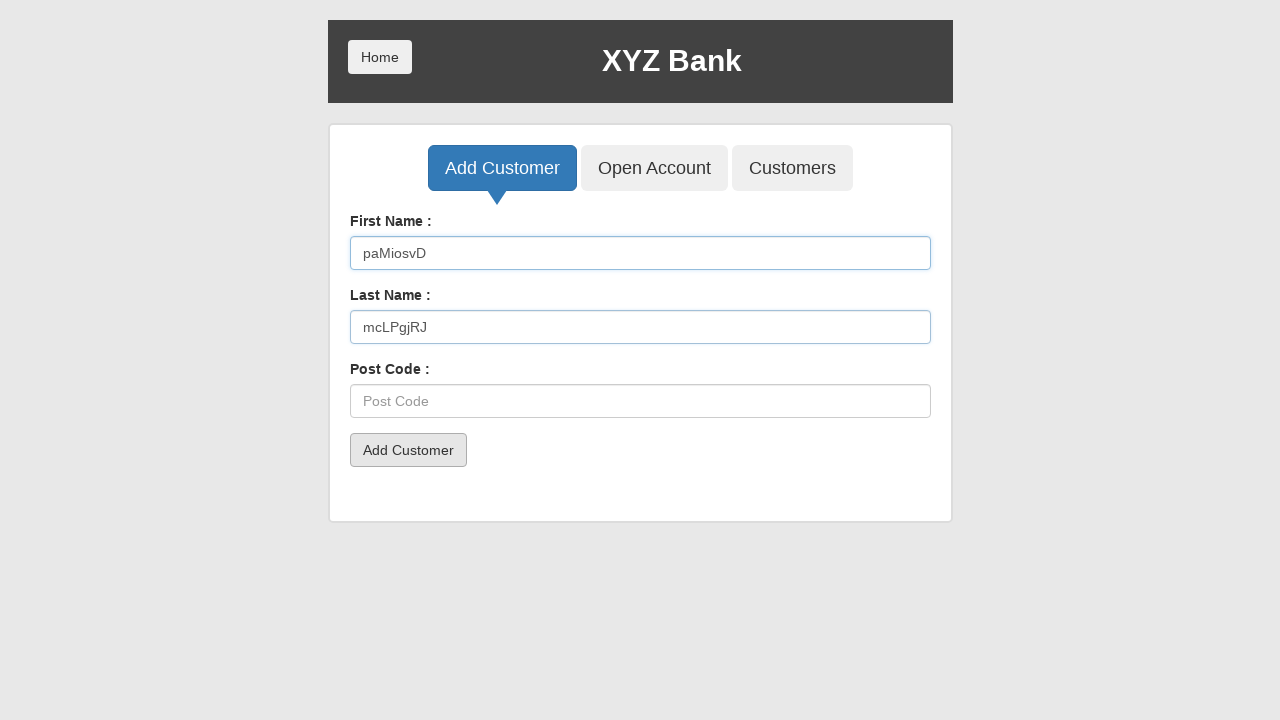

Filled post code for customer 4 on input[ng-model='postCd']
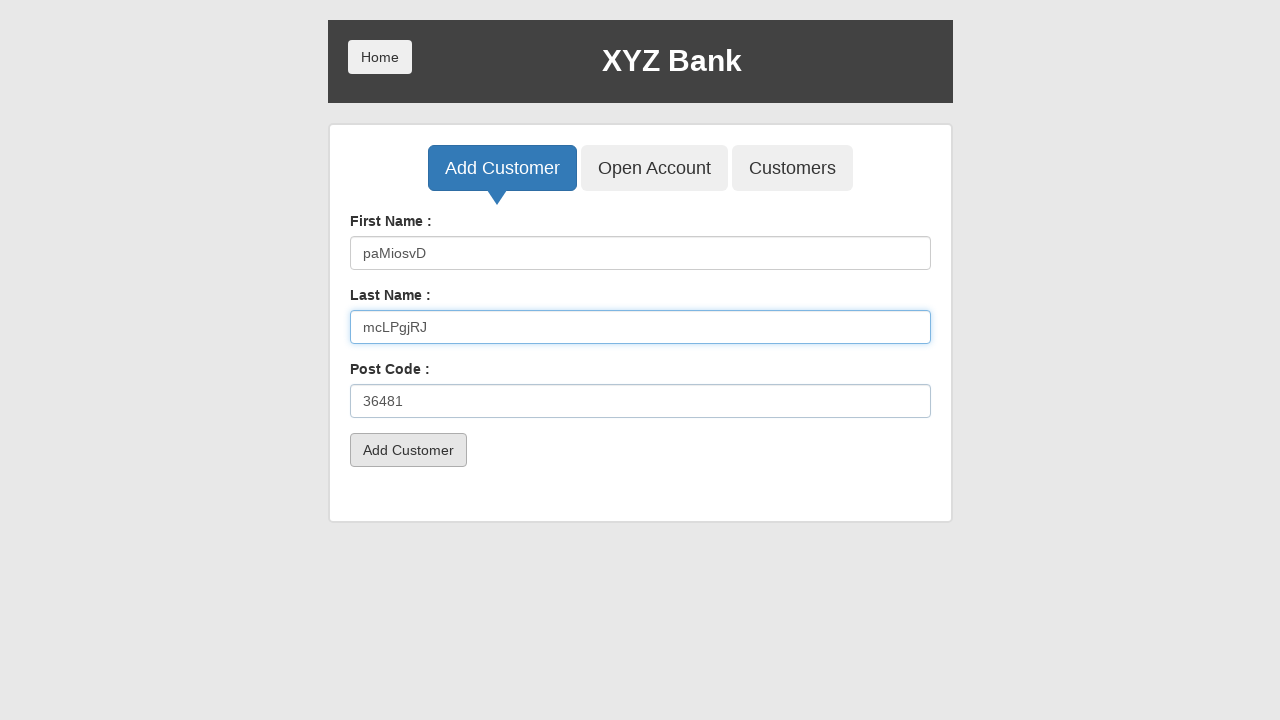

Clicked Add Customer submit button for customer 4 at (408, 450) on button[type='submit']:has-text('Add Customer')
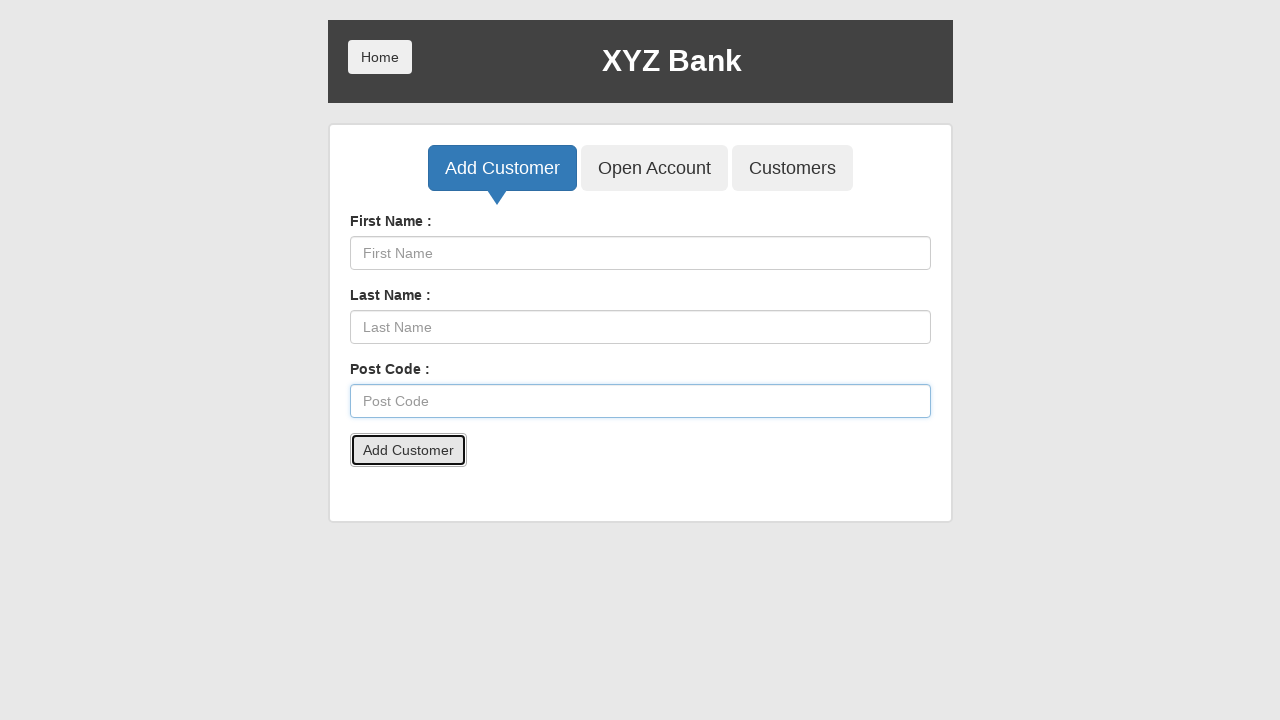

Accepted alert dialog for customer 4
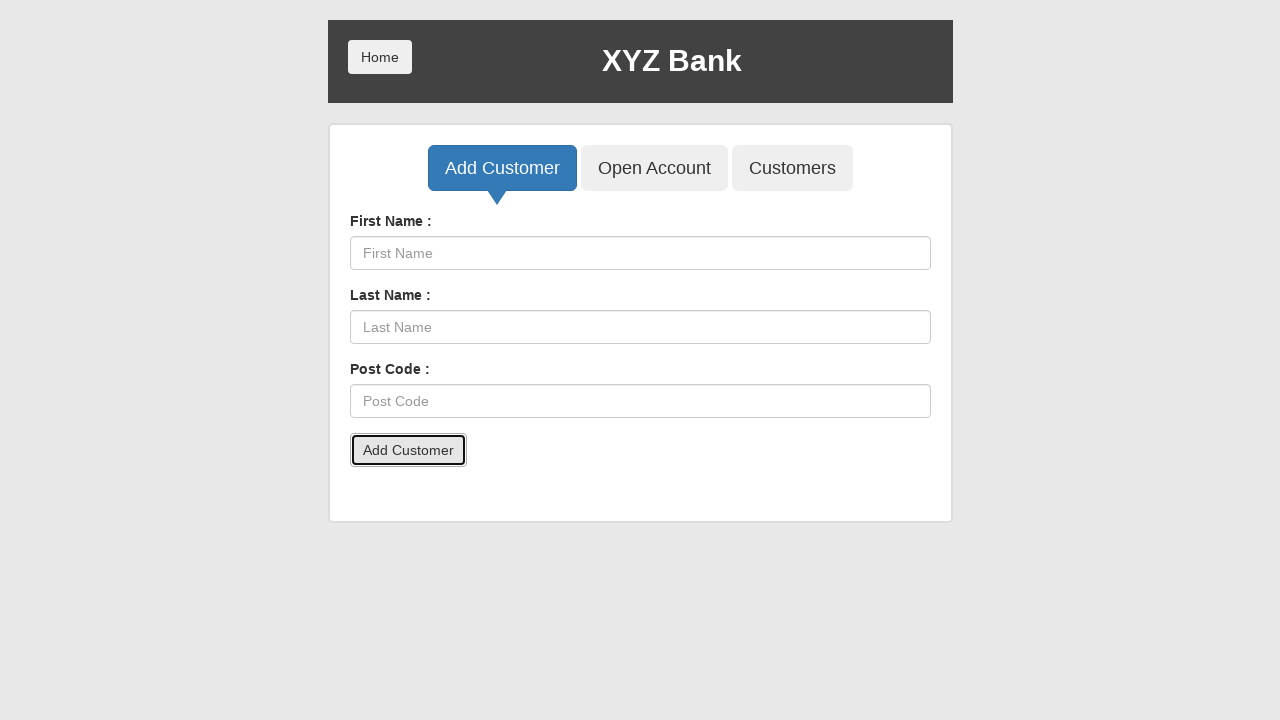

Waited for customer 4 creation to complete
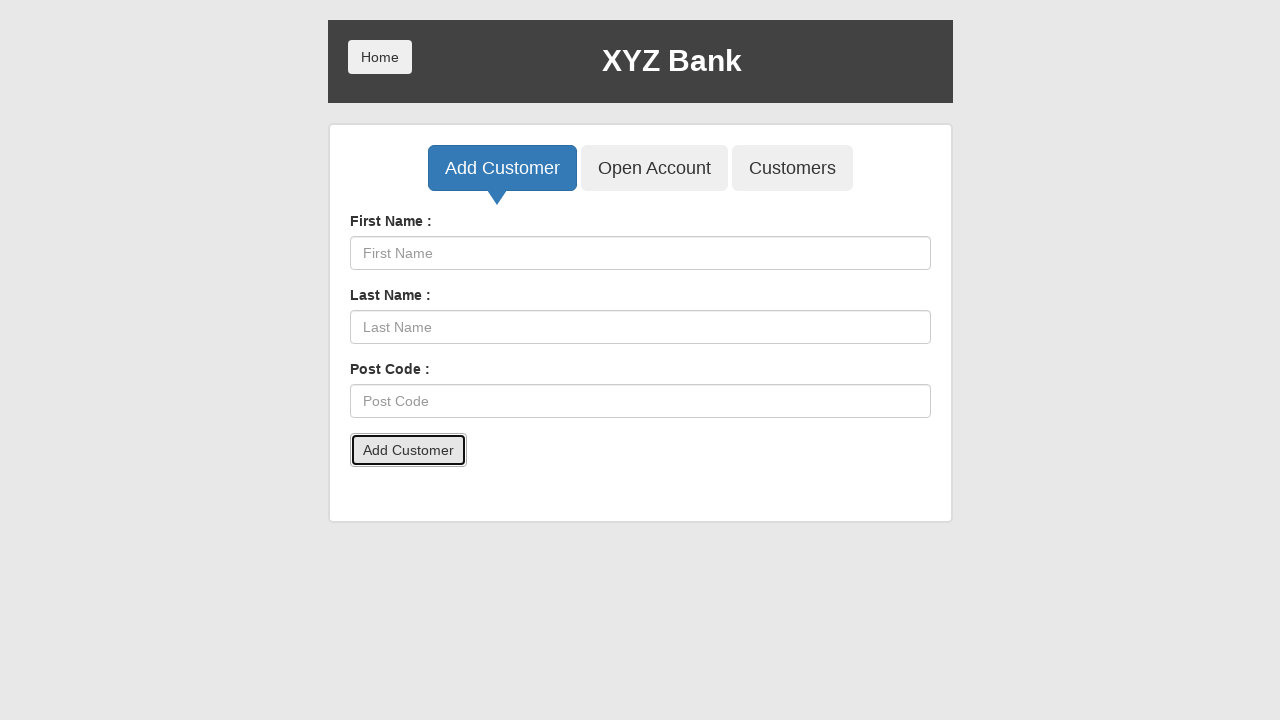

Filled first name for customer 5 on input[ng-model='fName']
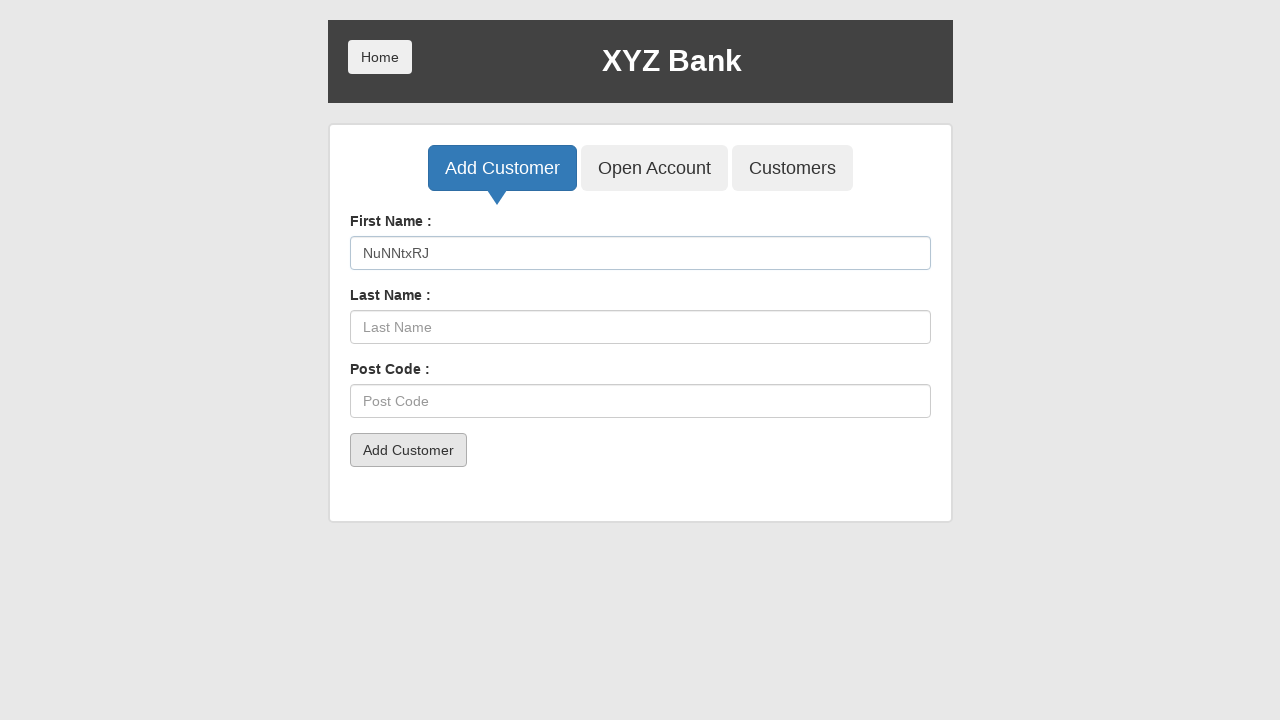

Filled last name for customer 5 on input[ng-model='lName']
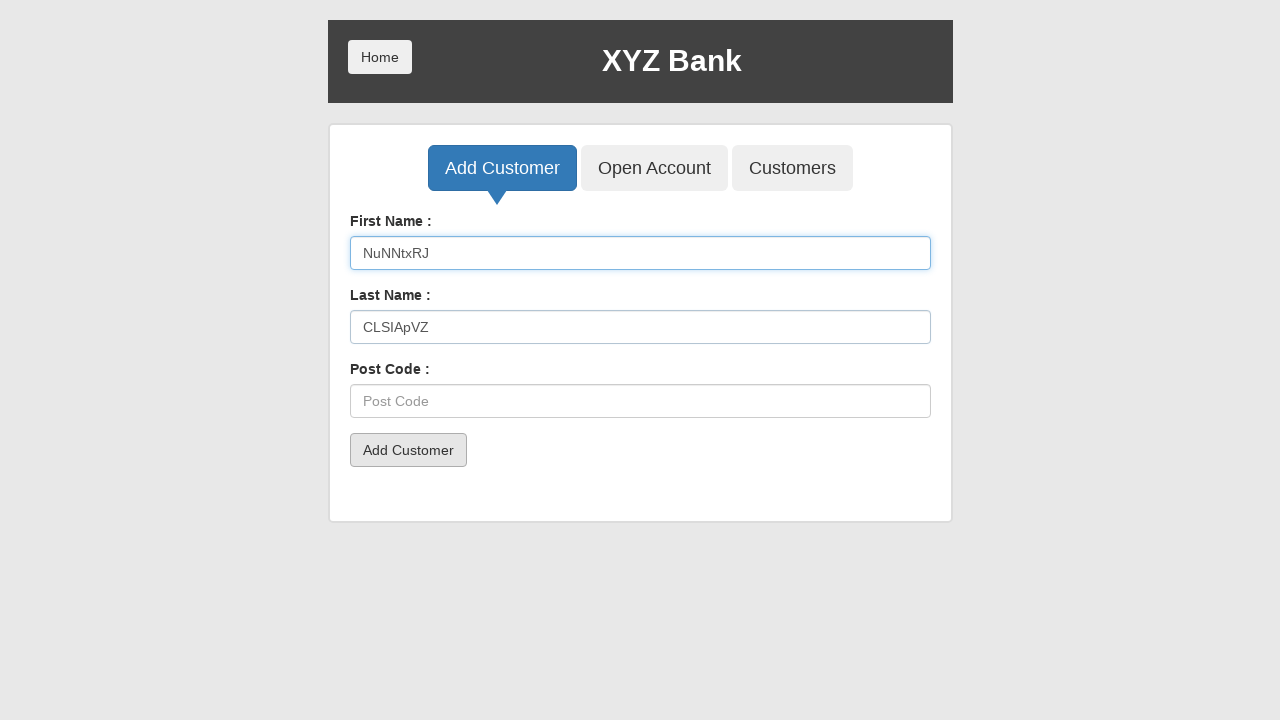

Filled post code for customer 5 on input[ng-model='postCd']
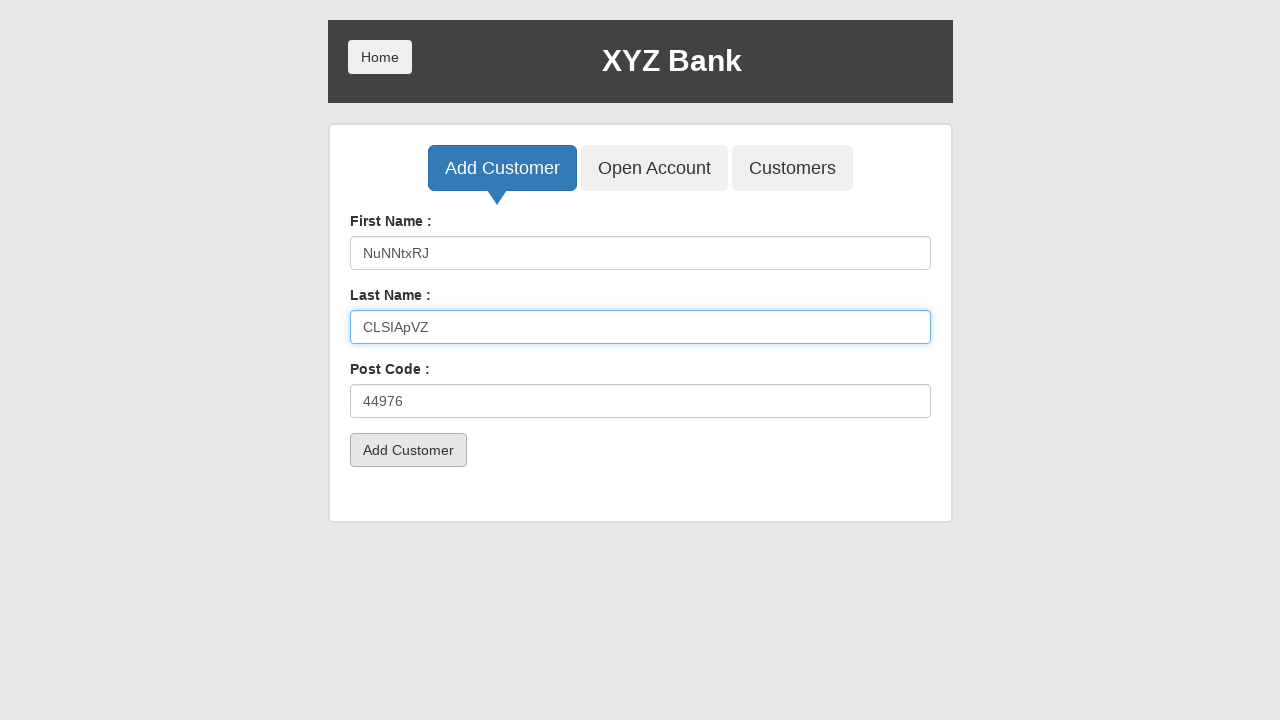

Clicked Add Customer submit button for customer 5 at (408, 450) on button[type='submit']:has-text('Add Customer')
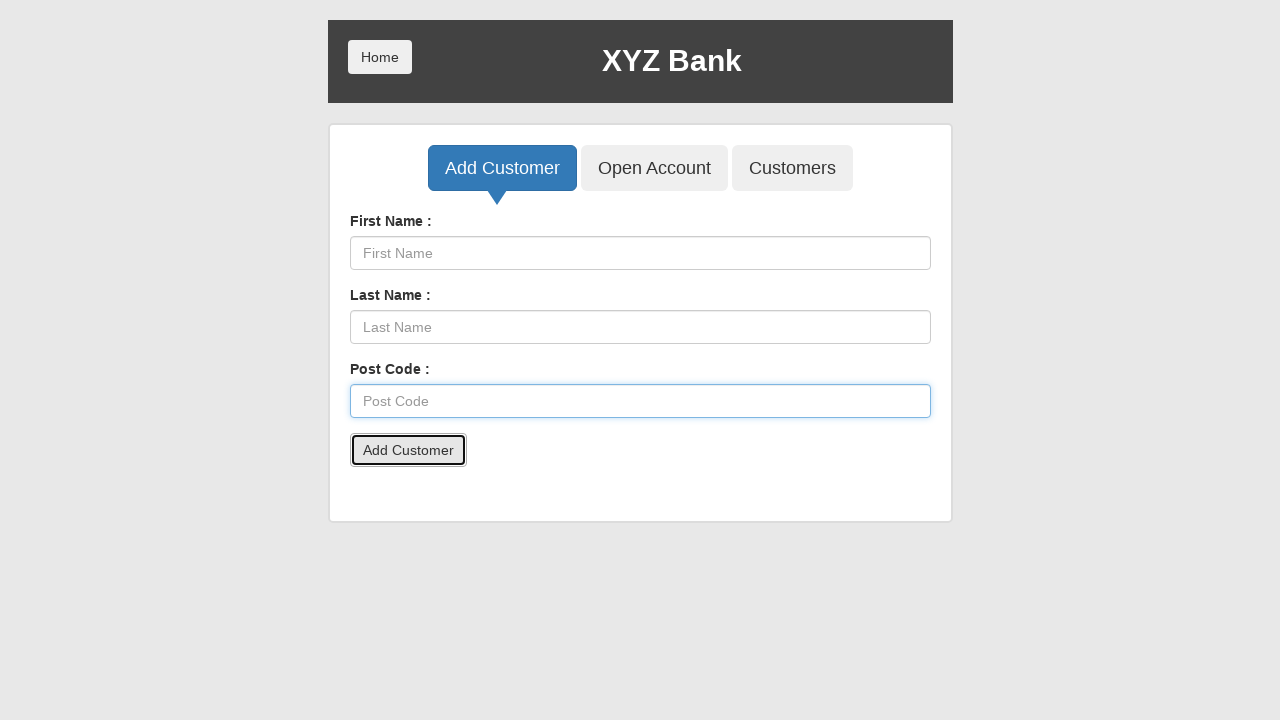

Accepted alert dialog for customer 5
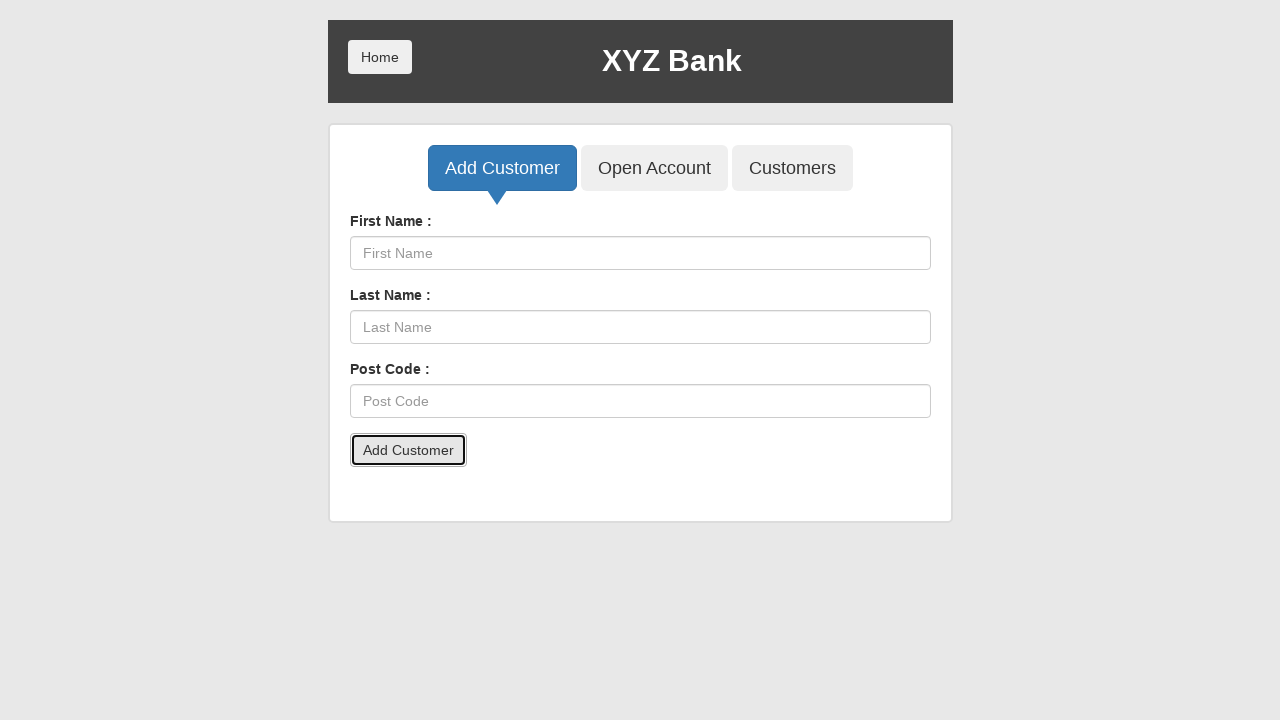

Waited for customer 5 creation to complete
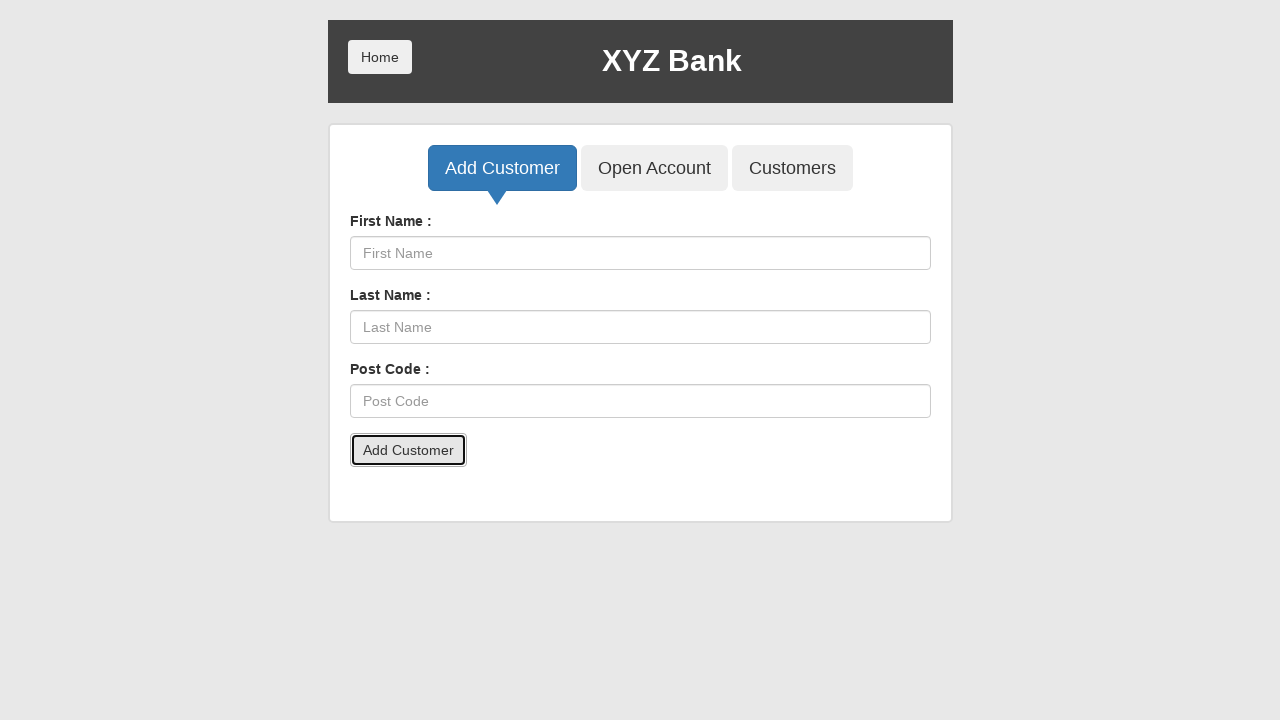

Clicked Open Account button at (654, 168) on button:has-text('Open Account')
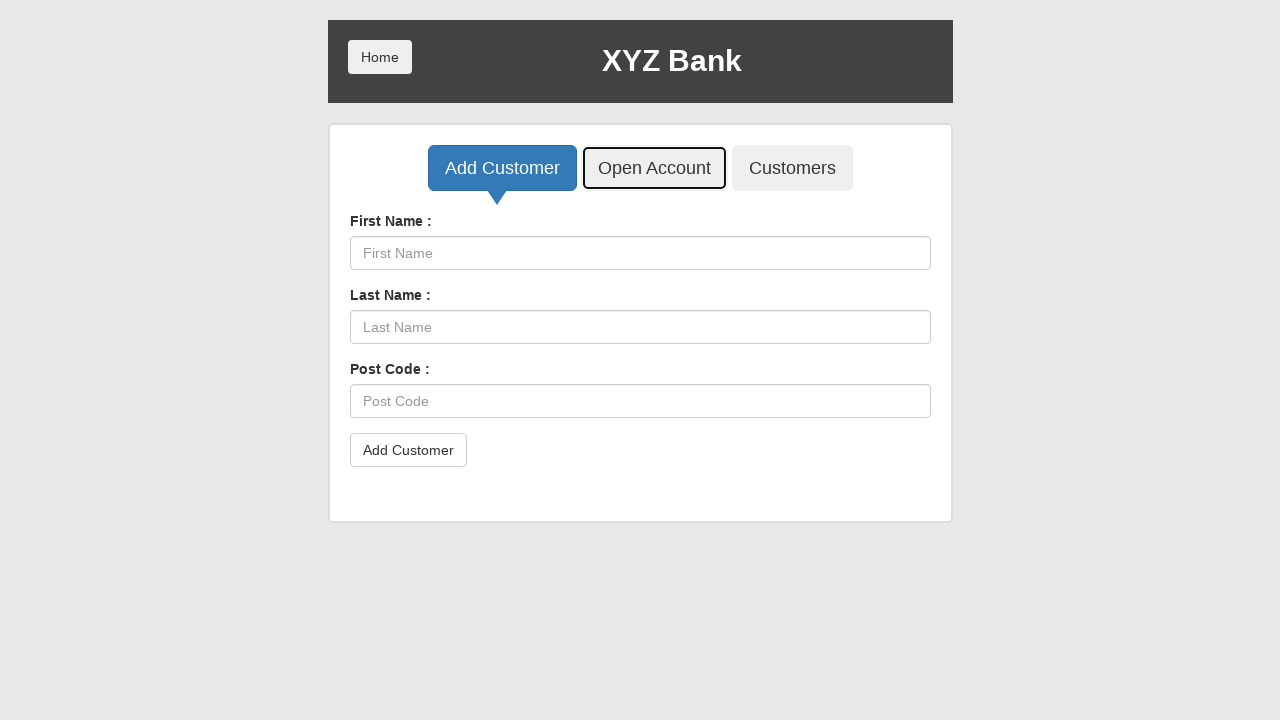

Selected customer 1 from dropdown for account opening on select#userSelect
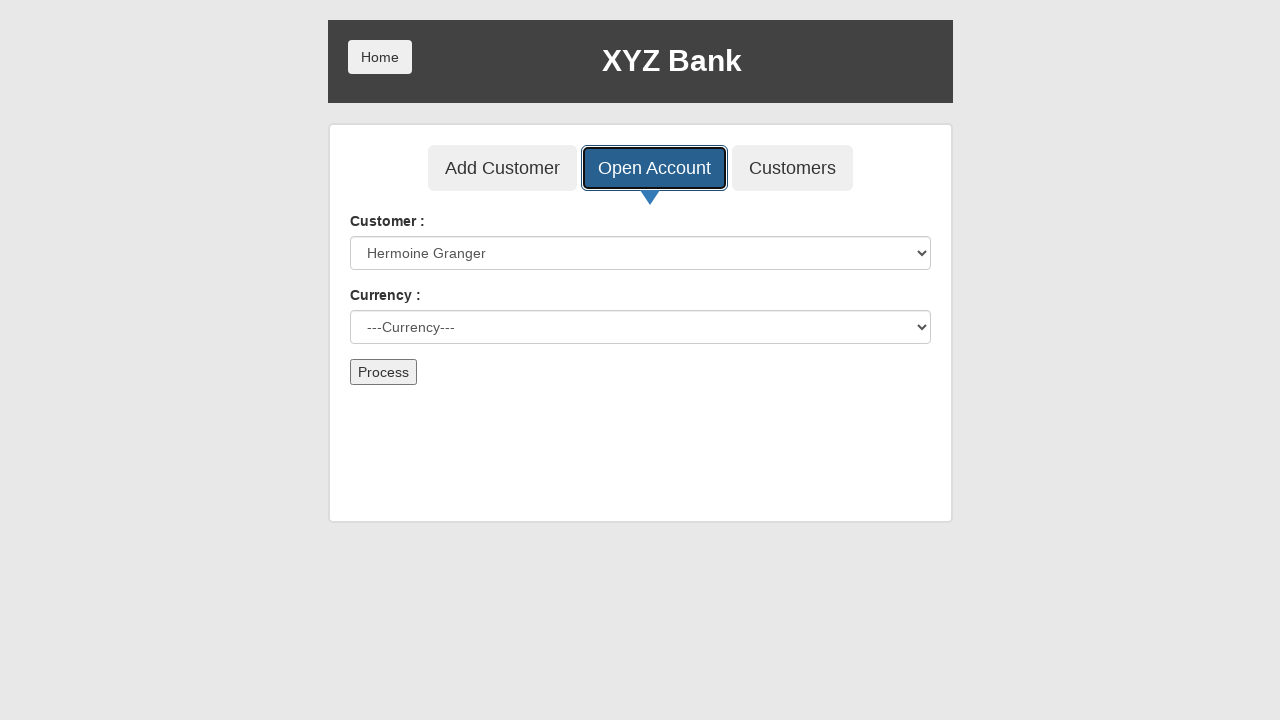

Selected Dollar currency for customer 1 account on select#currency
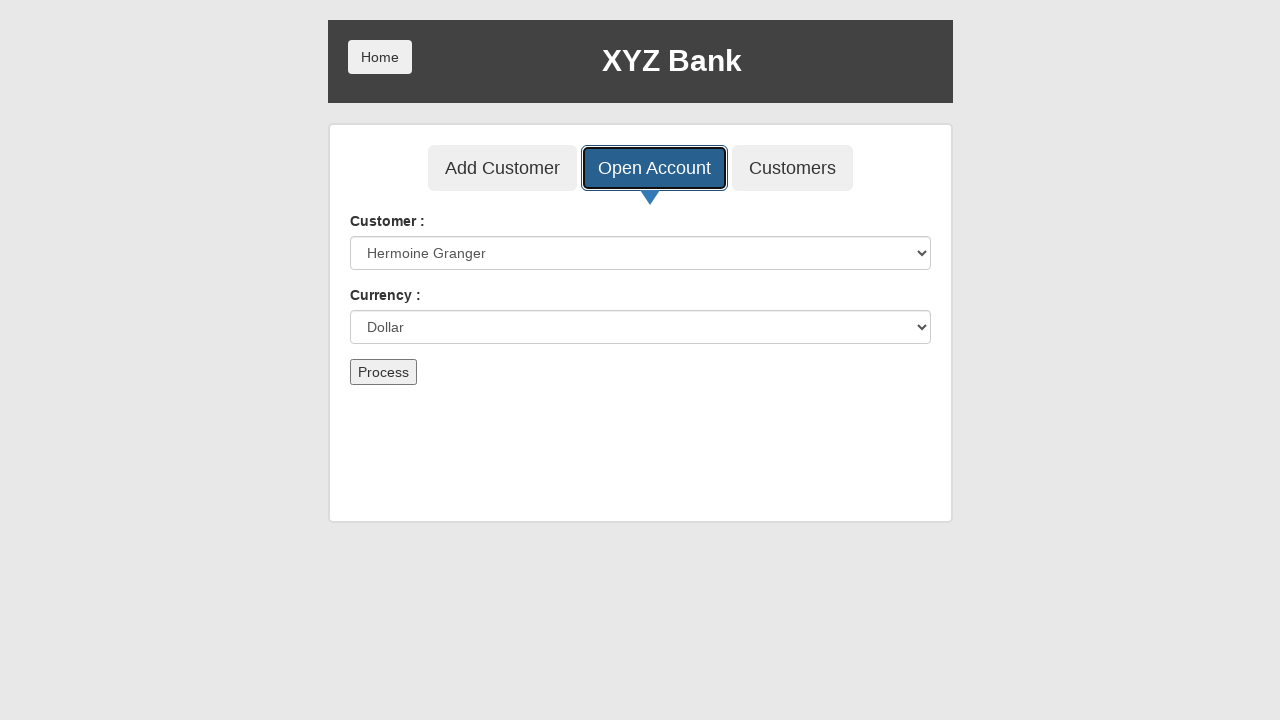

Clicked Process button to open account for customer 1 at (383, 372) on button:has-text('Process')
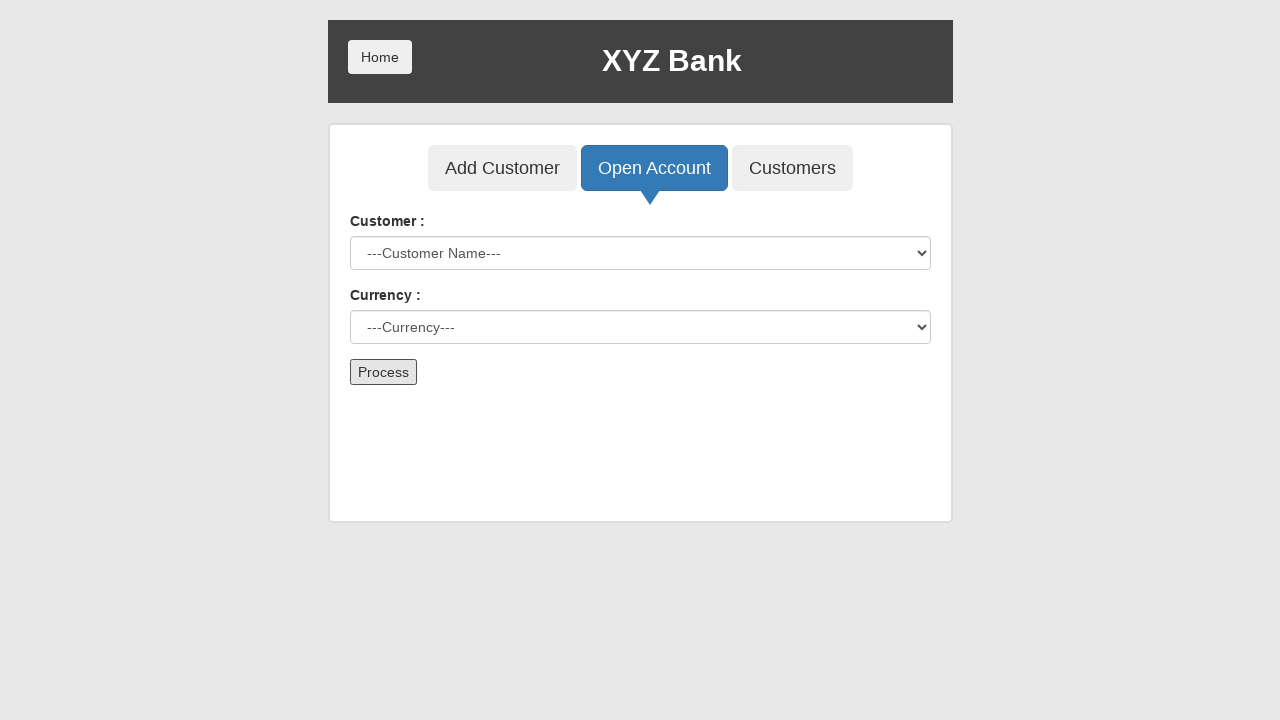

Waited for account opening confirmation for customer 1
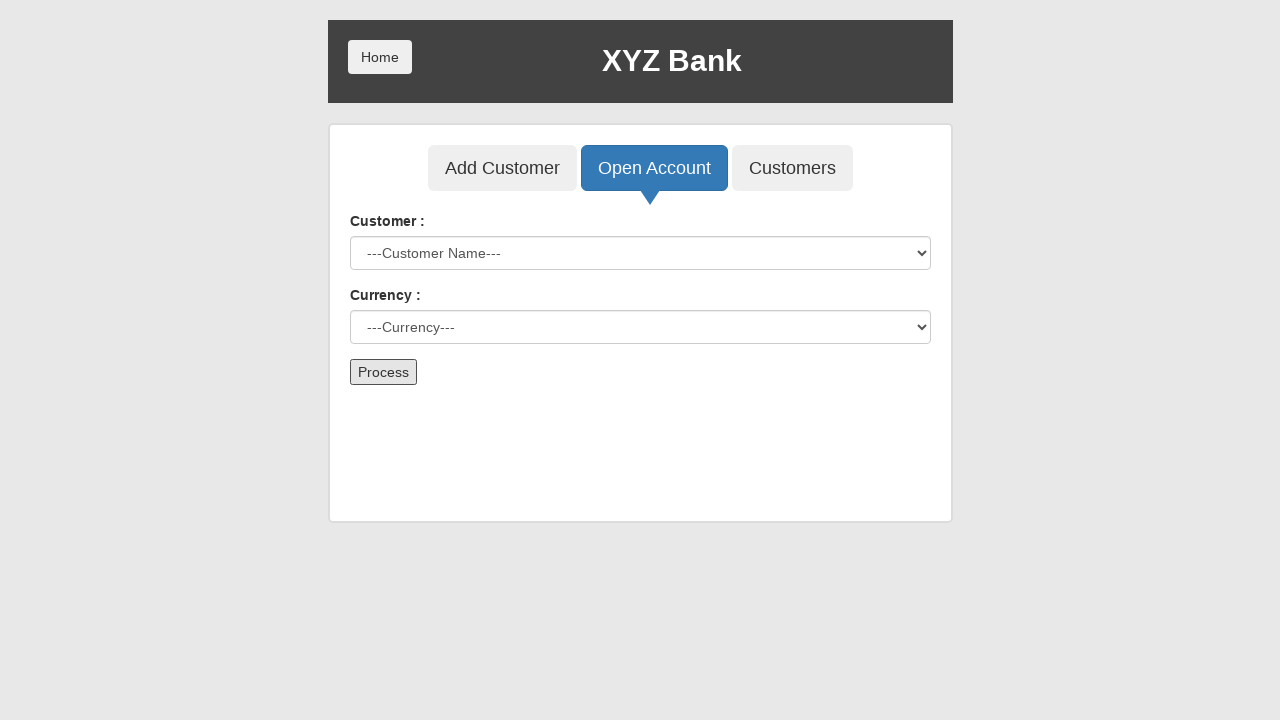

Selected customer 2 from dropdown for account opening on select#userSelect
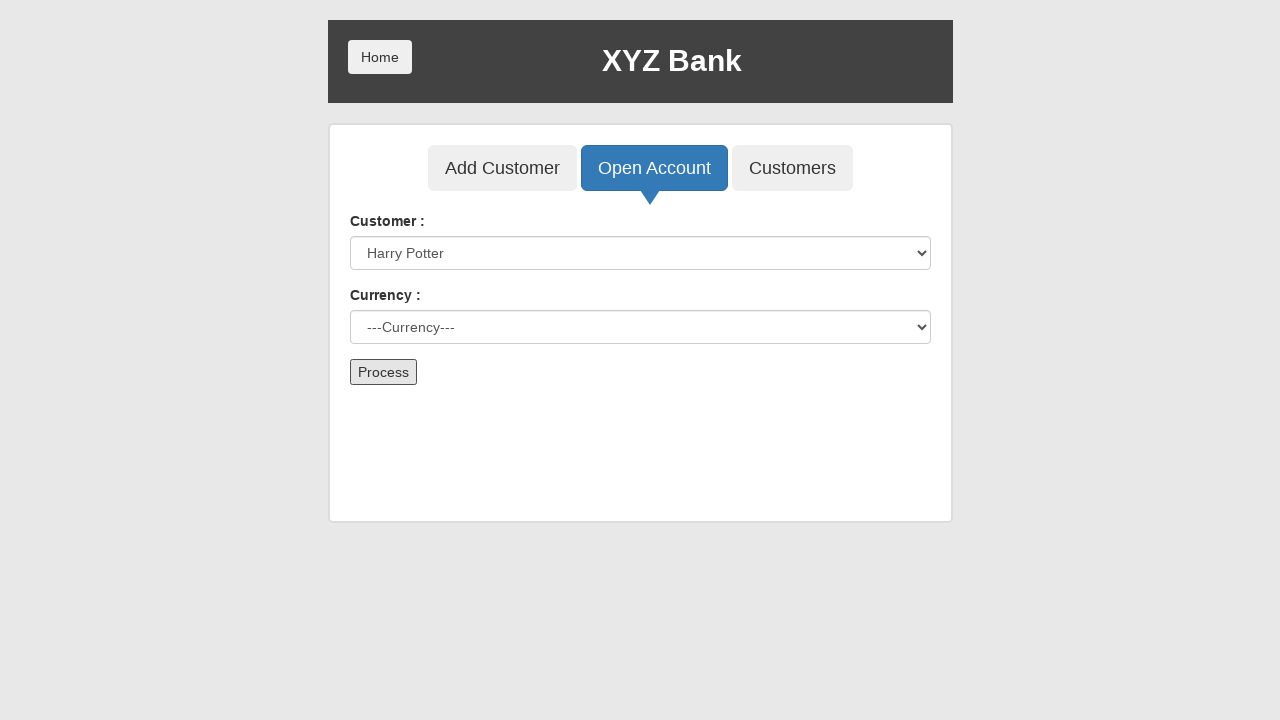

Selected Dollar currency for customer 2 account on select#currency
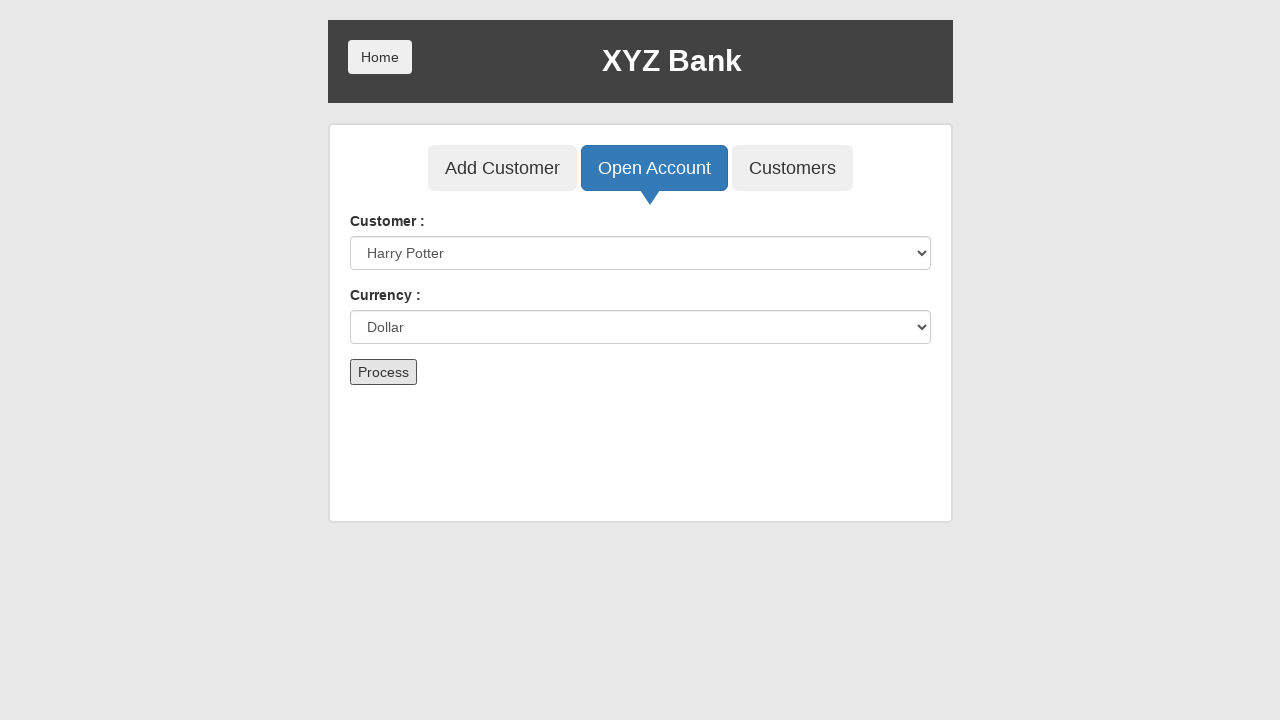

Clicked Process button to open account for customer 2 at (383, 372) on button:has-text('Process')
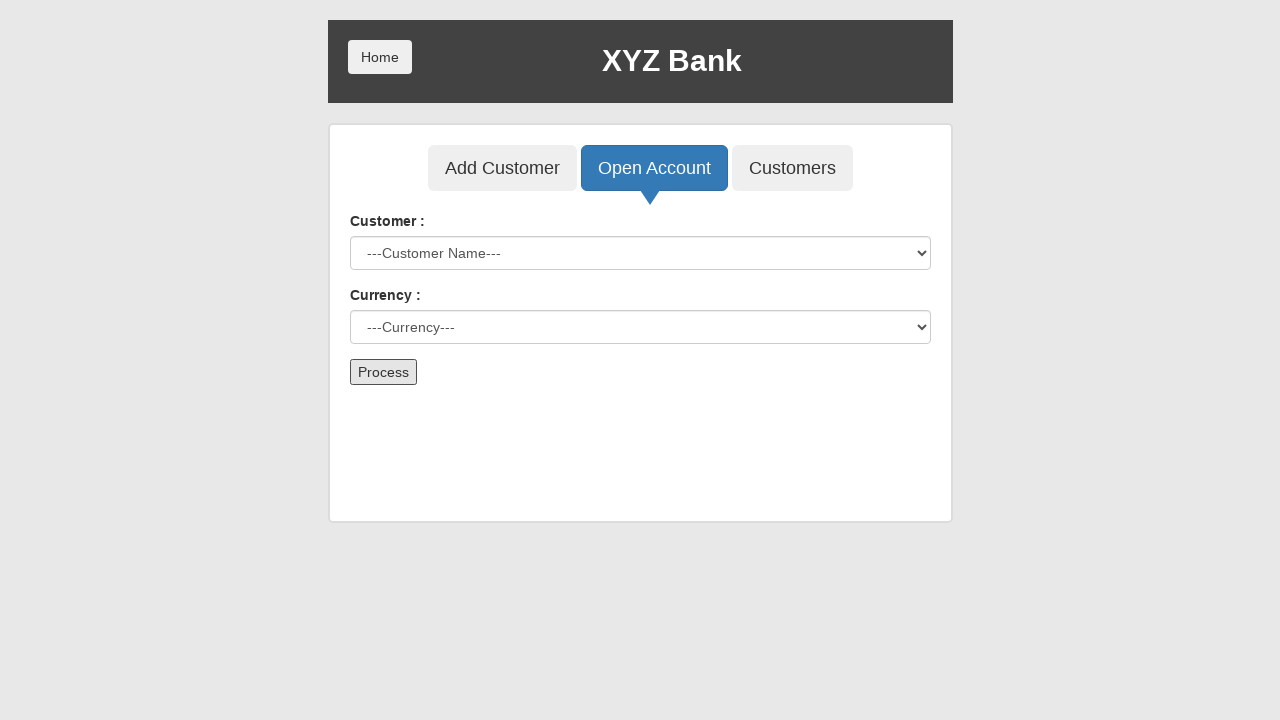

Waited for account opening confirmation for customer 2
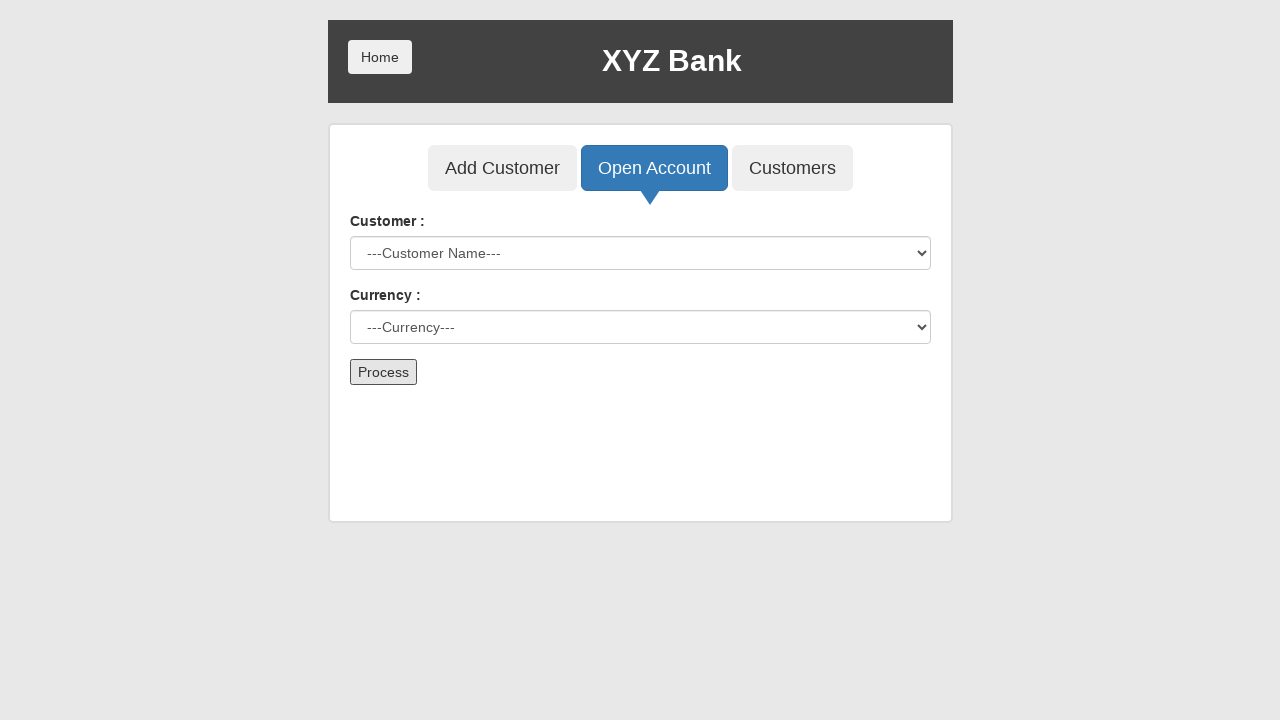

Selected customer 3 from dropdown for account opening on select#userSelect
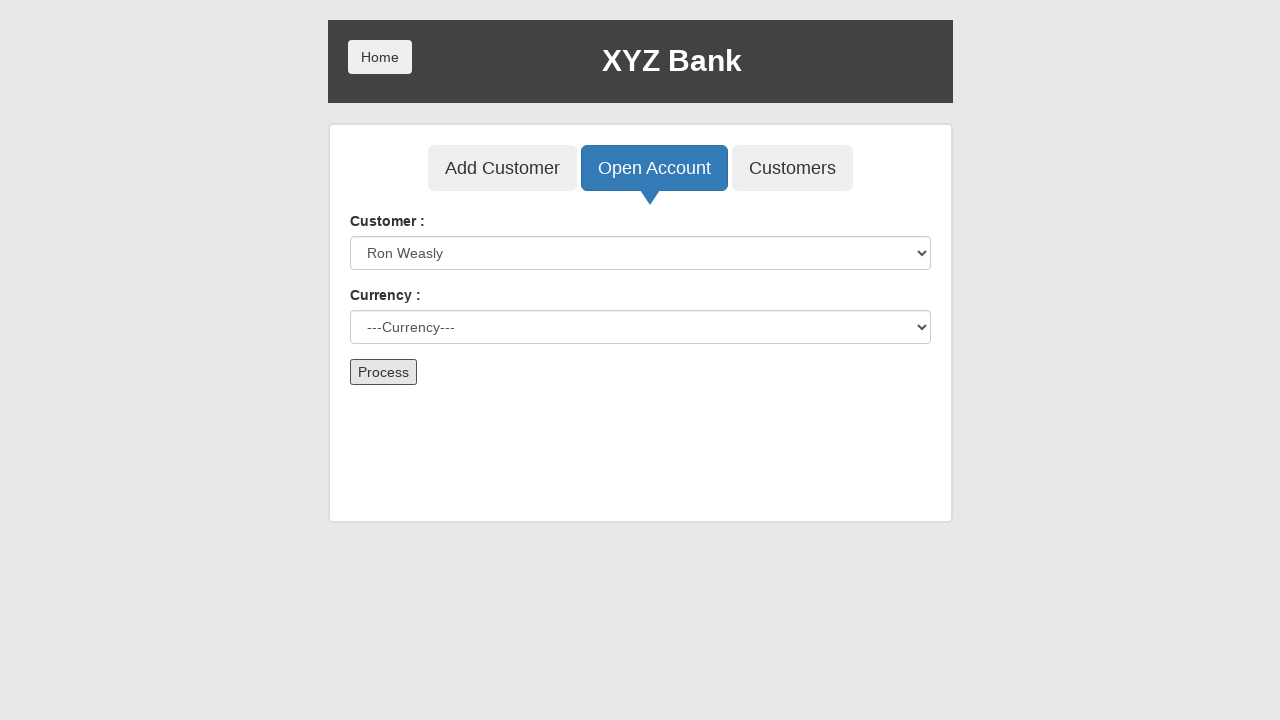

Selected Dollar currency for customer 3 account on select#currency
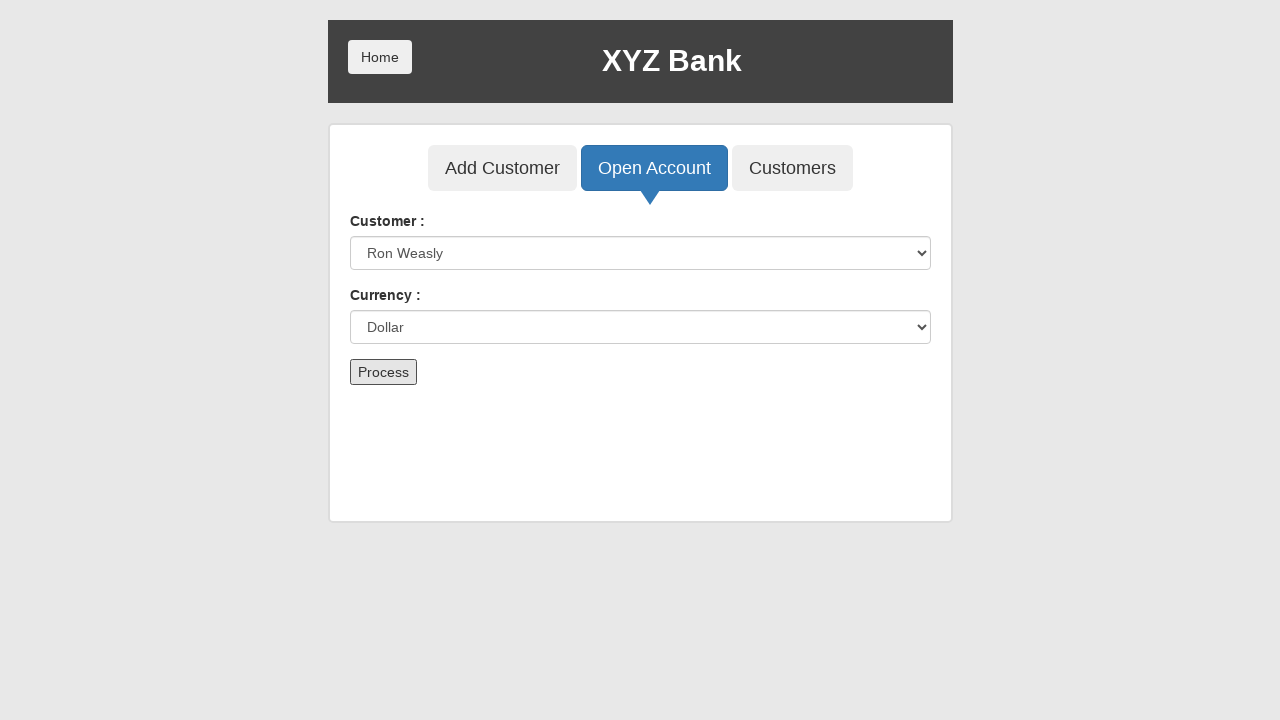

Clicked Process button to open account for customer 3 at (383, 372) on button:has-text('Process')
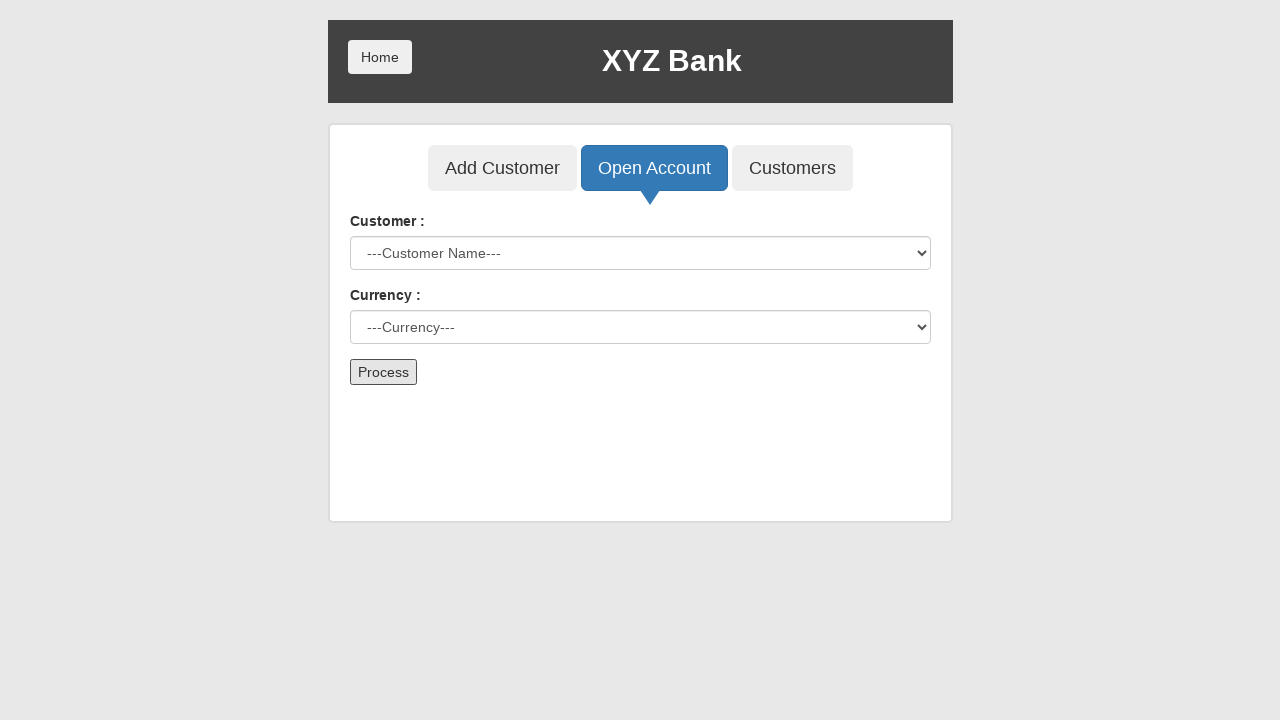

Waited for account opening confirmation for customer 3
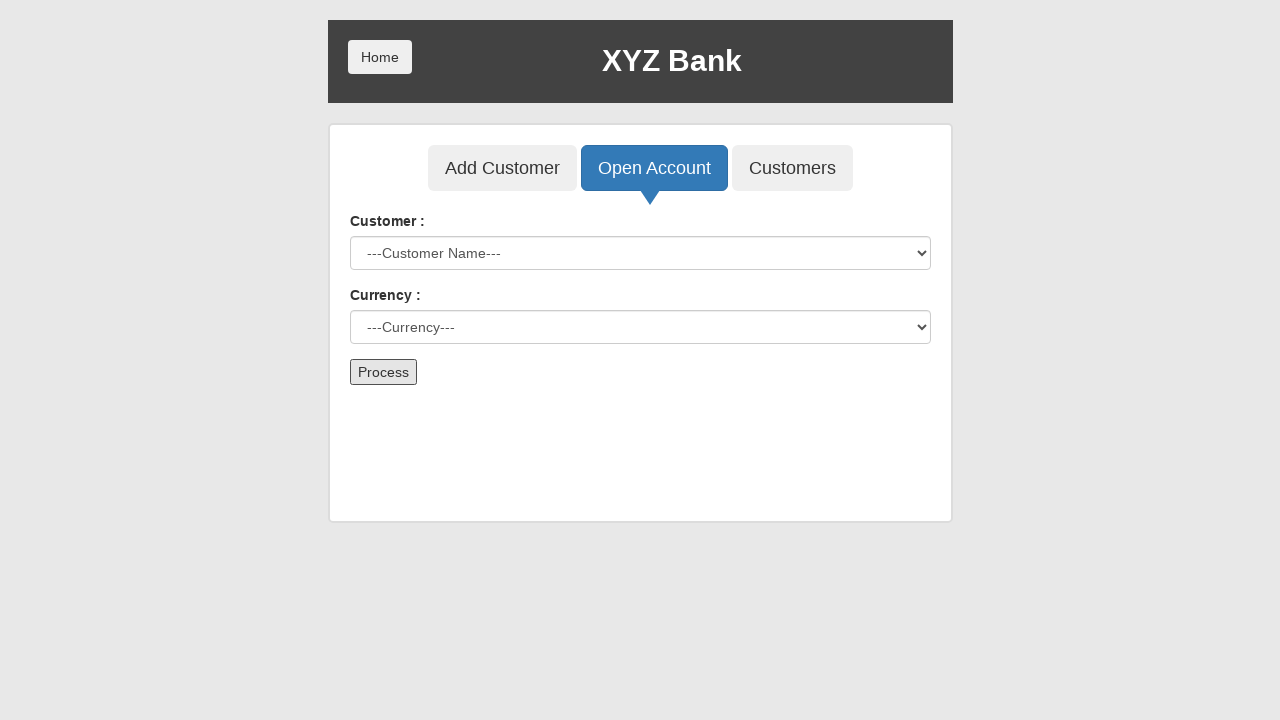

Selected customer 4 from dropdown for account opening on select#userSelect
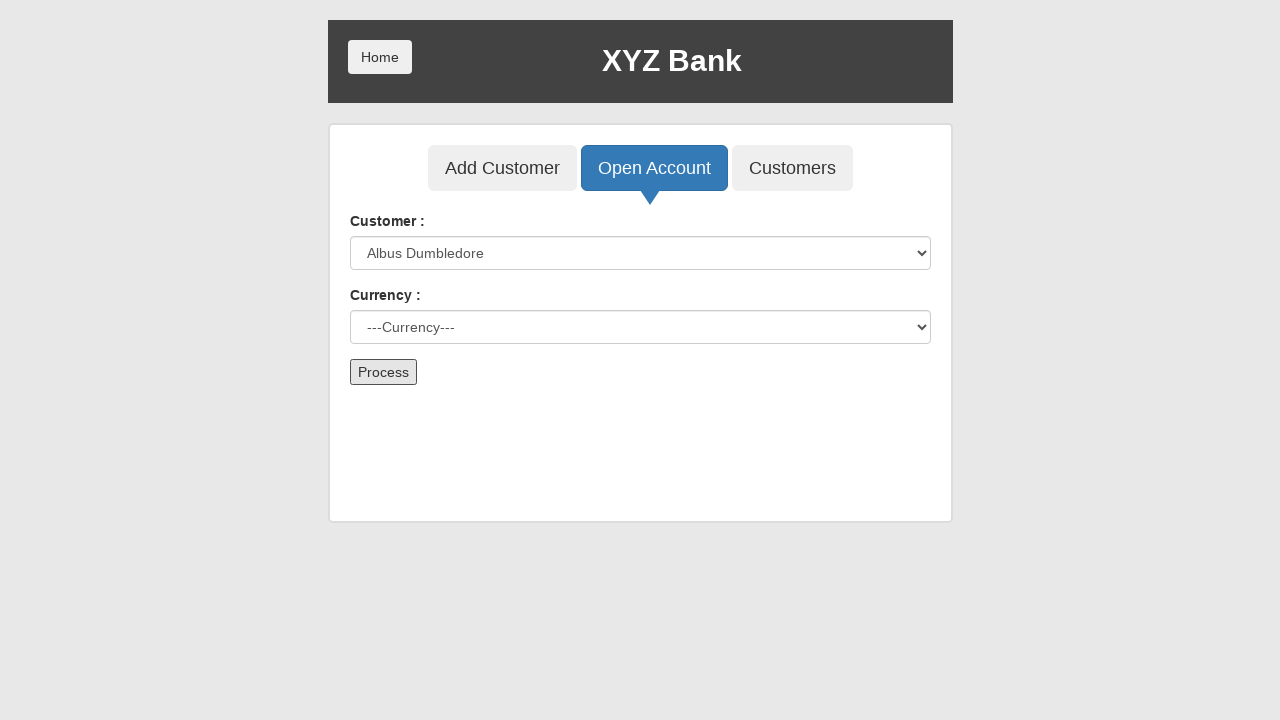

Selected Dollar currency for customer 4 account on select#currency
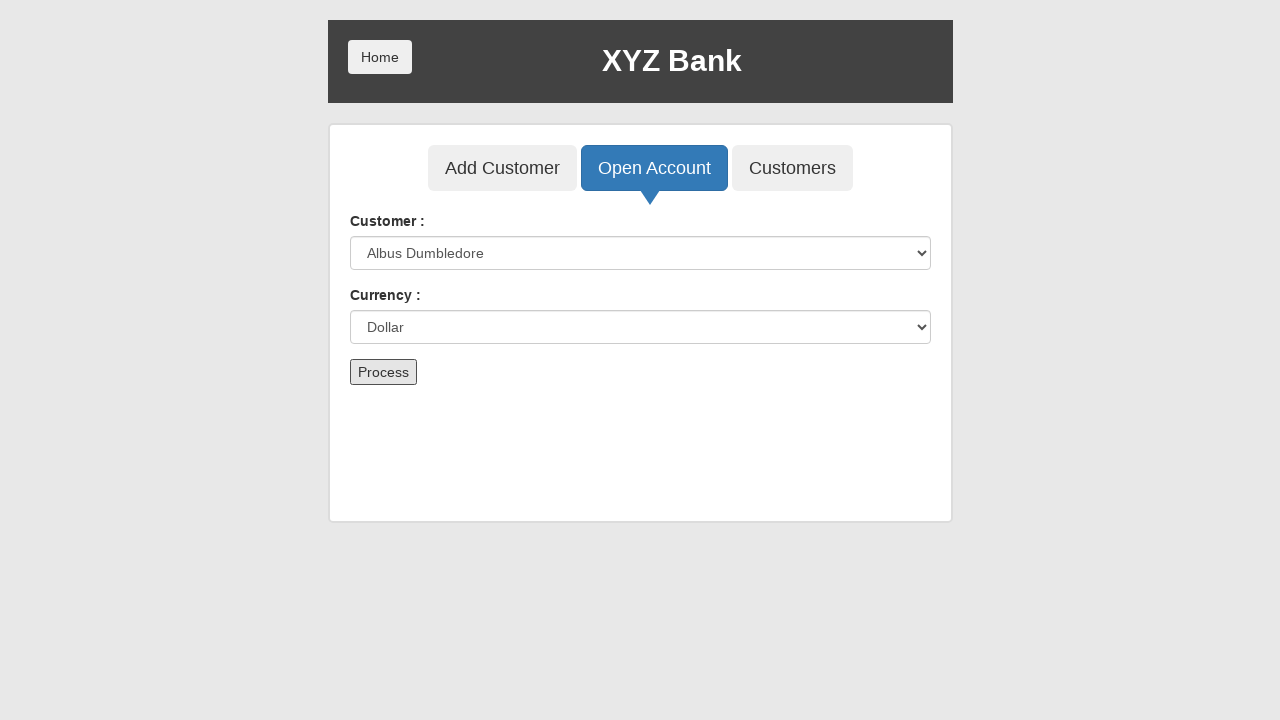

Clicked Process button to open account for customer 4 at (383, 372) on button:has-text('Process')
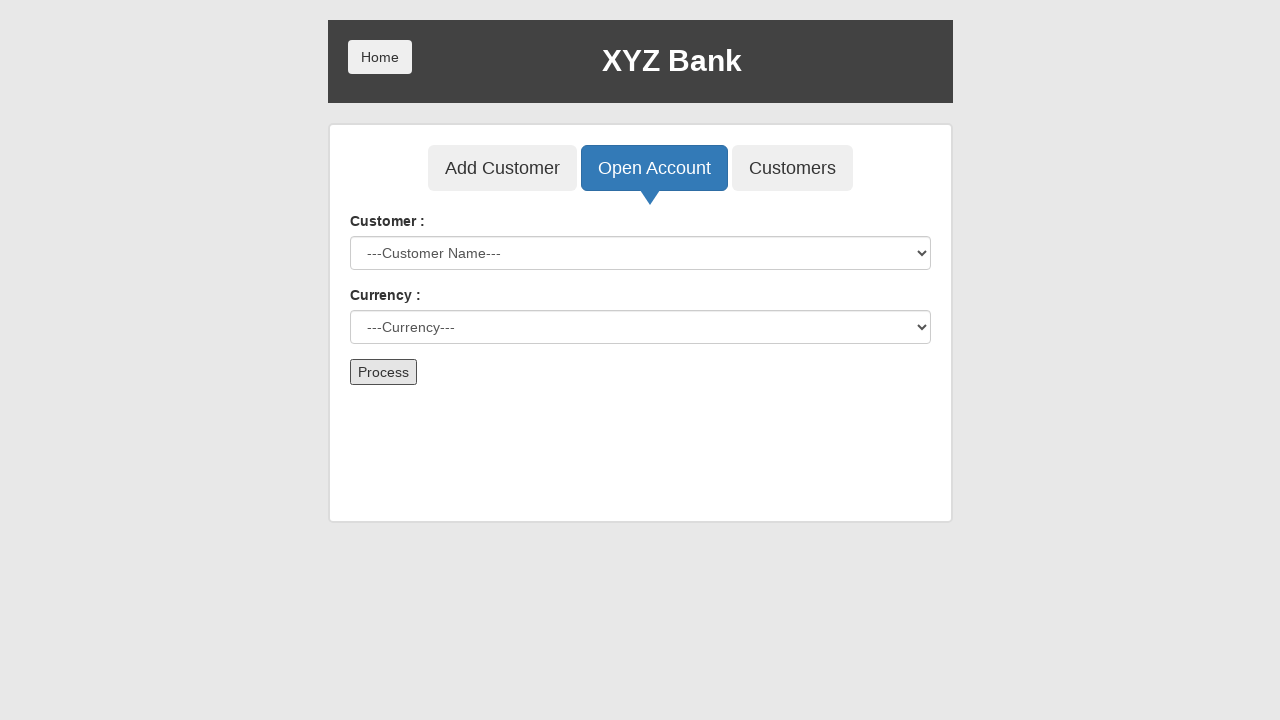

Waited for account opening confirmation for customer 4
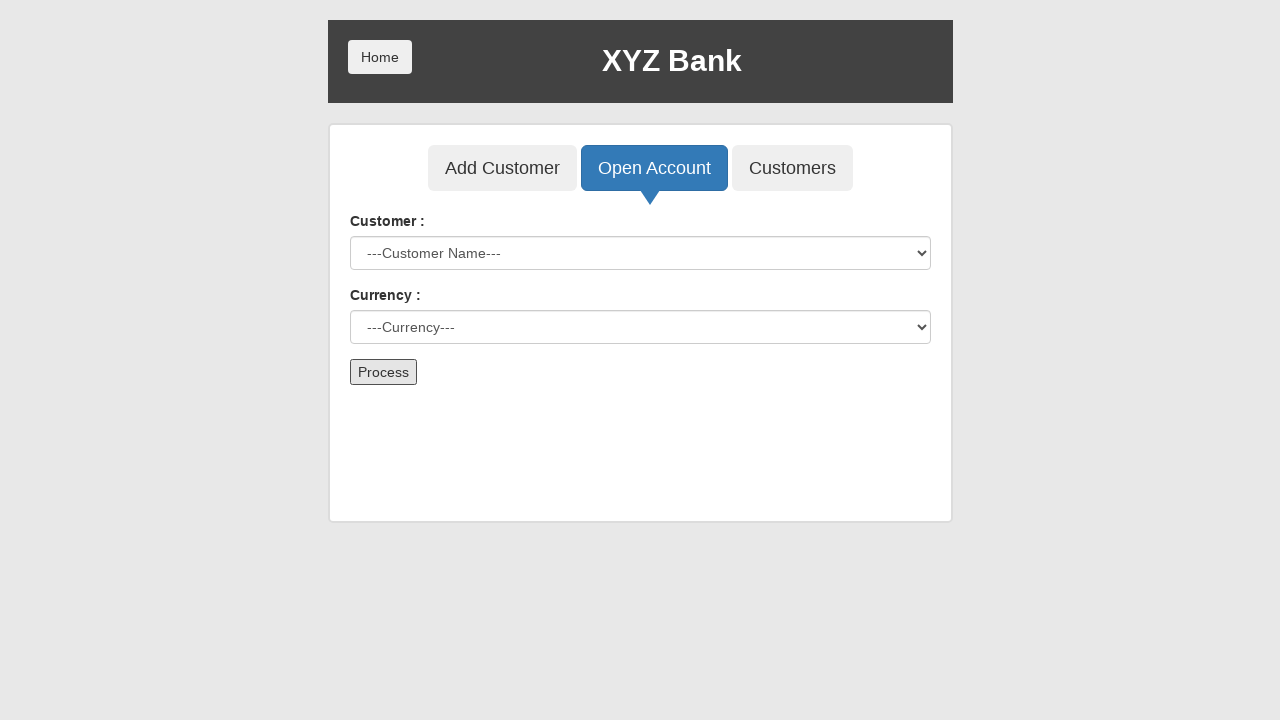

Selected customer 5 from dropdown for account opening on select#userSelect
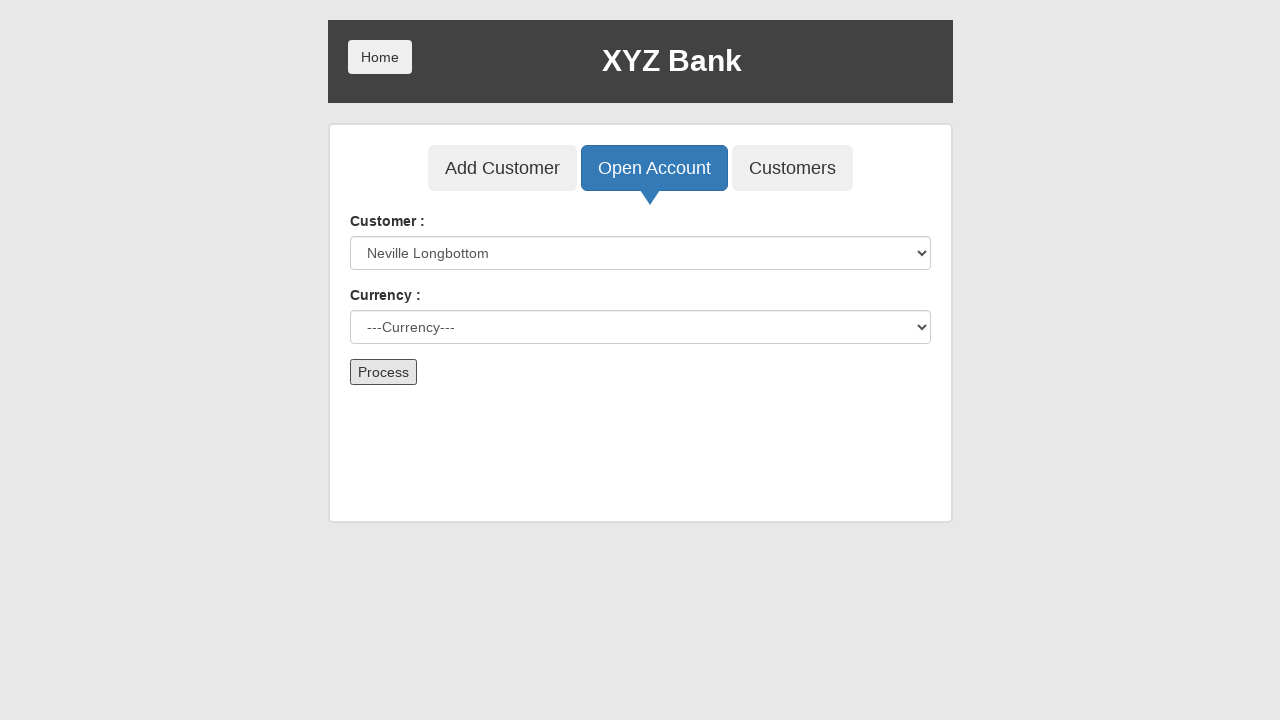

Selected Dollar currency for customer 5 account on select#currency
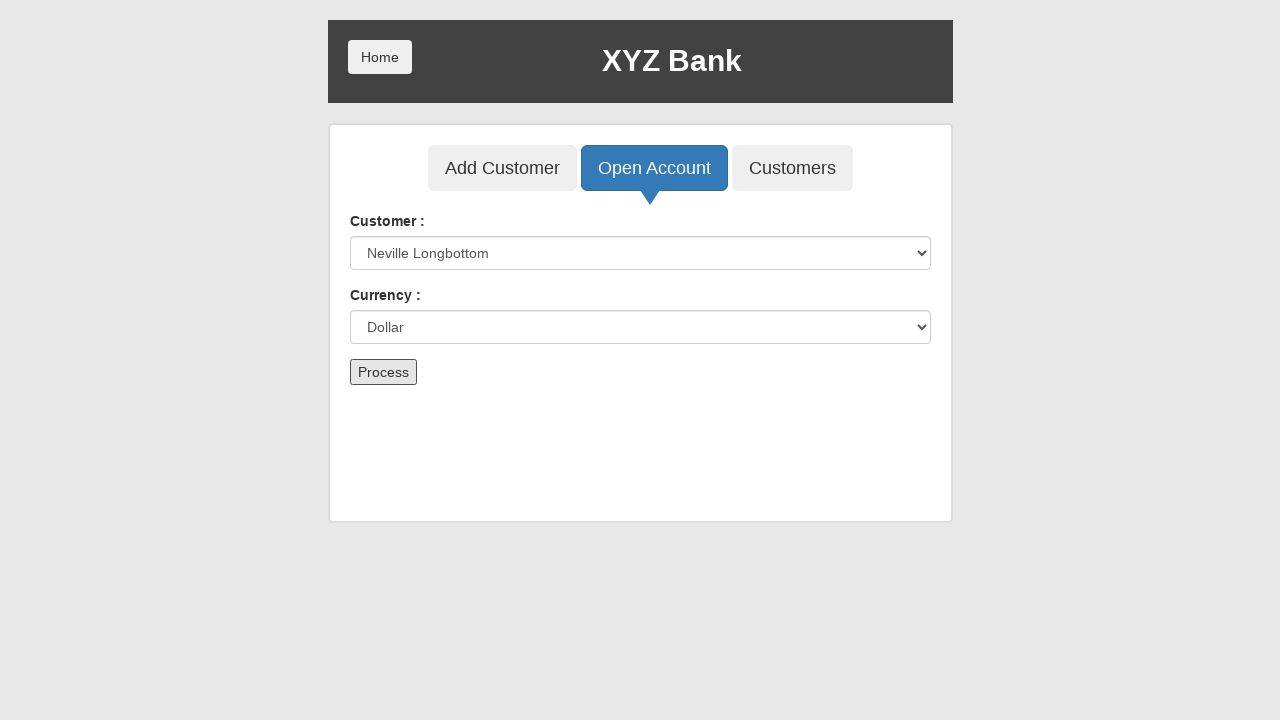

Clicked Process button to open account for customer 5 at (383, 372) on button:has-text('Process')
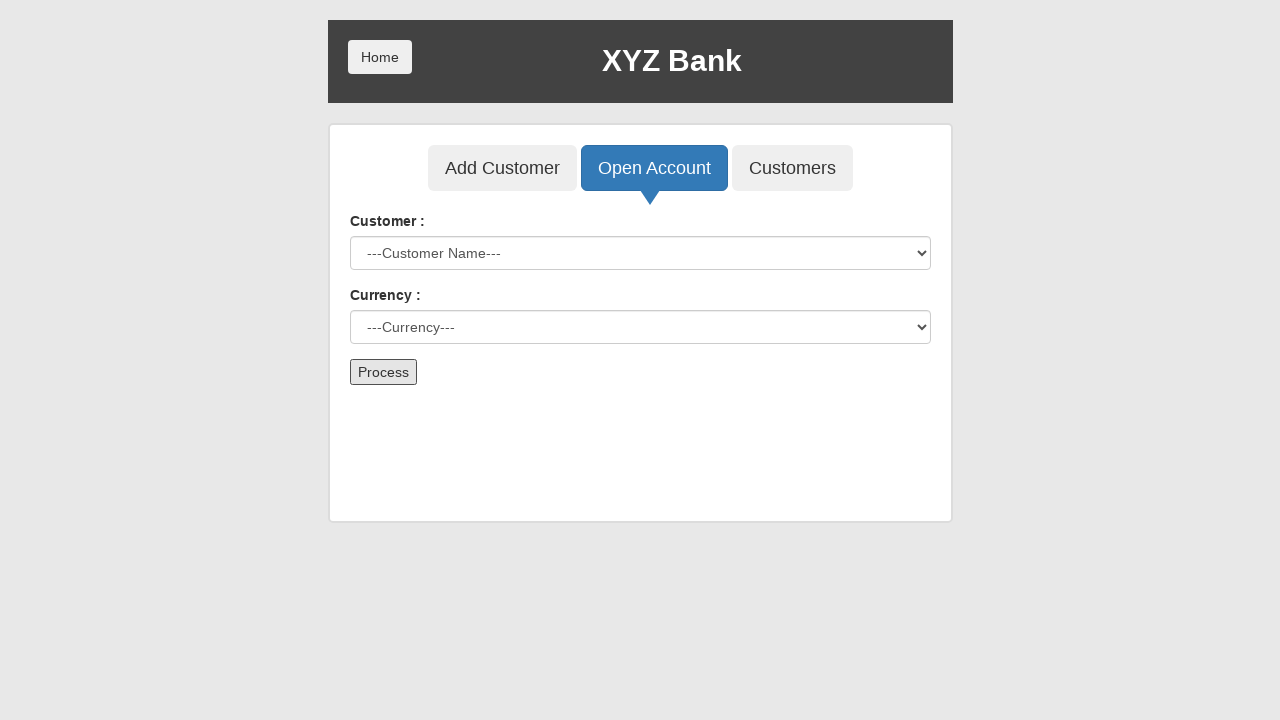

Waited for account opening confirmation for customer 5
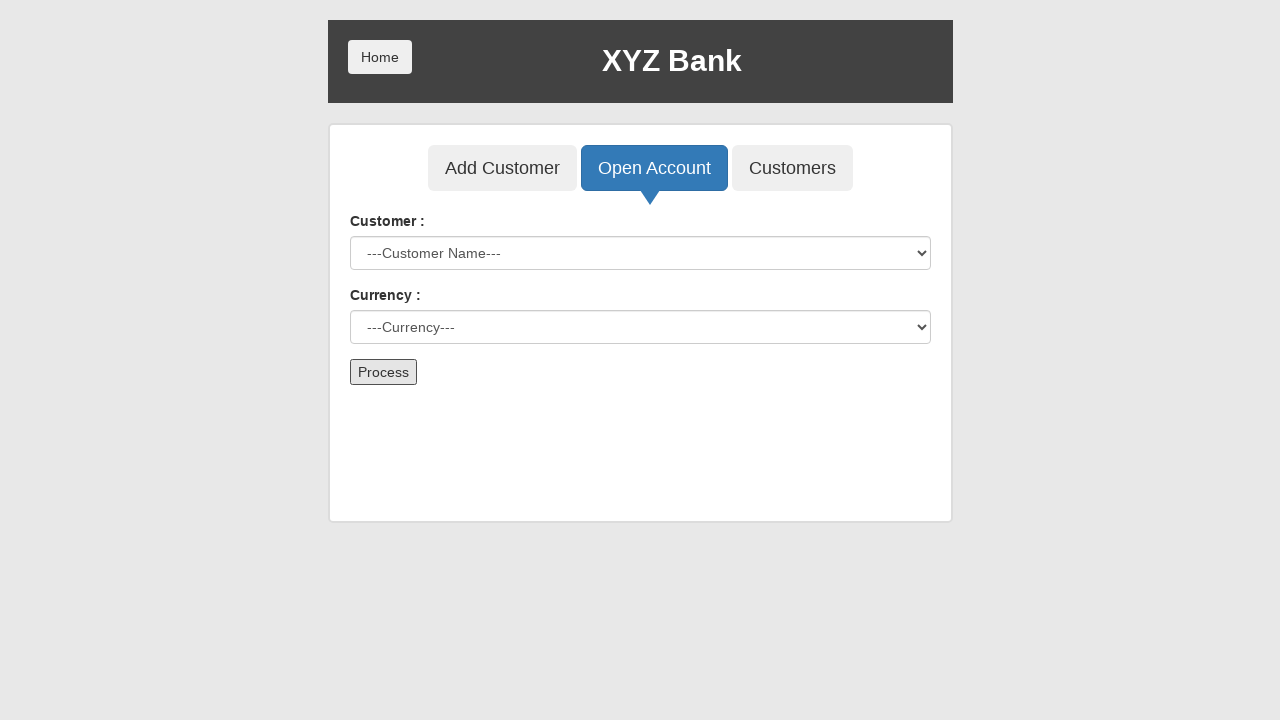

Clicked Customers button to view customer list at (792, 168) on button:has-text('Customers')
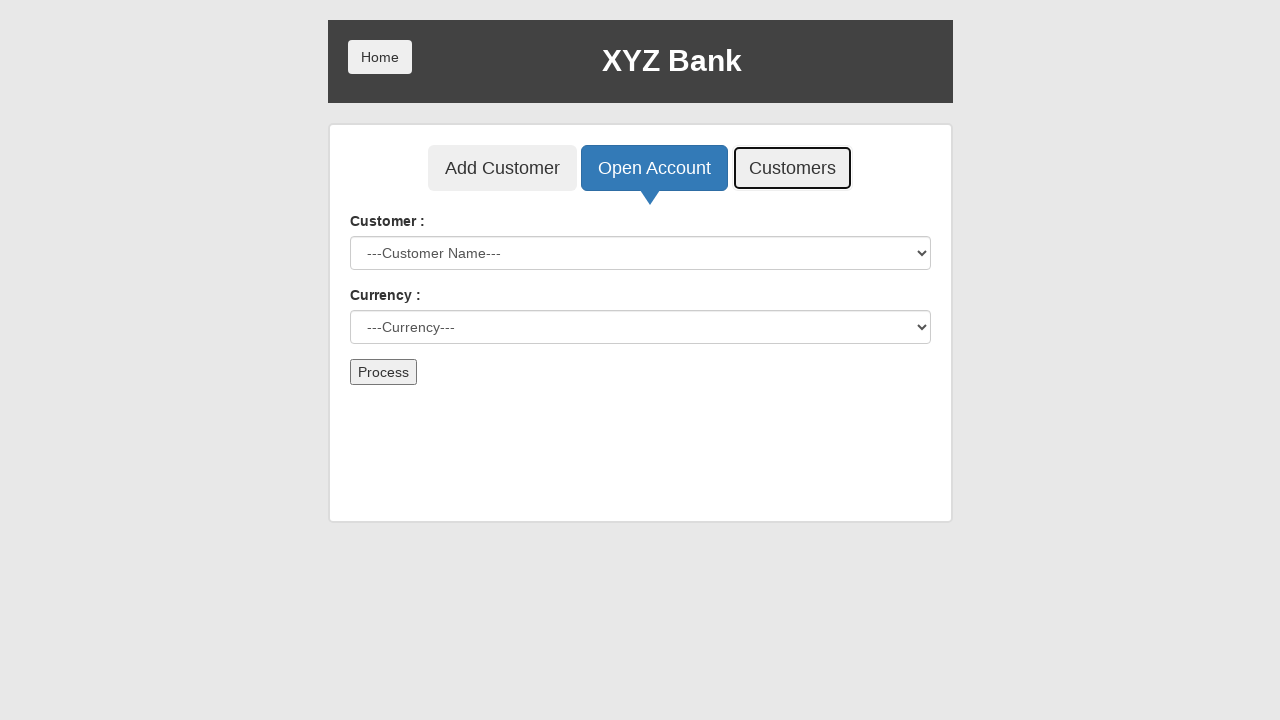

Customer table rows loaded
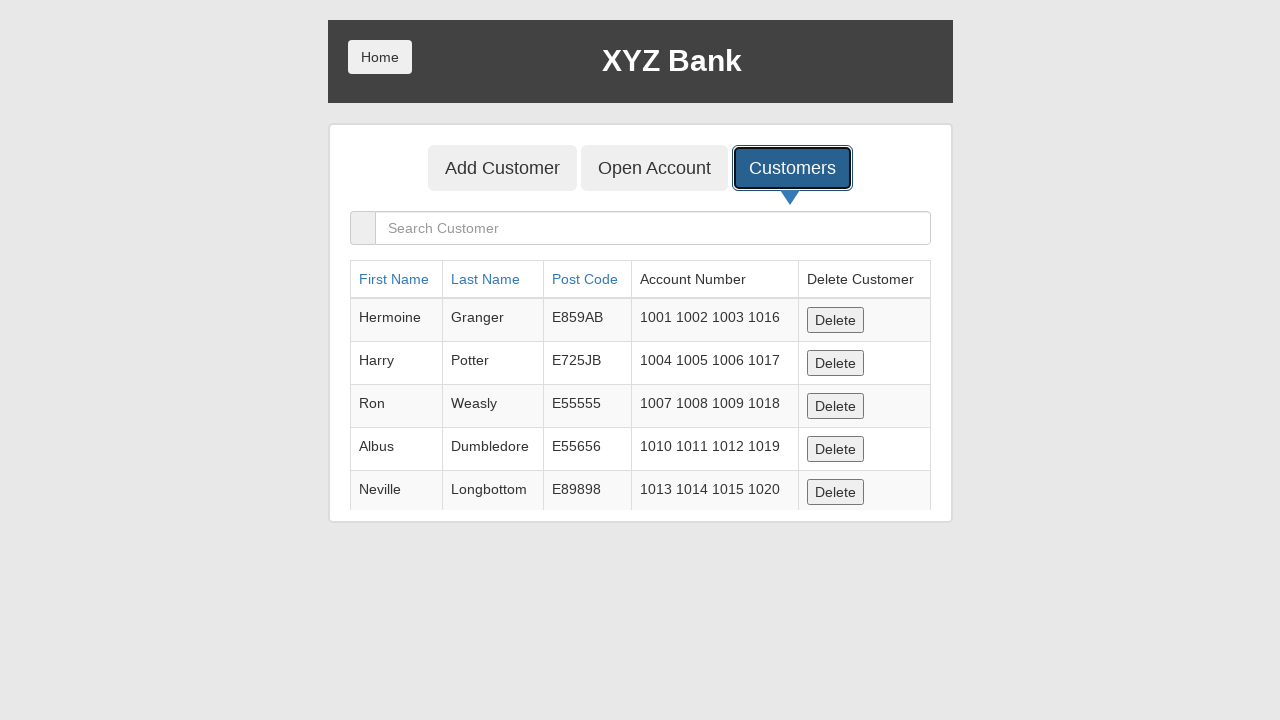

Verified 10 customers were created
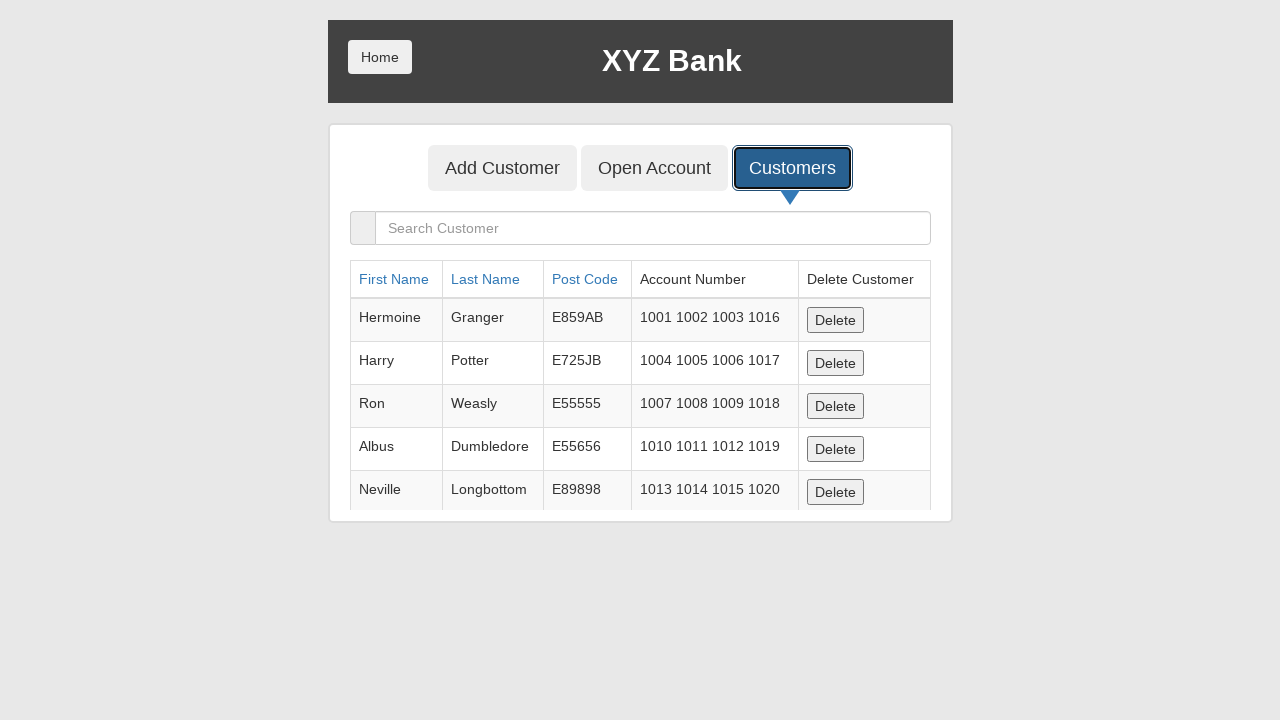

Clicked Home button to return to main login page at (380, 57) on button:has-text('Home')
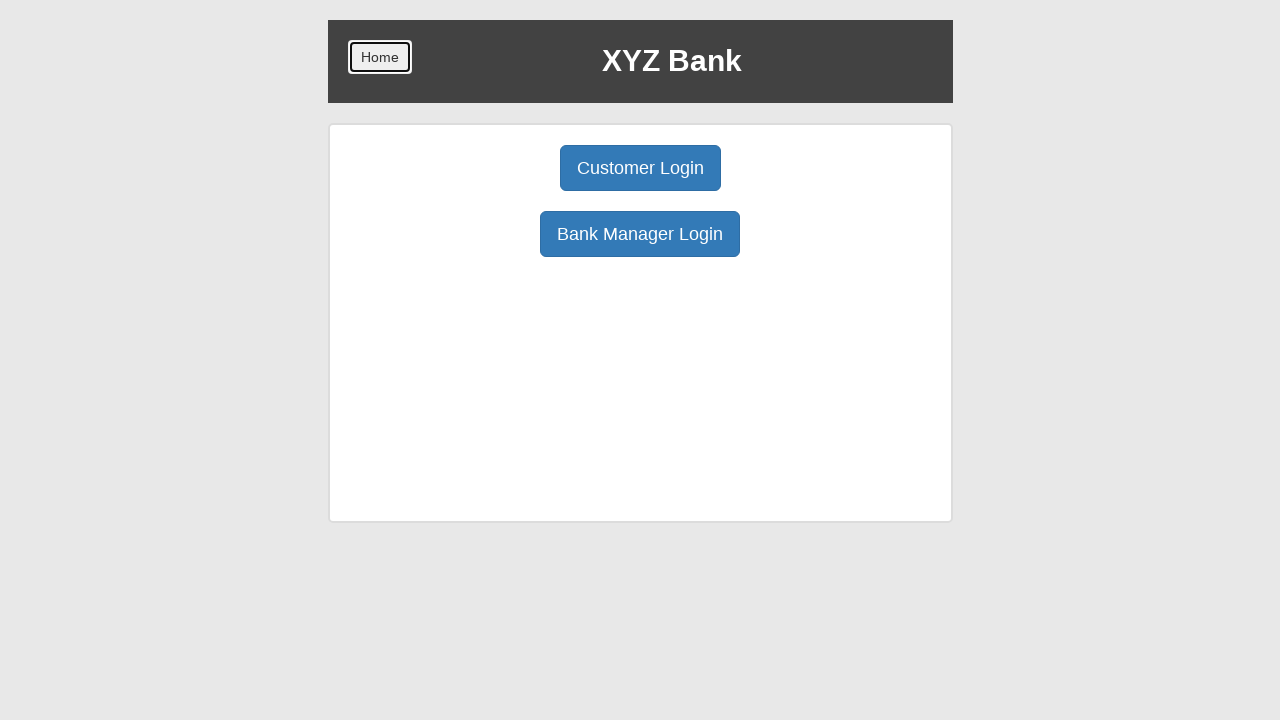

Clicked Customer Login button at (640, 168) on button:has-text('Customer Login')
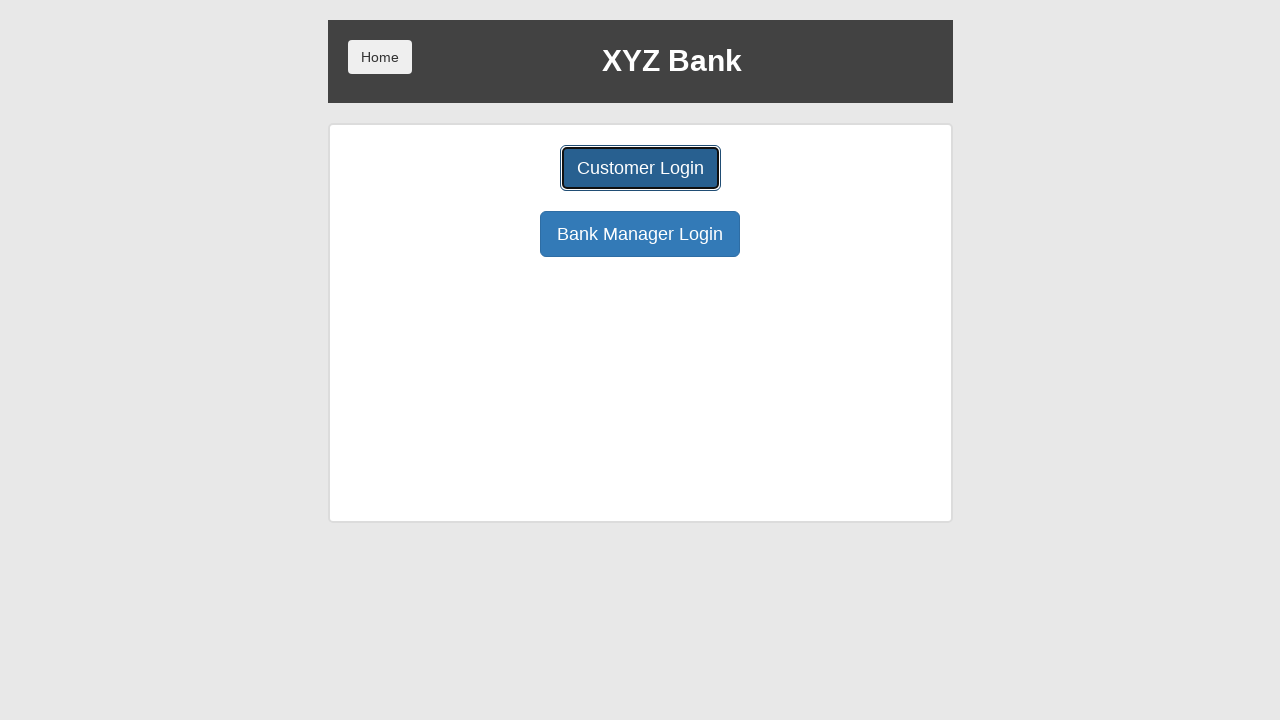

Selected a customer from login dropdown on select#userSelect
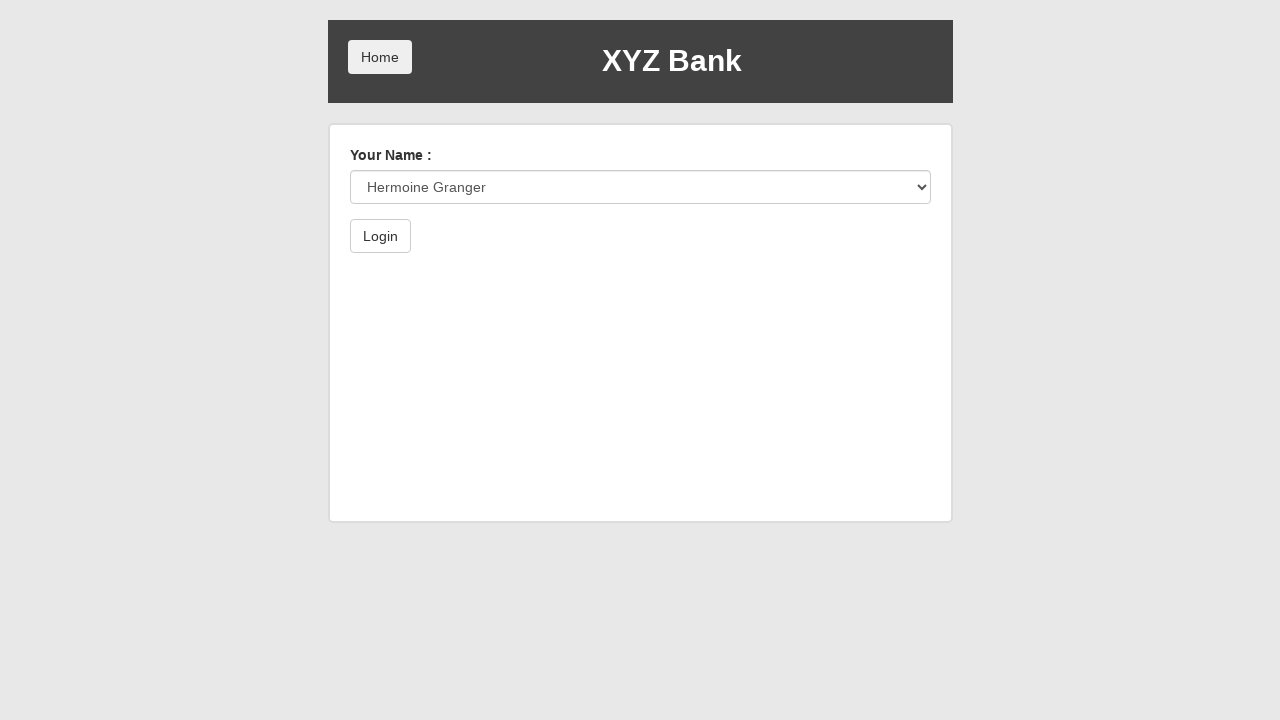

Clicked Login button to authenticate customer at (380, 236) on button:has-text('Login')
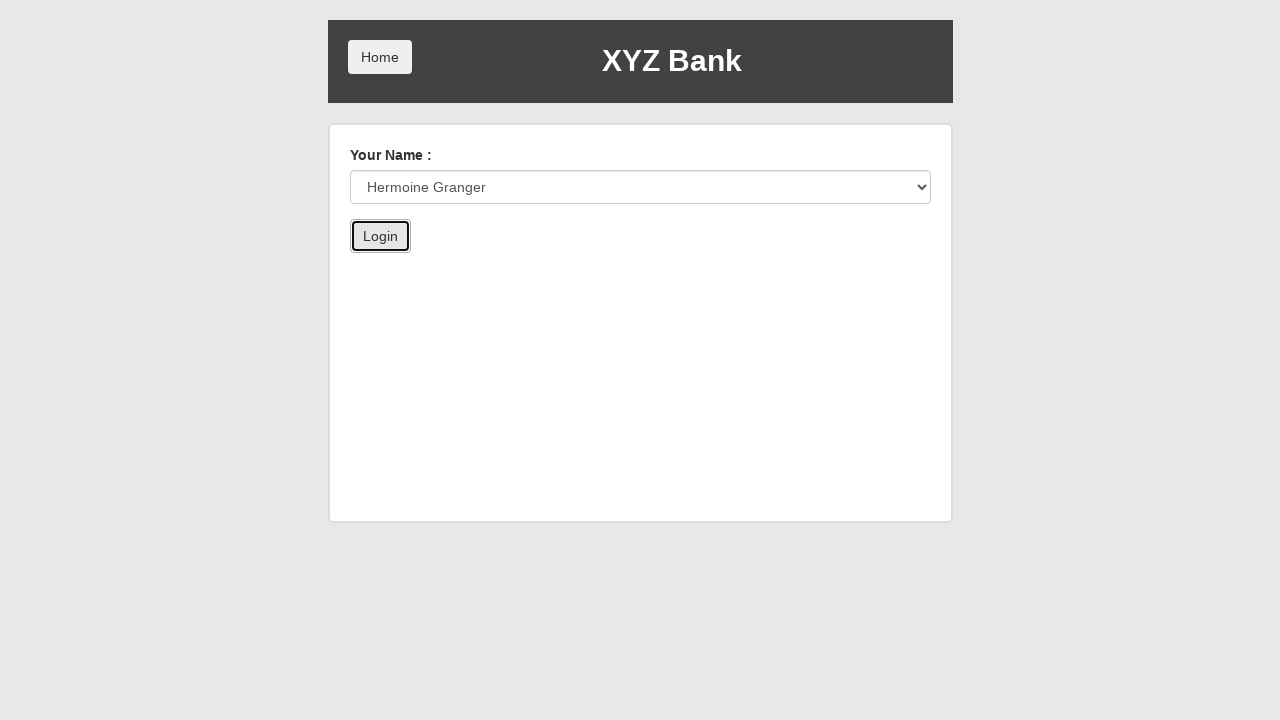

Clicked Deposit button at (652, 264) on button:has-text('Deposit')
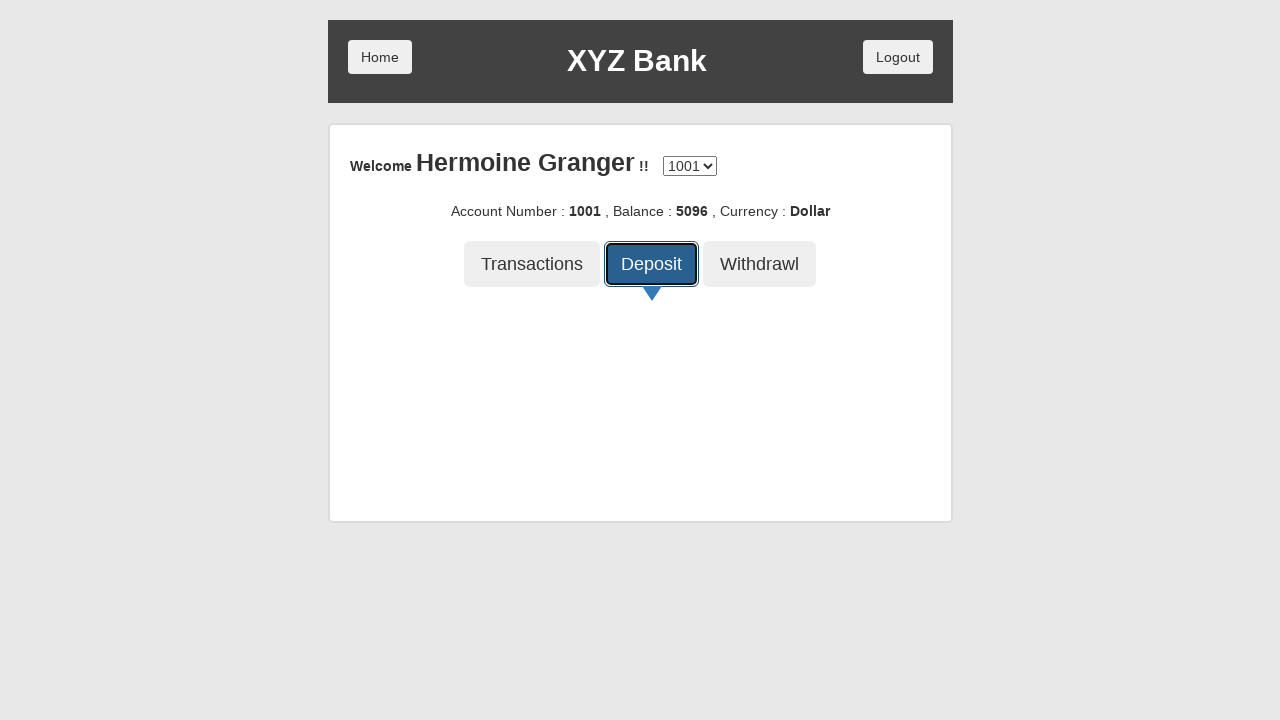

Entered 100 into deposit amount field on input[ng-model='amount']
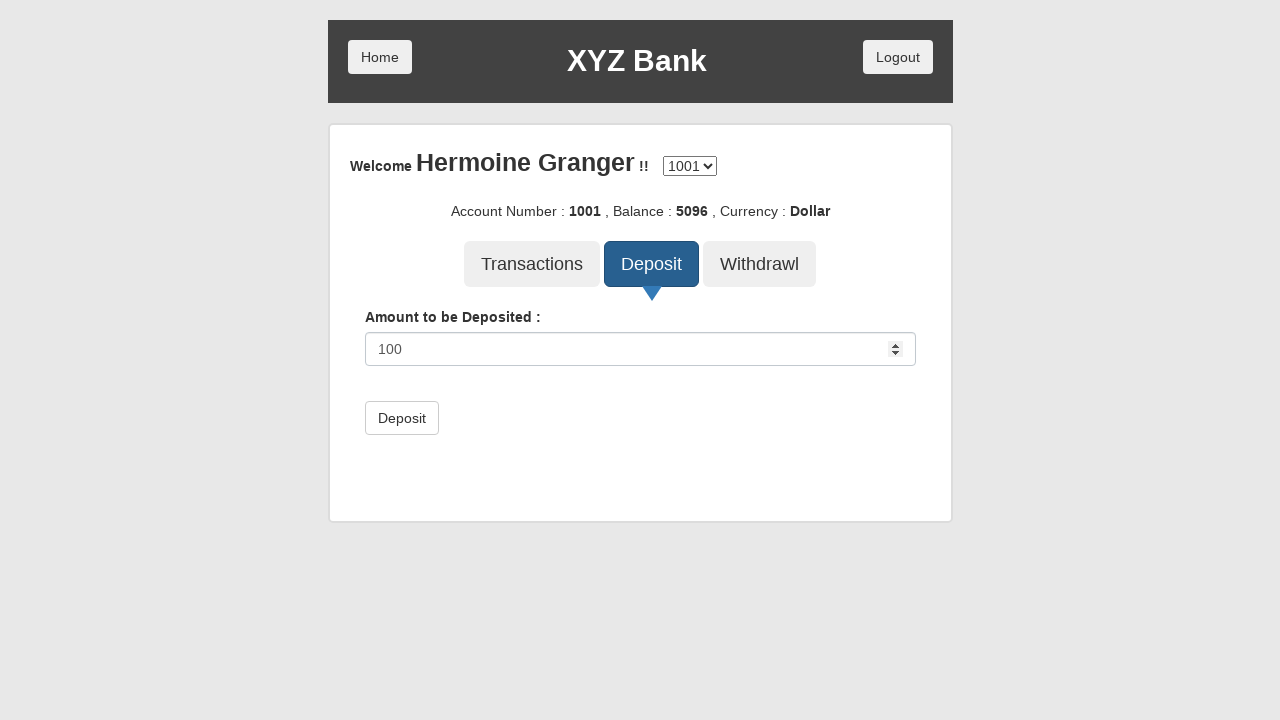

Clicked Deposit submit button at (402, 418) on button[type='submit']:has-text('Deposit')
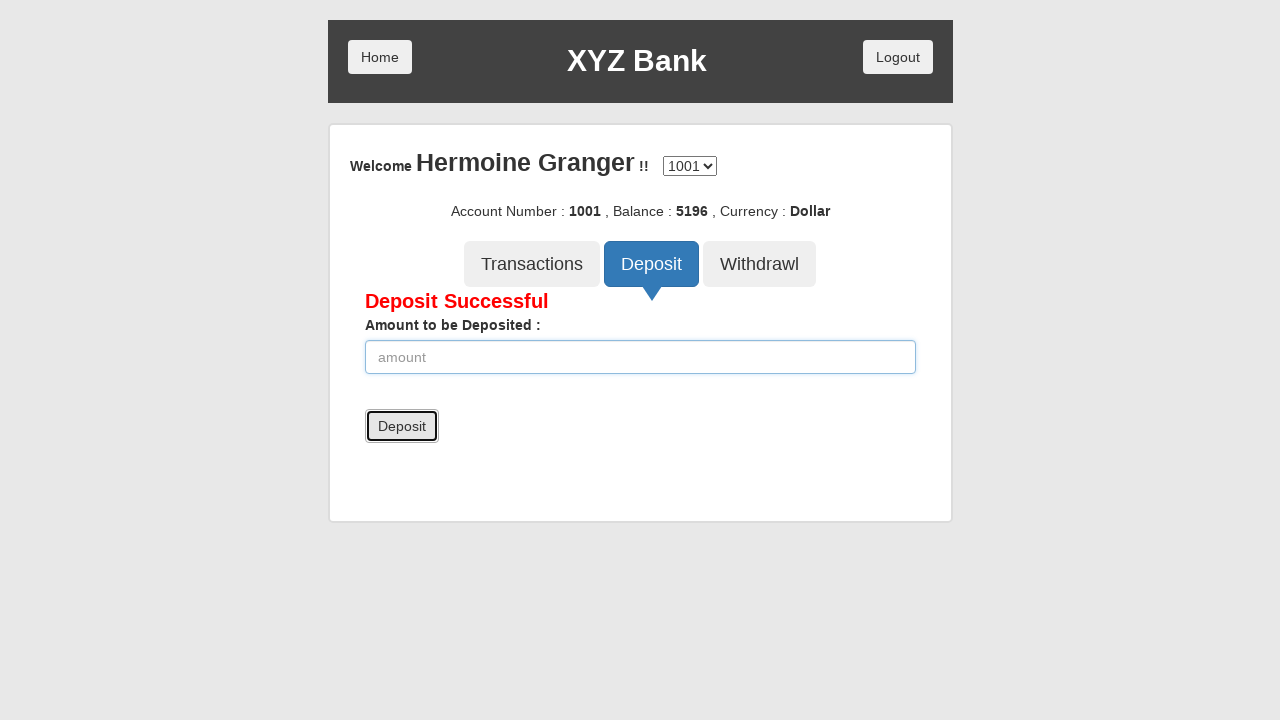

Verified 'Deposit Successful' message was displayed
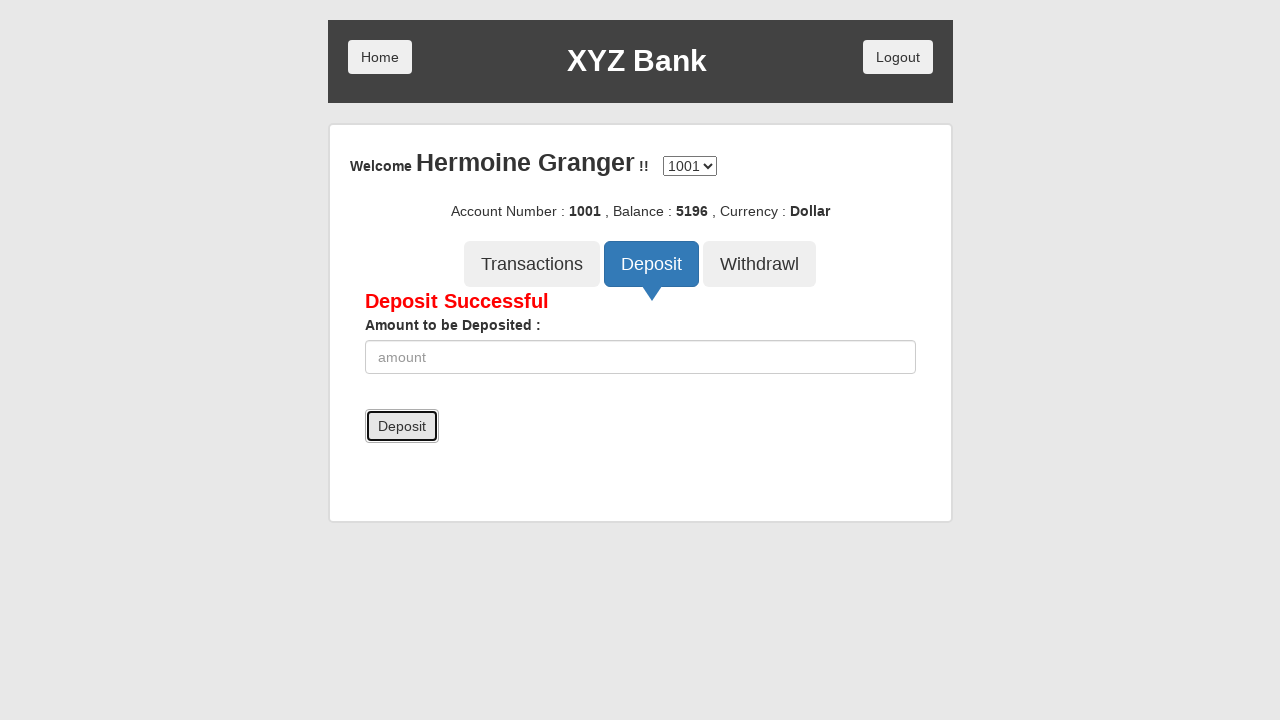

Clicked Withdrawal button at (760, 264) on button:has-text('Withdrawl')
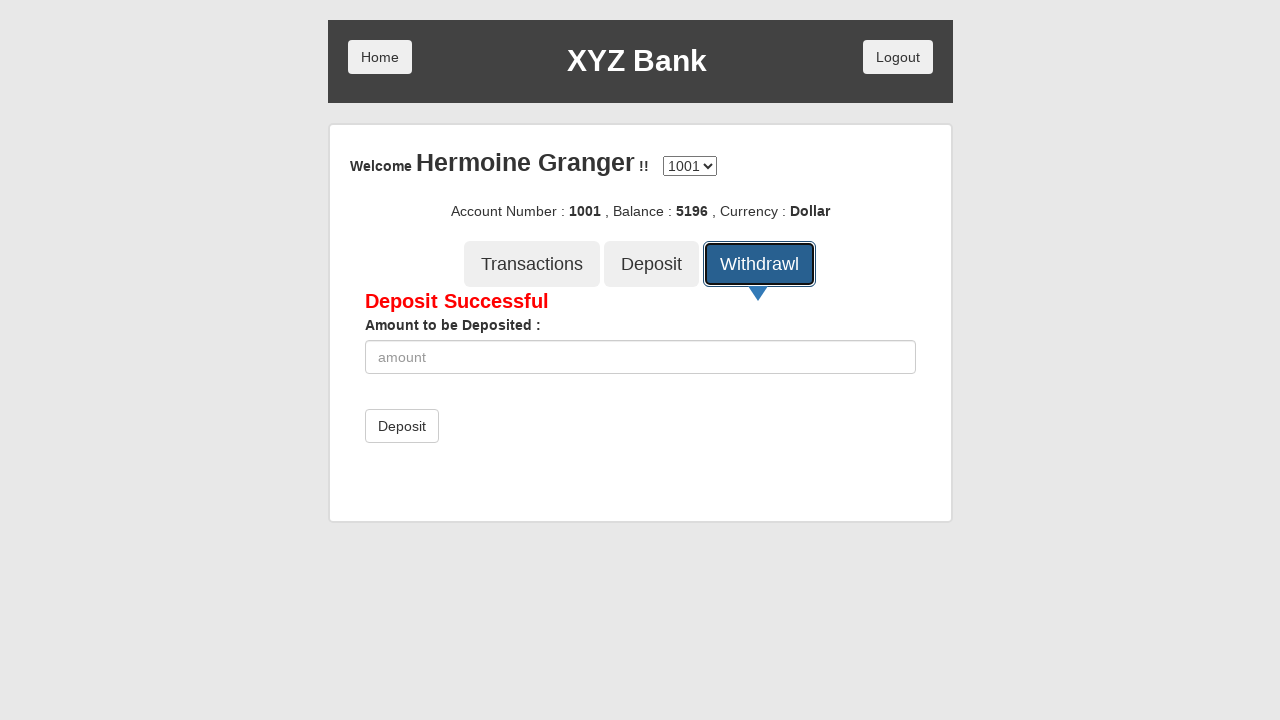

Entered 100 into withdrawal amount field on input[ng-model='amount']
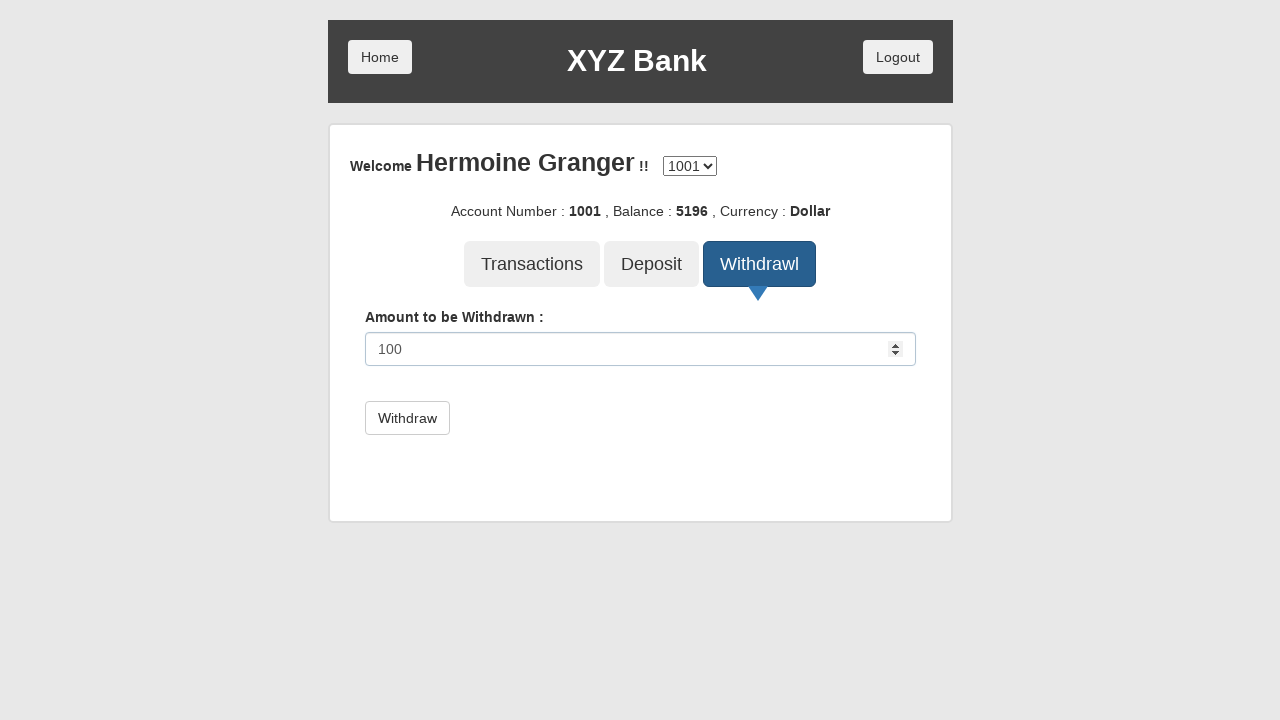

Clicked Withdraw submit button at (407, 418) on button[type='submit']:has-text('Withdraw')
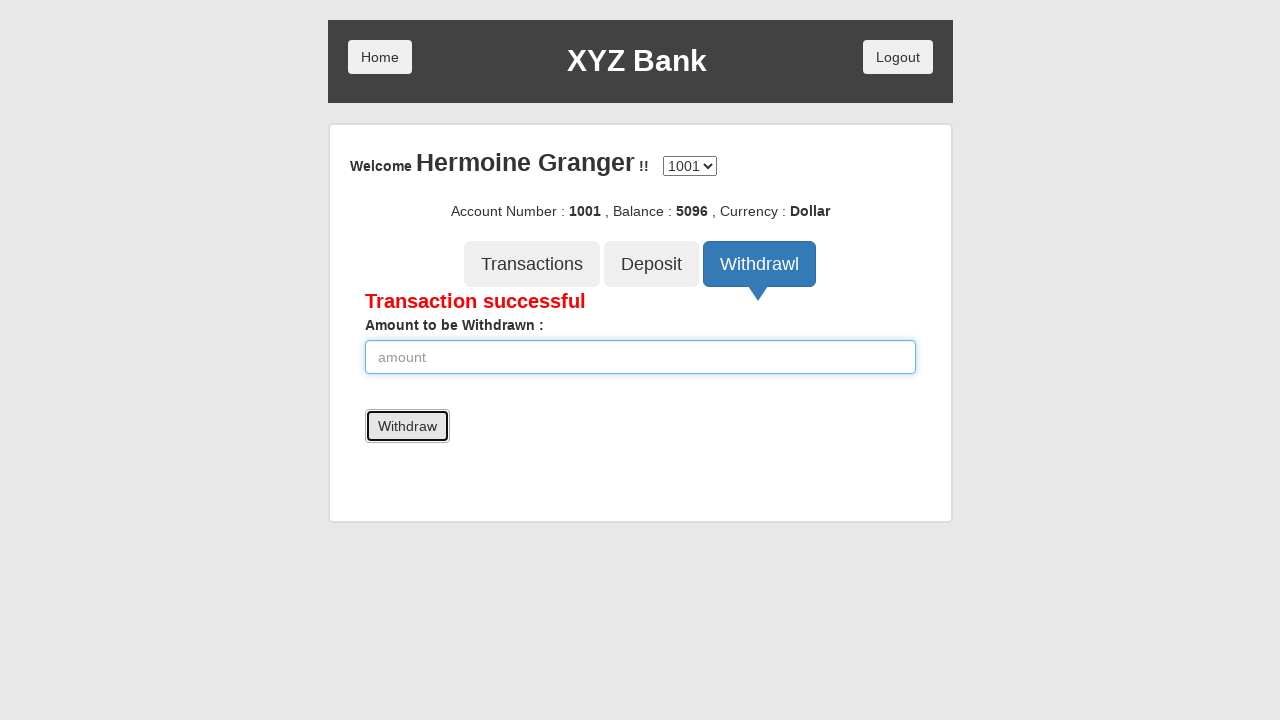

Verified 'Transaction successful' message was displayed
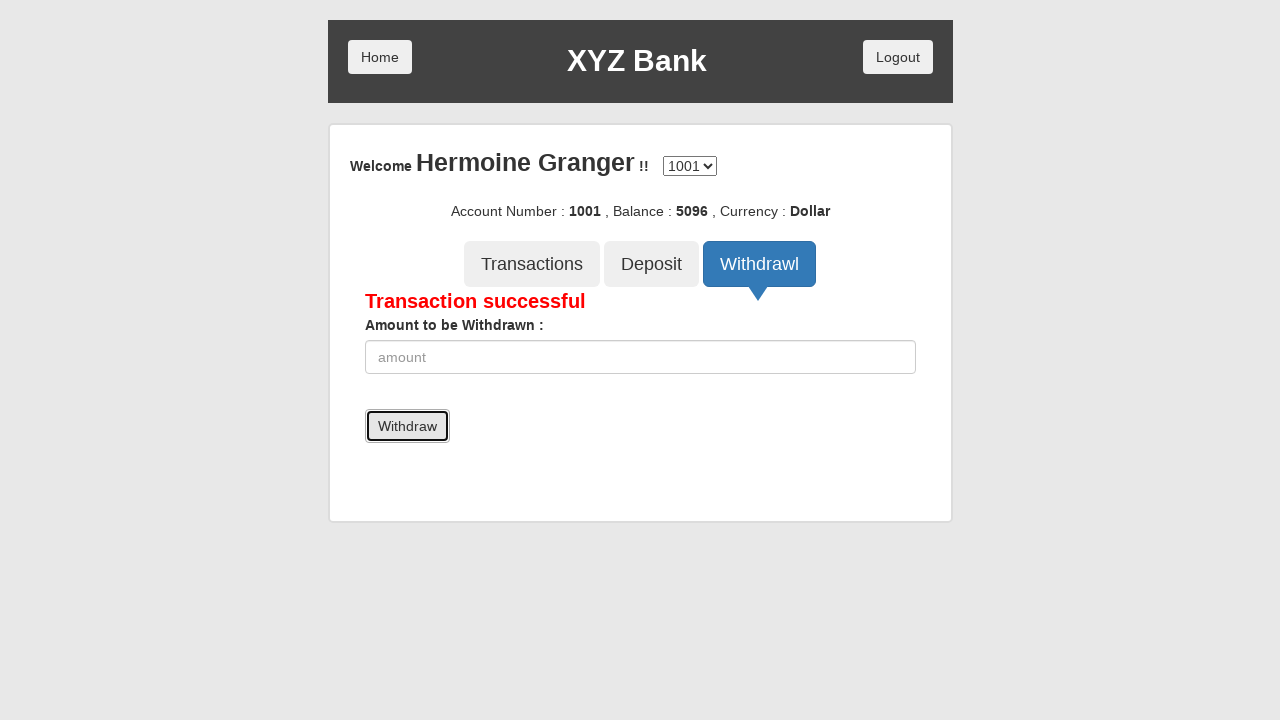

Clicked Logout button at (898, 57) on button:has-text('Logout')
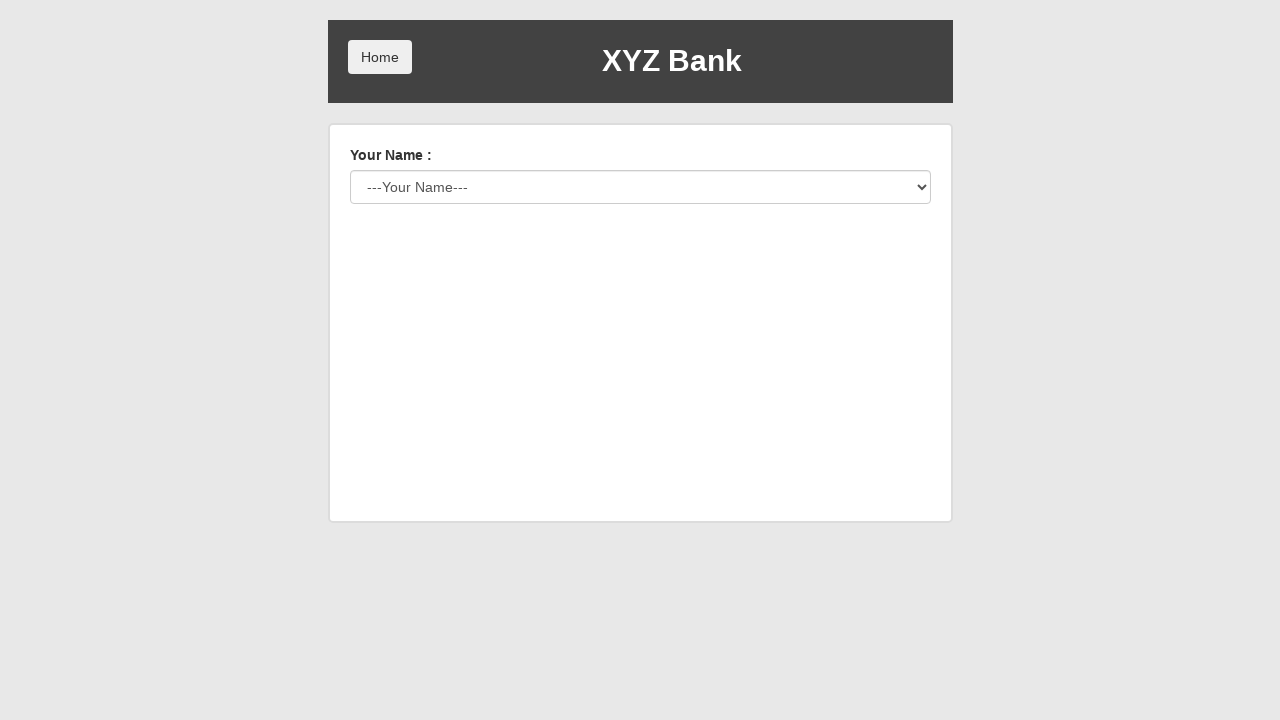

Clicked Home button after logout at (380, 57) on button:has-text('Home')
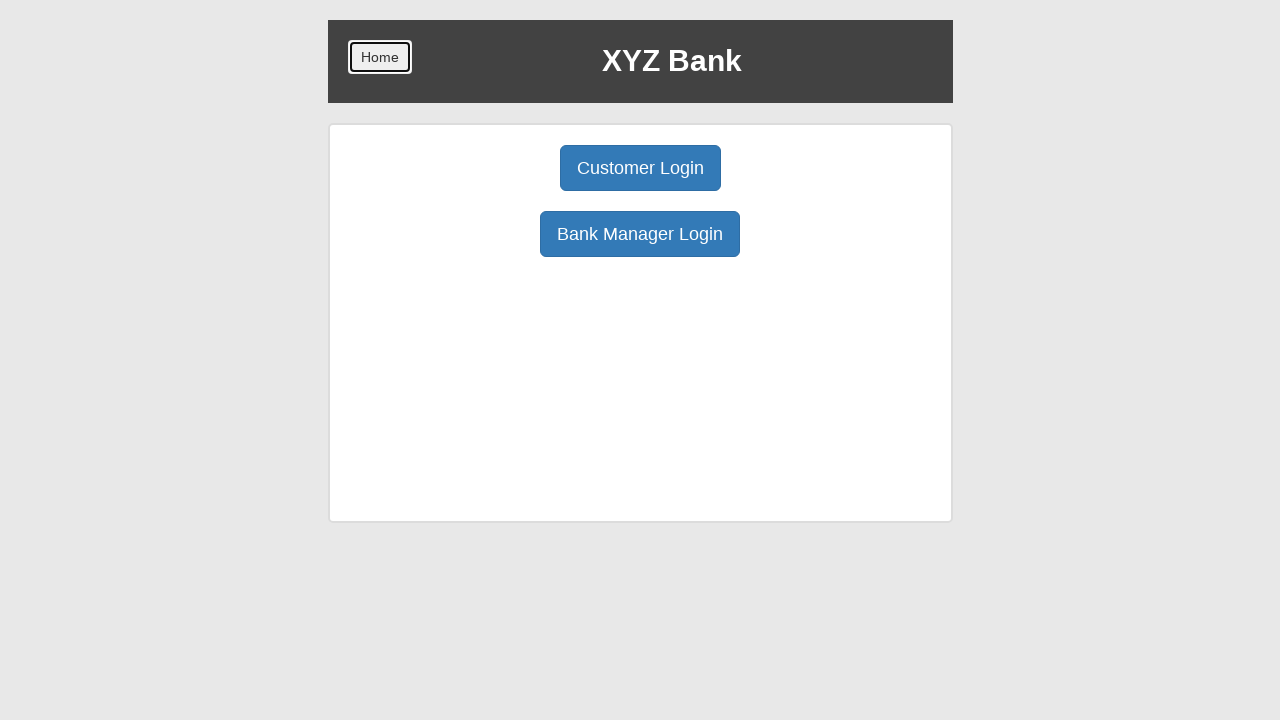

Clicked Bank Manager Login button for customer deletion at (640, 234) on button:has-text('Bank Manager Login')
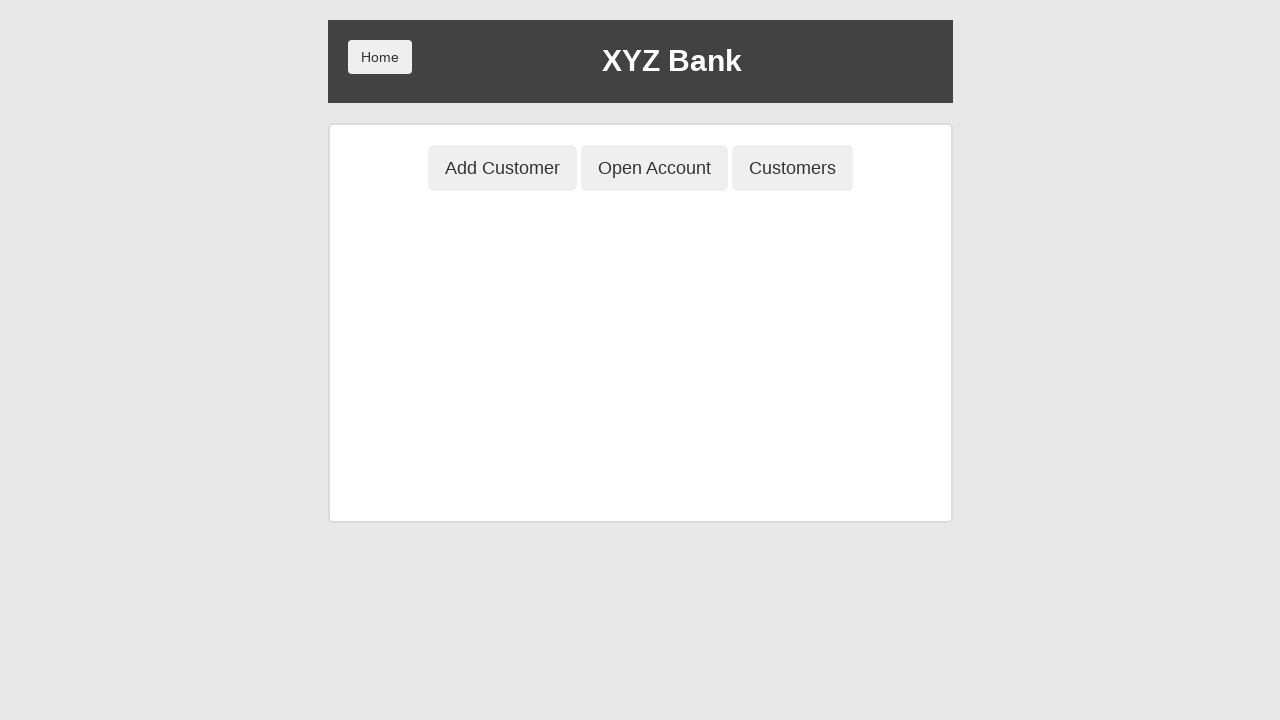

Clicked Customers button to view customer list for deletion at (792, 168) on button:has-text('Customers')
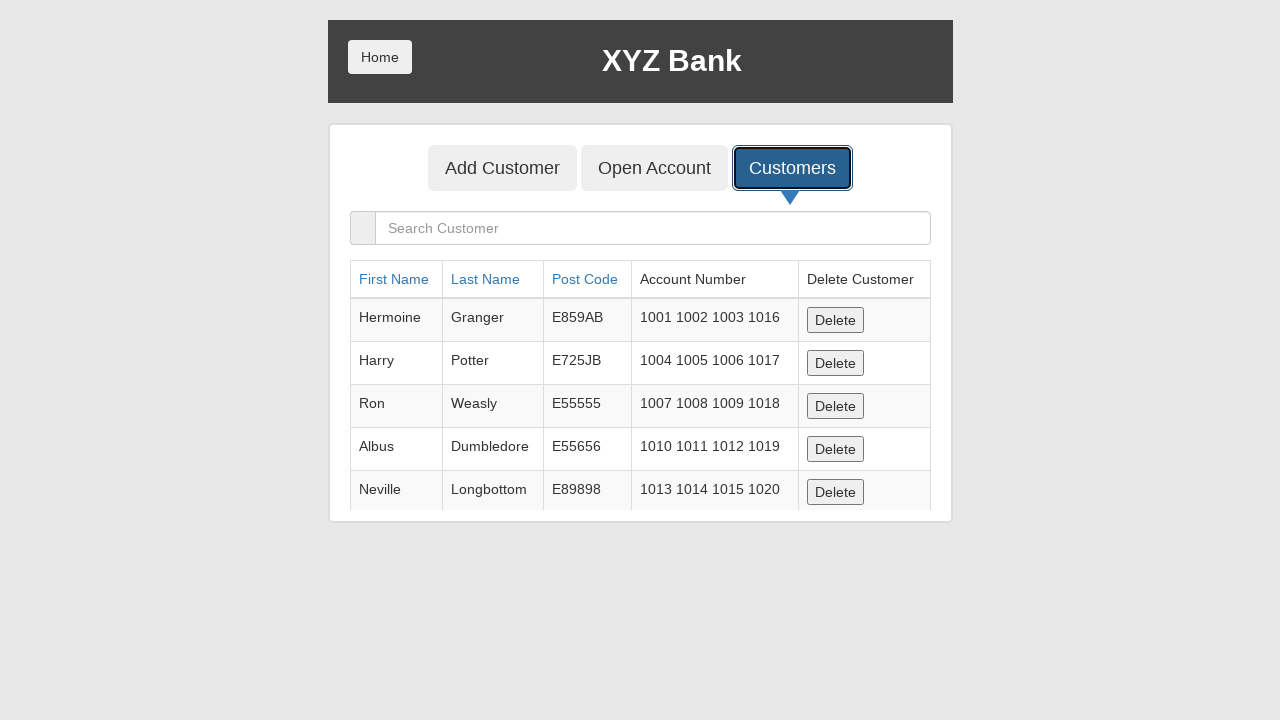

Found 10 delete buttons to remove all customers
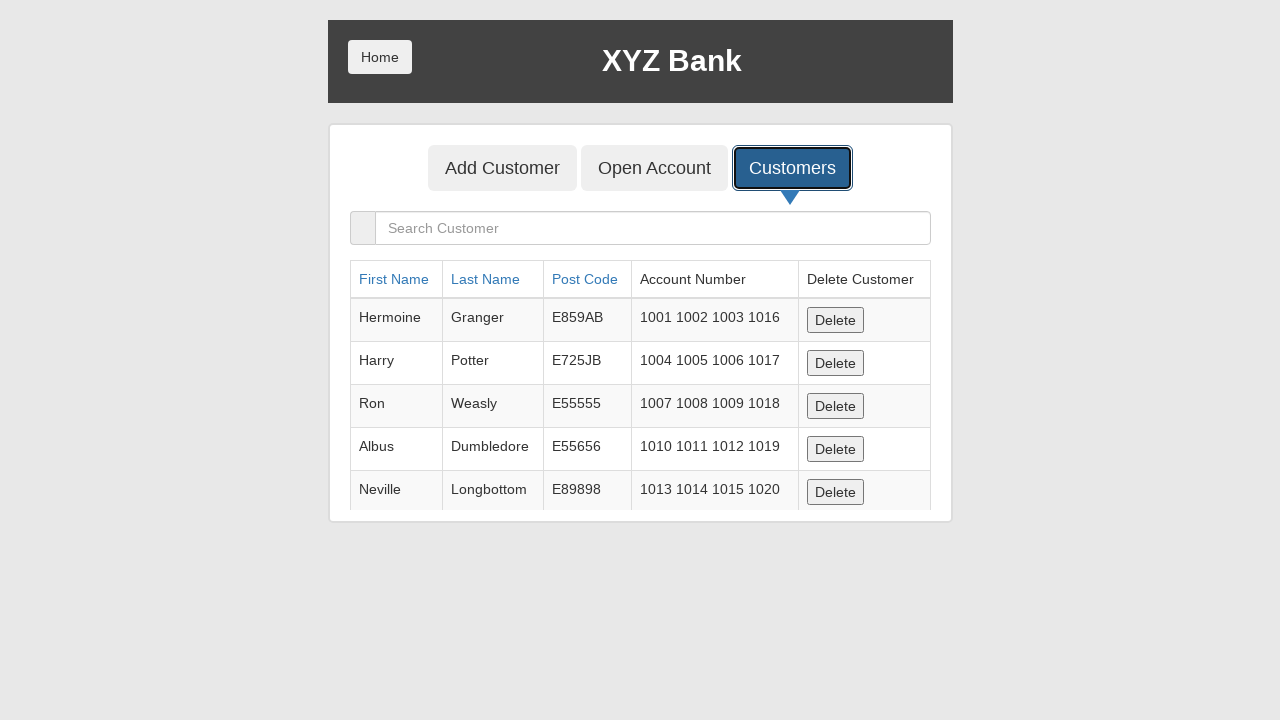

Clicked Delete button to remove a customer at (835, 320) on button:has-text('Delete') >> nth=0
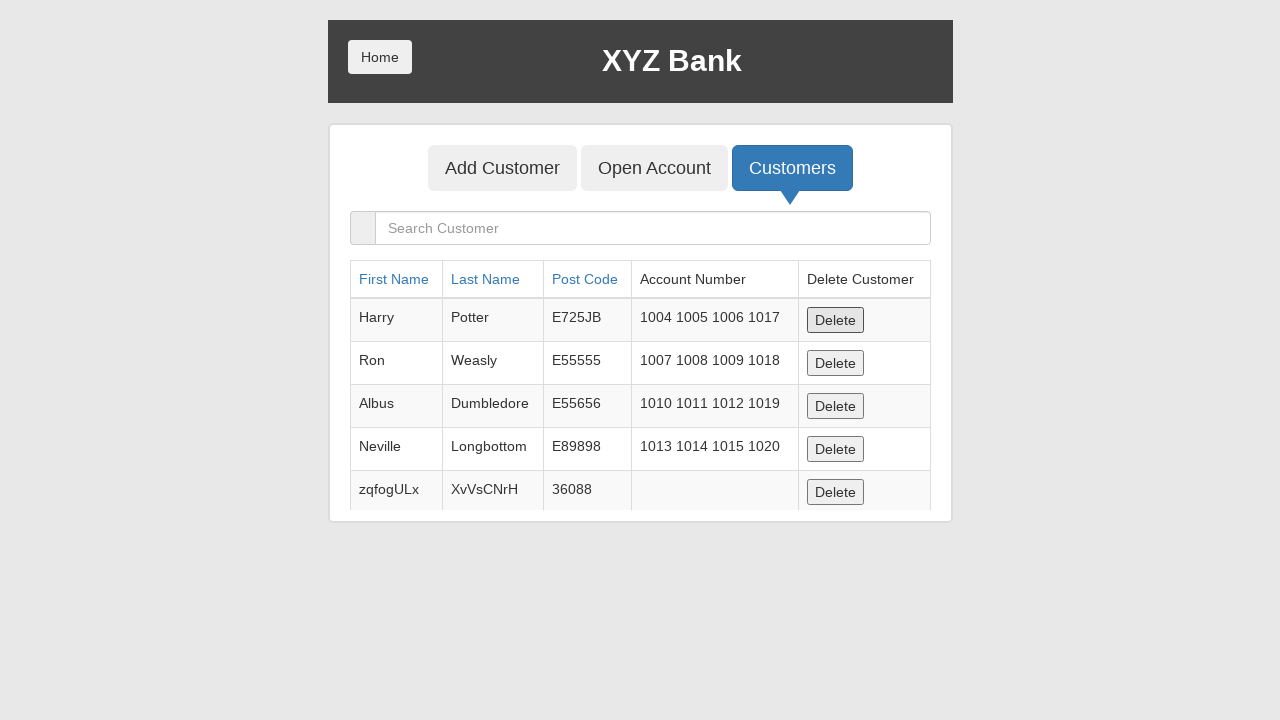

Waited for customer deletion to complete
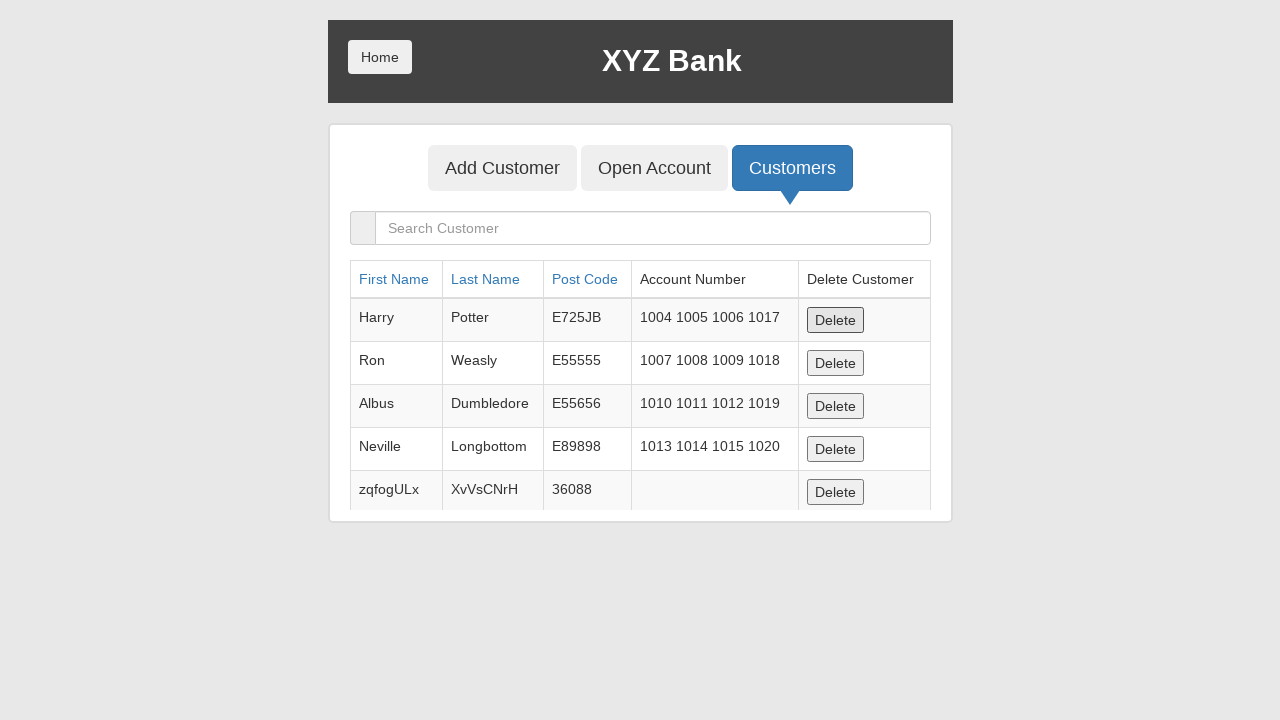

Clicked Delete button to remove a customer at (835, 320) on button:has-text('Delete') >> nth=0
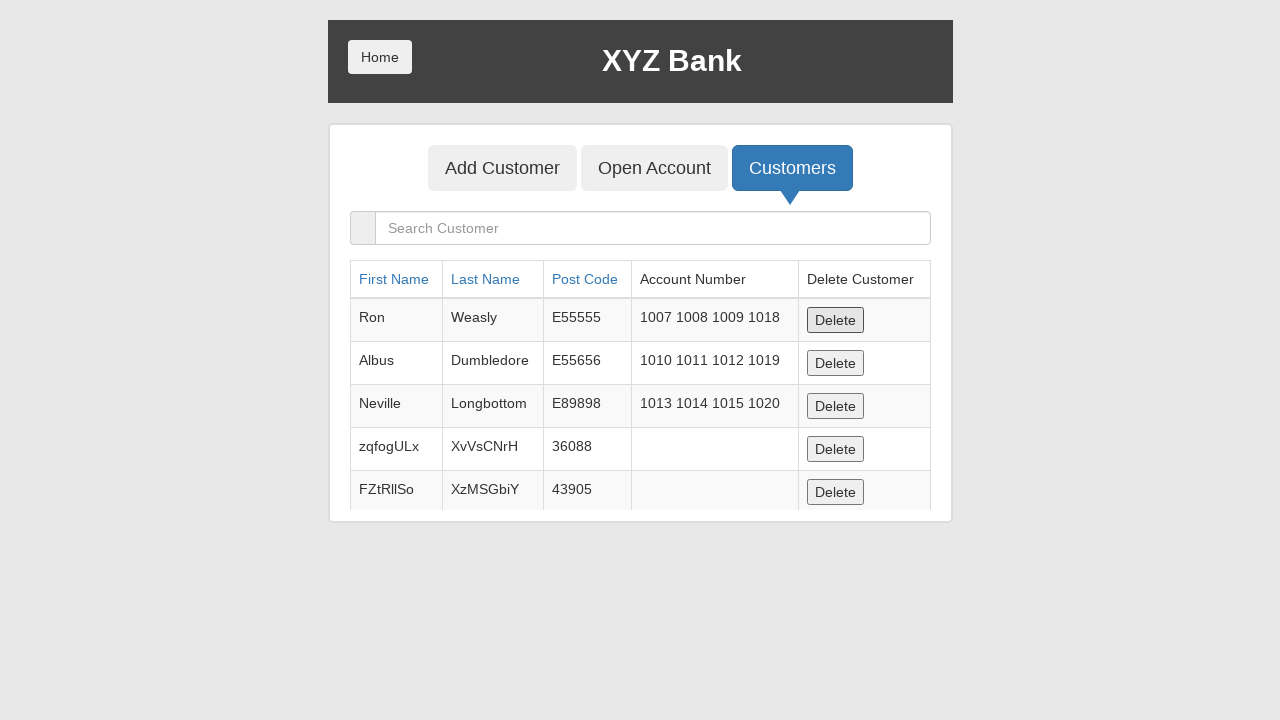

Waited for customer deletion to complete
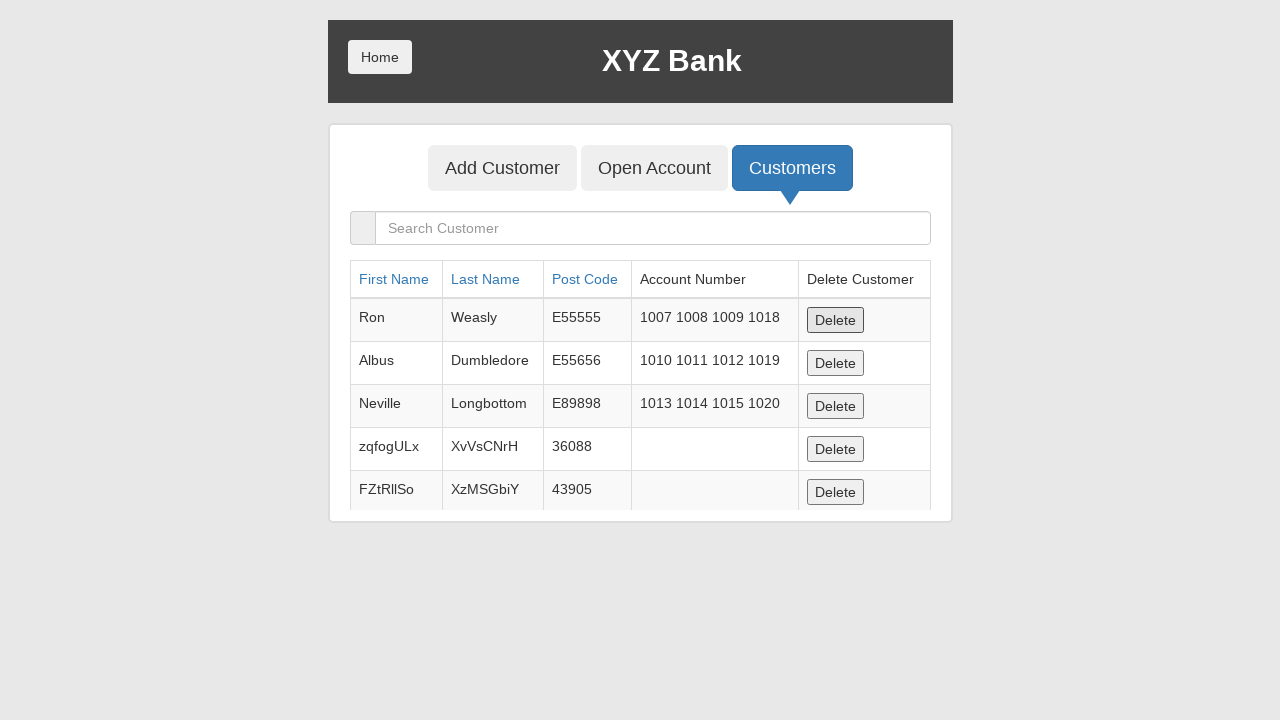

Clicked Delete button to remove a customer at (835, 320) on button:has-text('Delete') >> nth=0
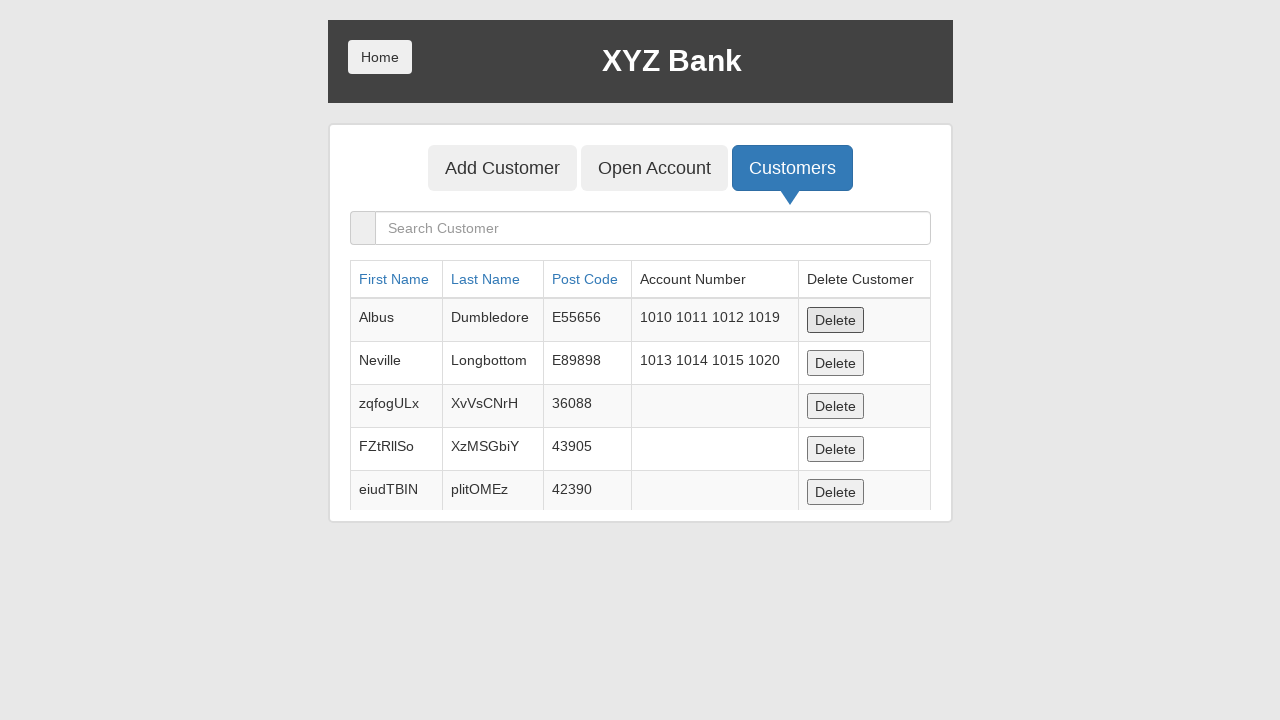

Waited for customer deletion to complete
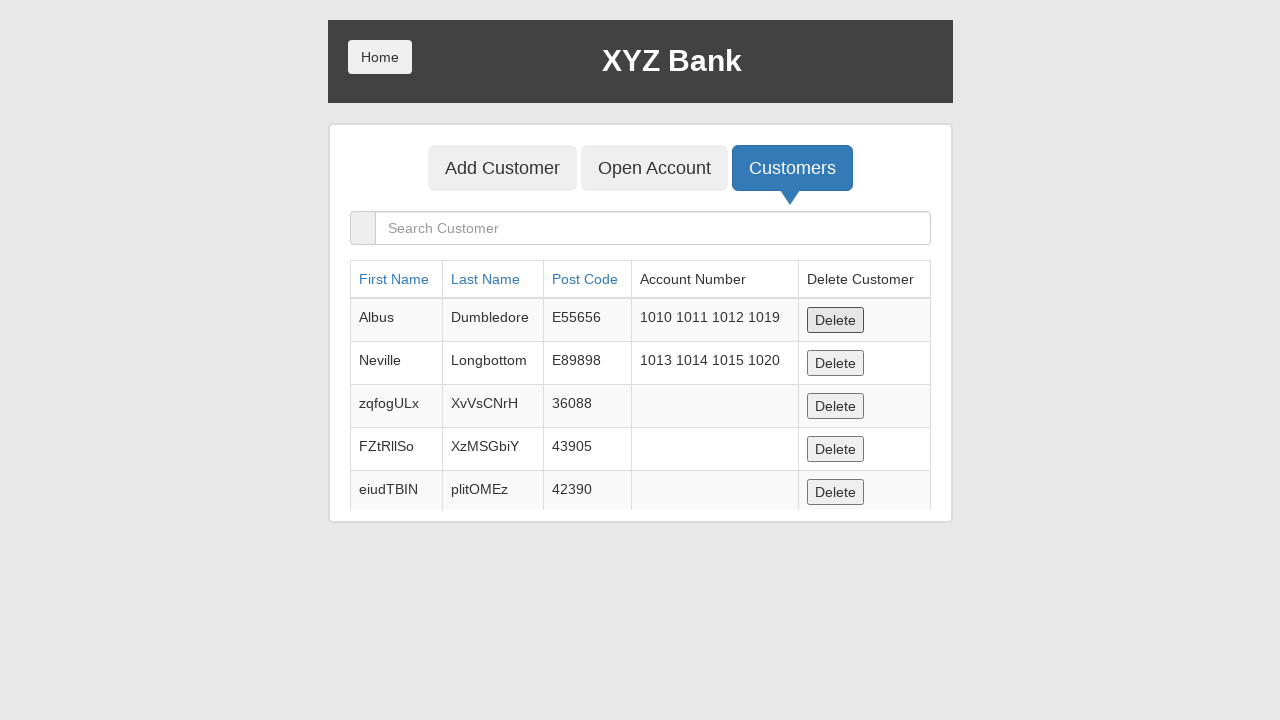

Clicked Delete button to remove a customer at (835, 320) on button:has-text('Delete') >> nth=0
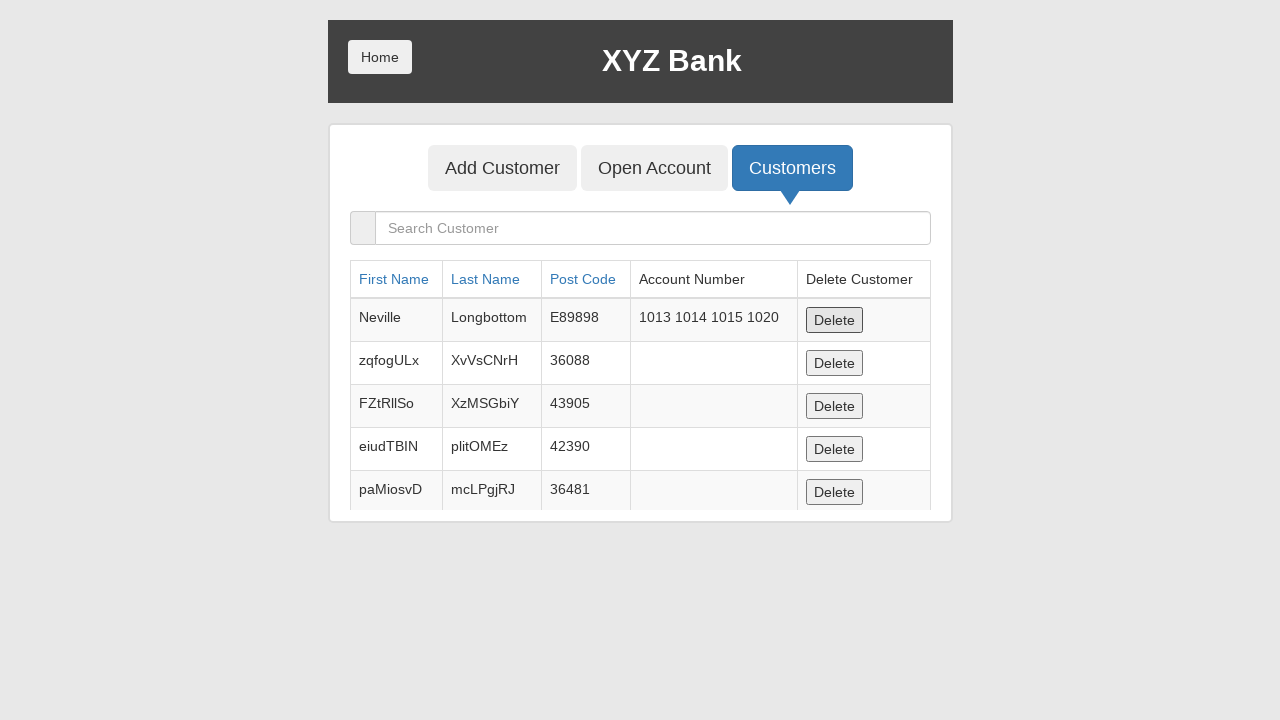

Waited for customer deletion to complete
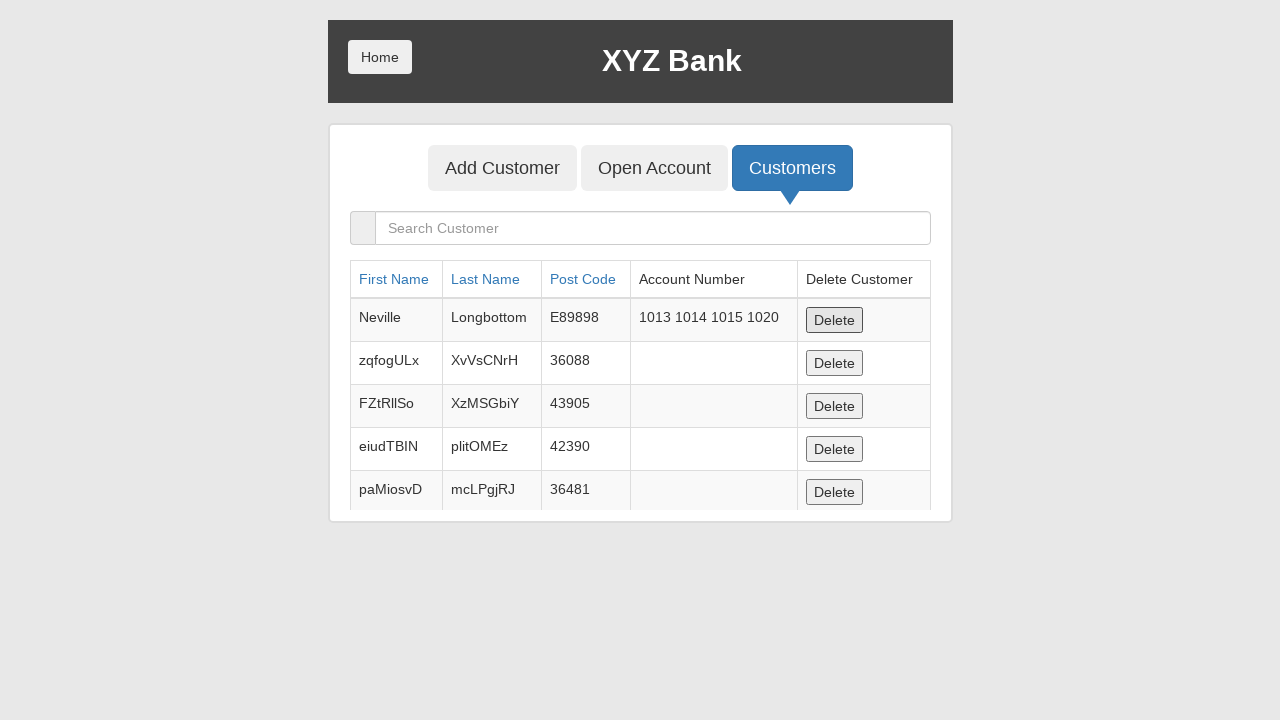

Clicked Delete button to remove a customer at (835, 320) on button:has-text('Delete') >> nth=0
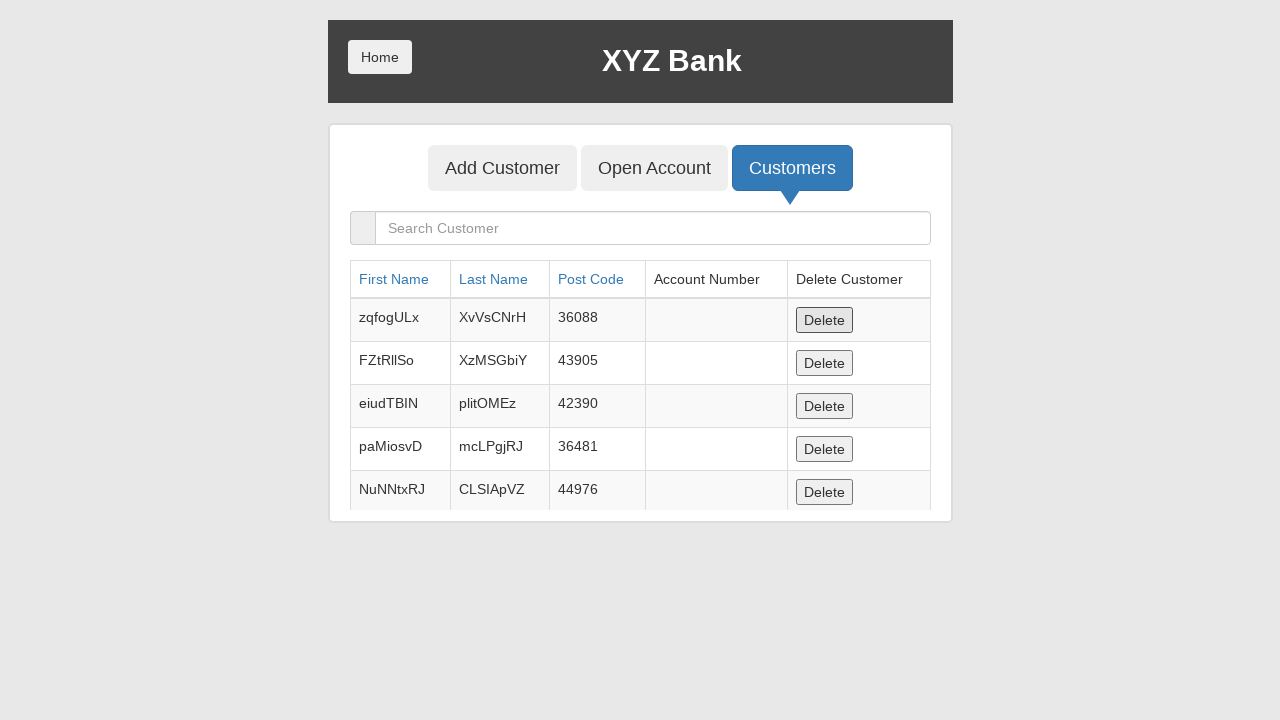

Waited for customer deletion to complete
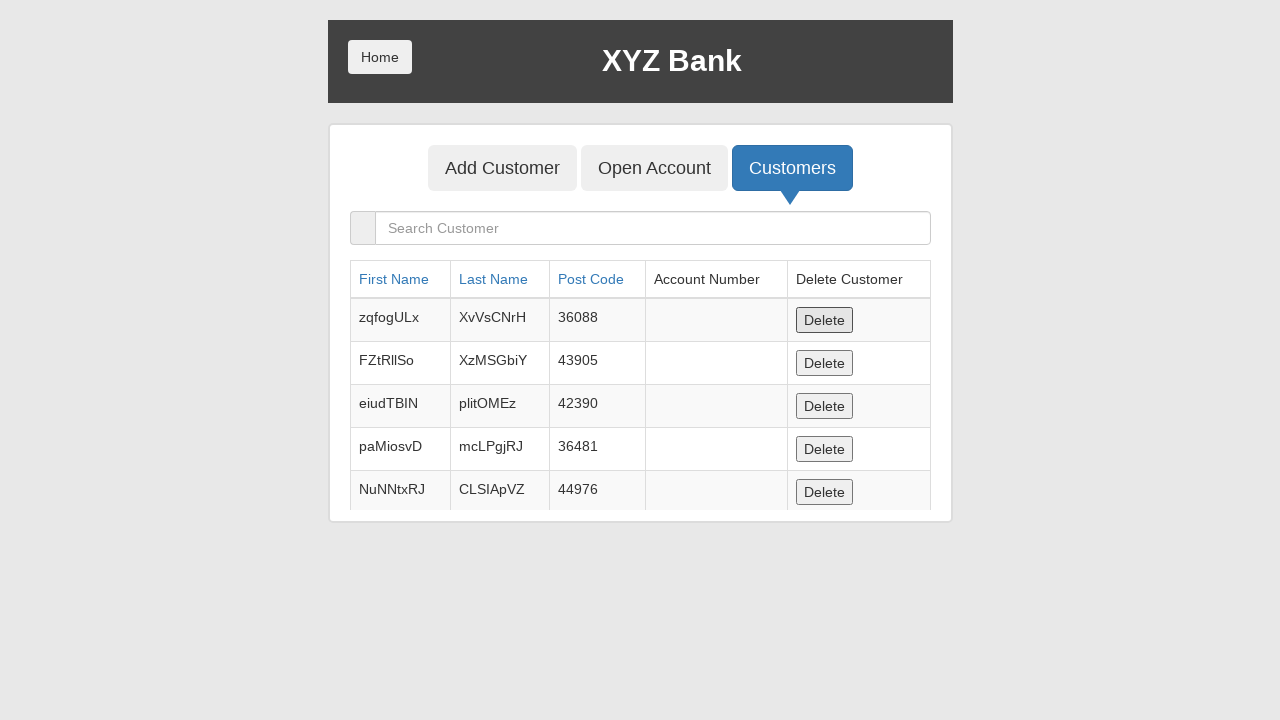

Clicked Delete button to remove a customer at (824, 320) on button:has-text('Delete') >> nth=0
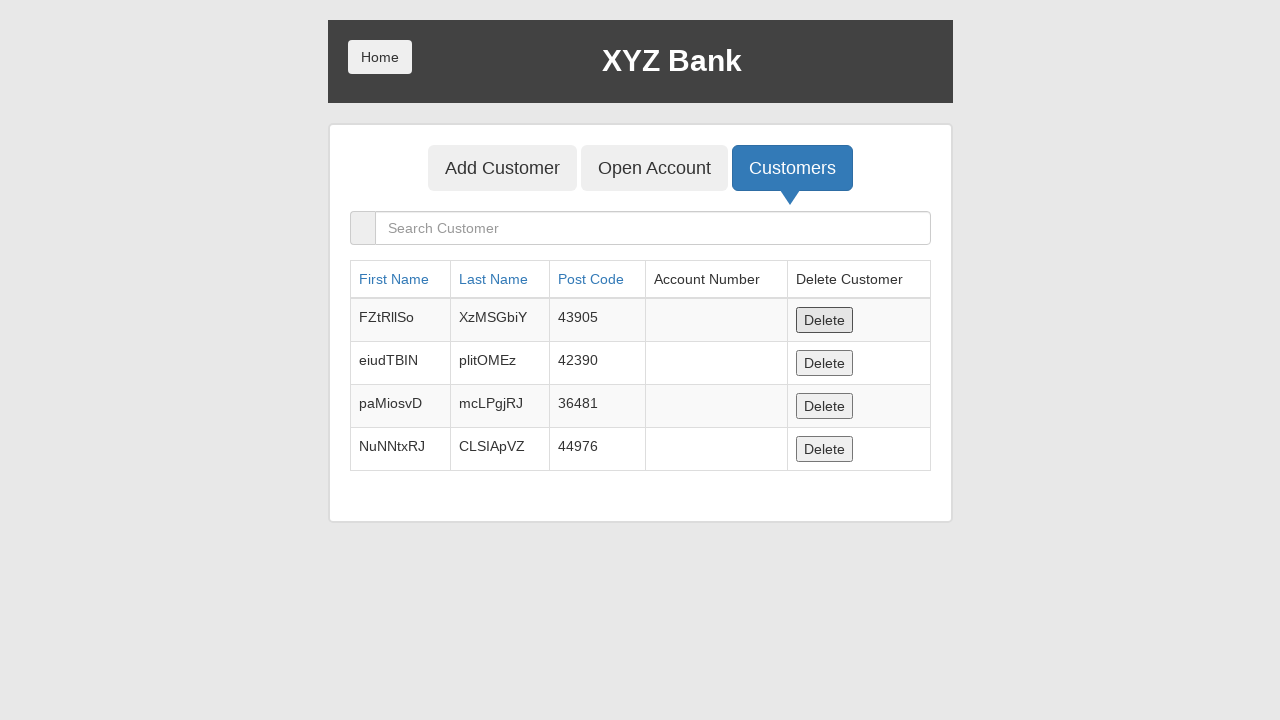

Waited for customer deletion to complete
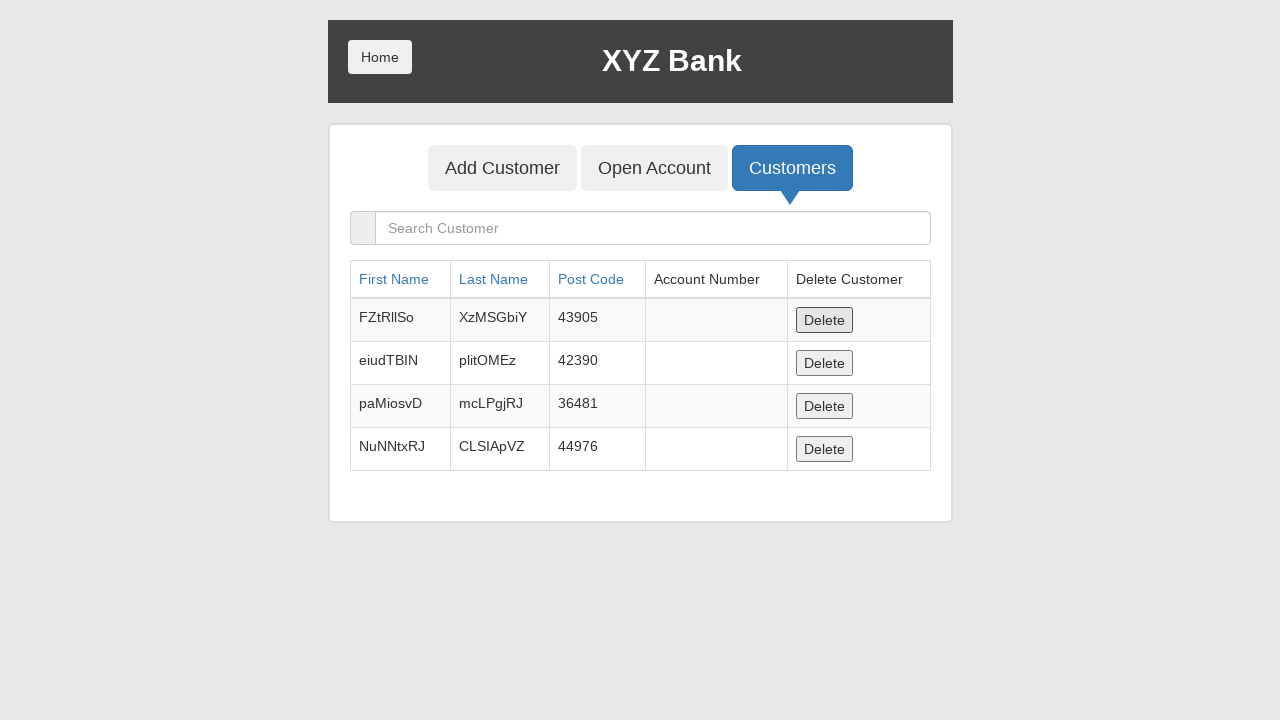

Clicked Delete button to remove a customer at (824, 320) on button:has-text('Delete') >> nth=0
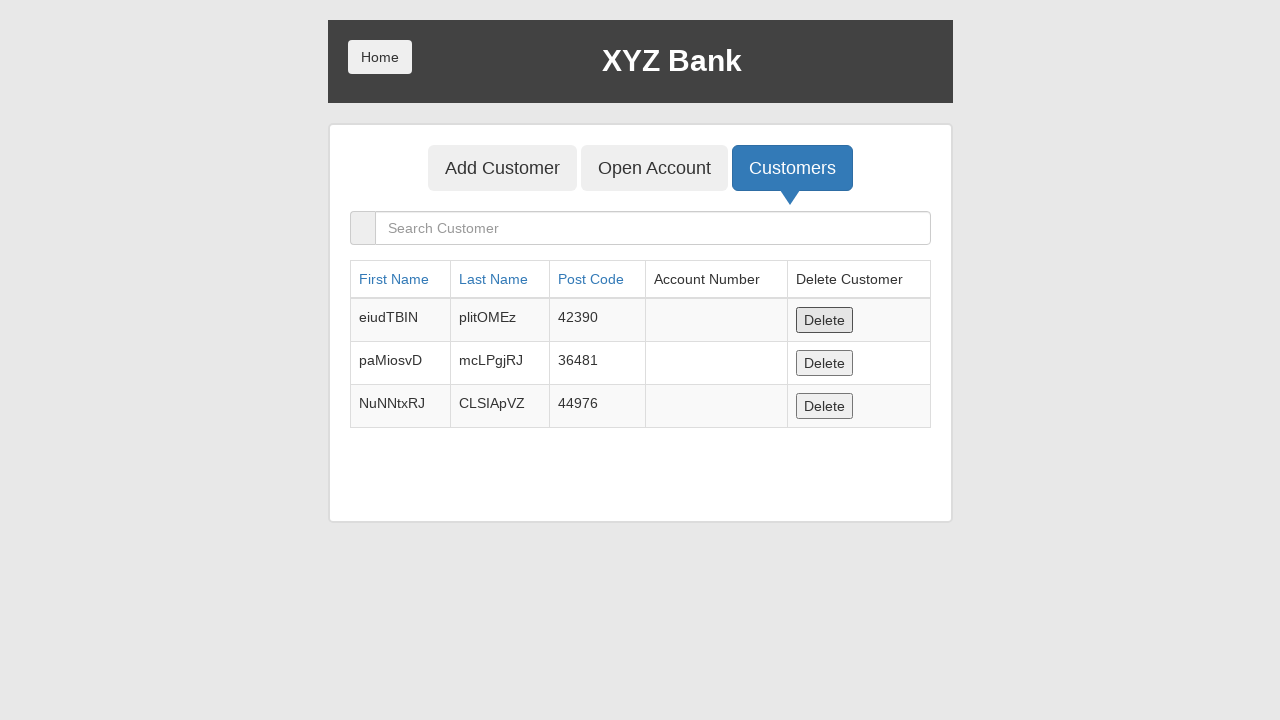

Waited for customer deletion to complete
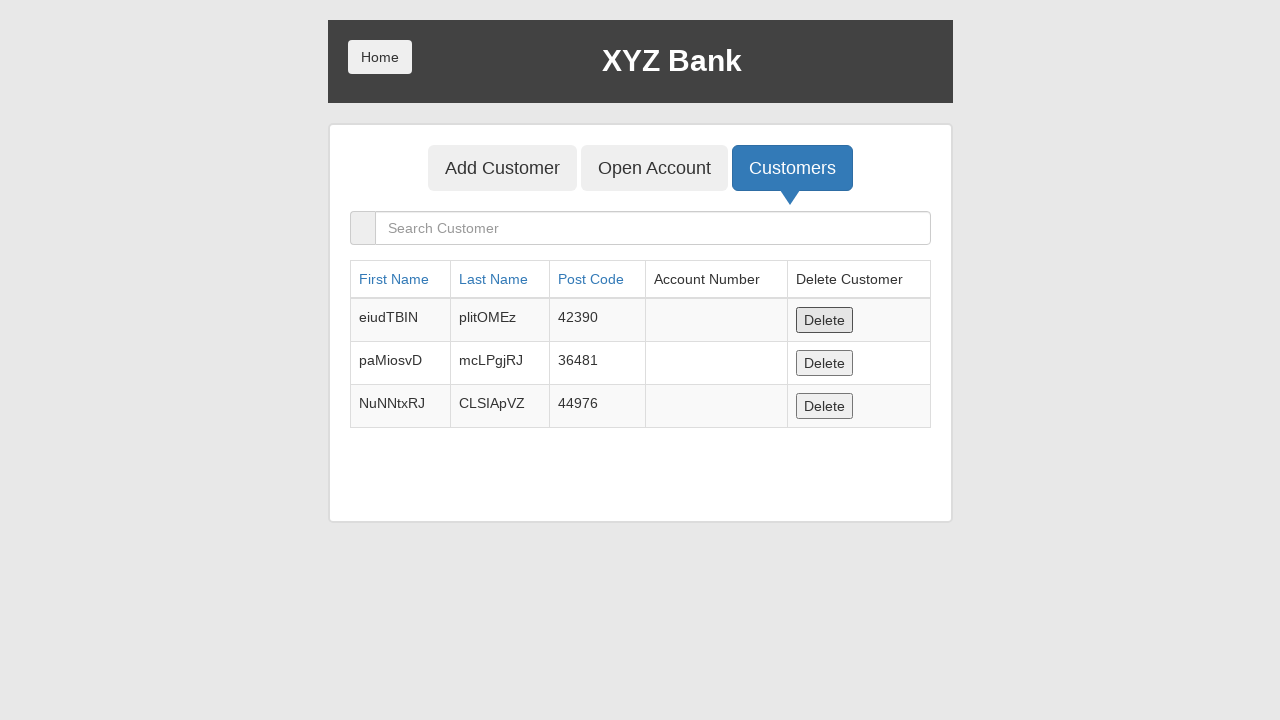

Clicked Delete button to remove a customer at (824, 320) on button:has-text('Delete') >> nth=0
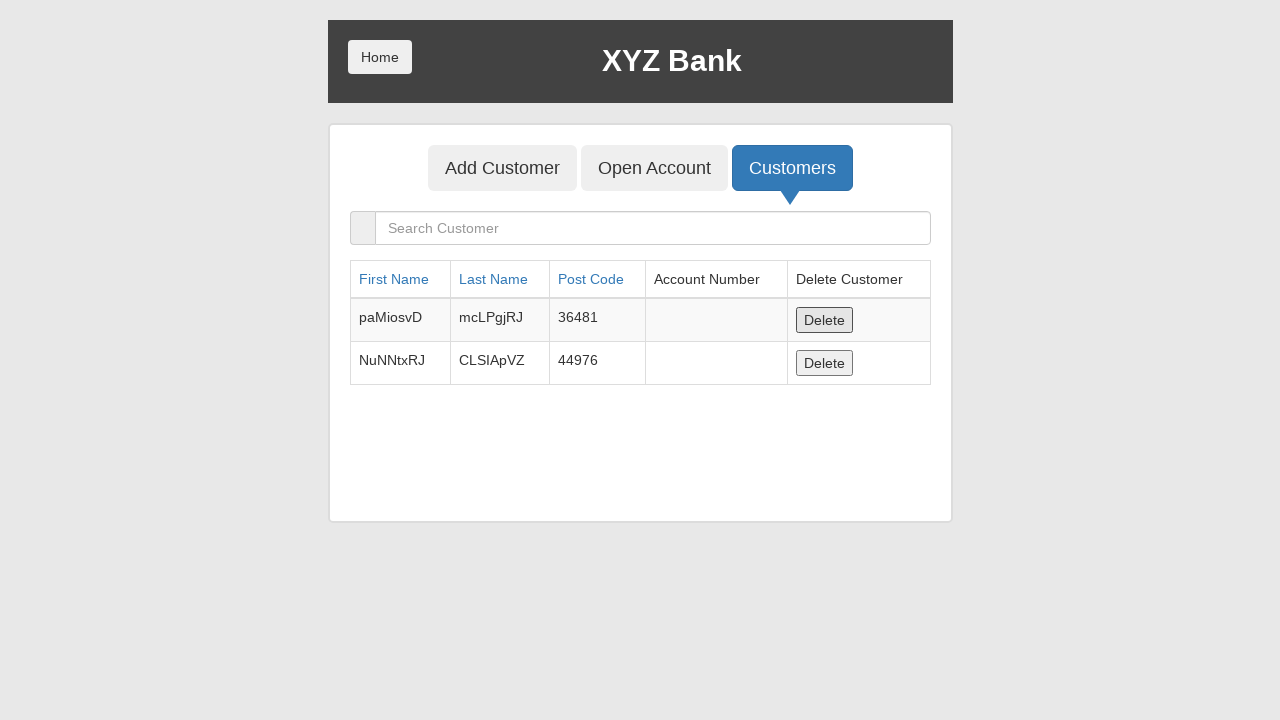

Waited for customer deletion to complete
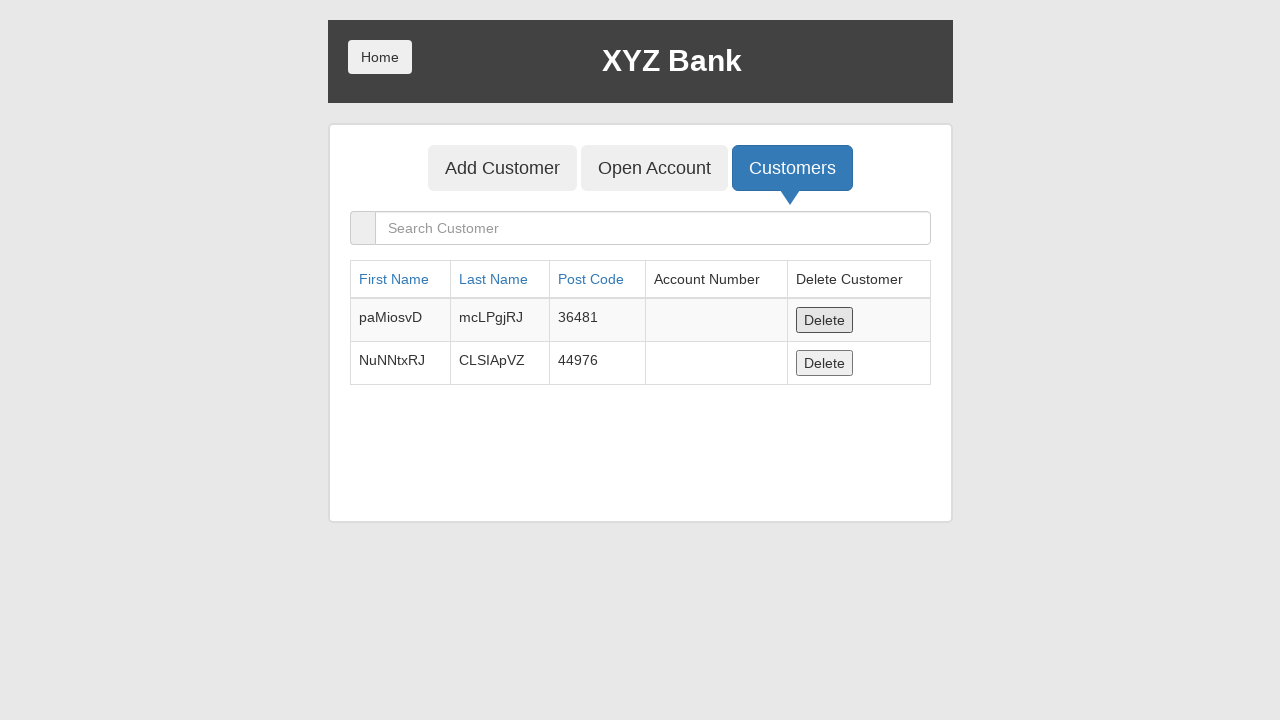

Clicked Delete button to remove a customer at (824, 320) on button:has-text('Delete') >> nth=0
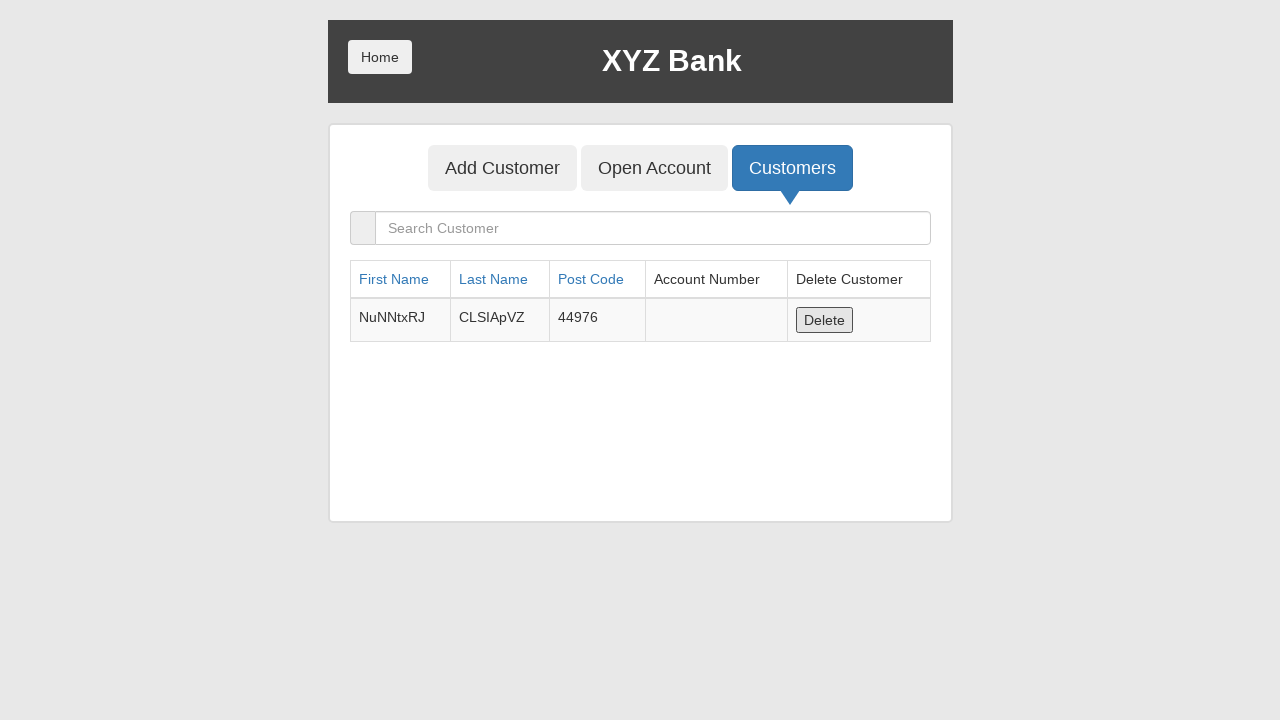

Waited for customer deletion to complete
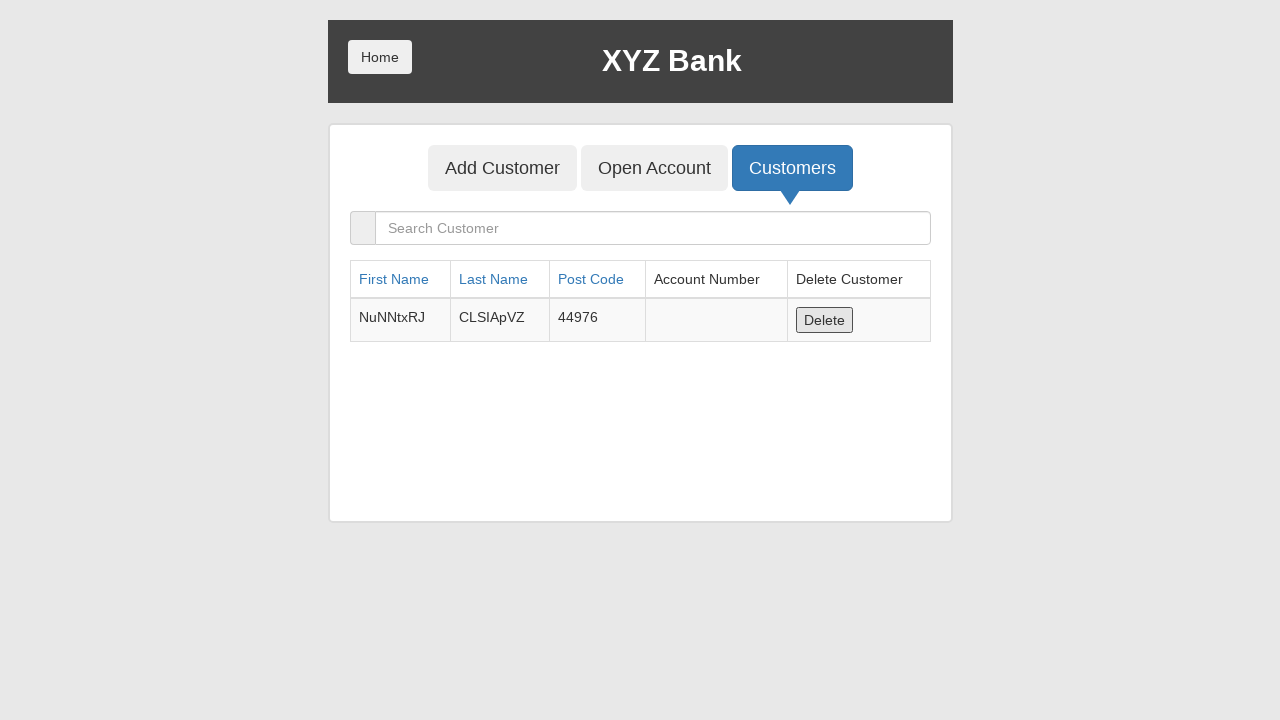

Clicked Delete button to remove a customer at (824, 320) on button:has-text('Delete') >> nth=0
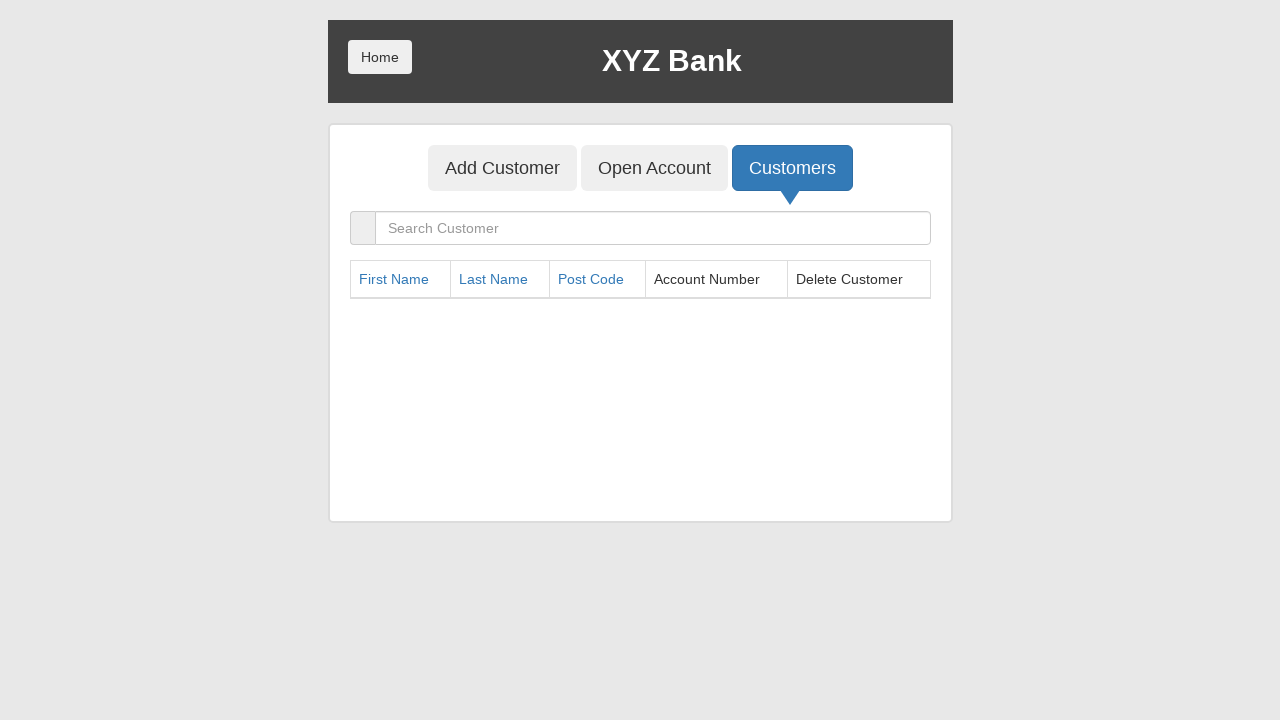

Waited for customer deletion to complete
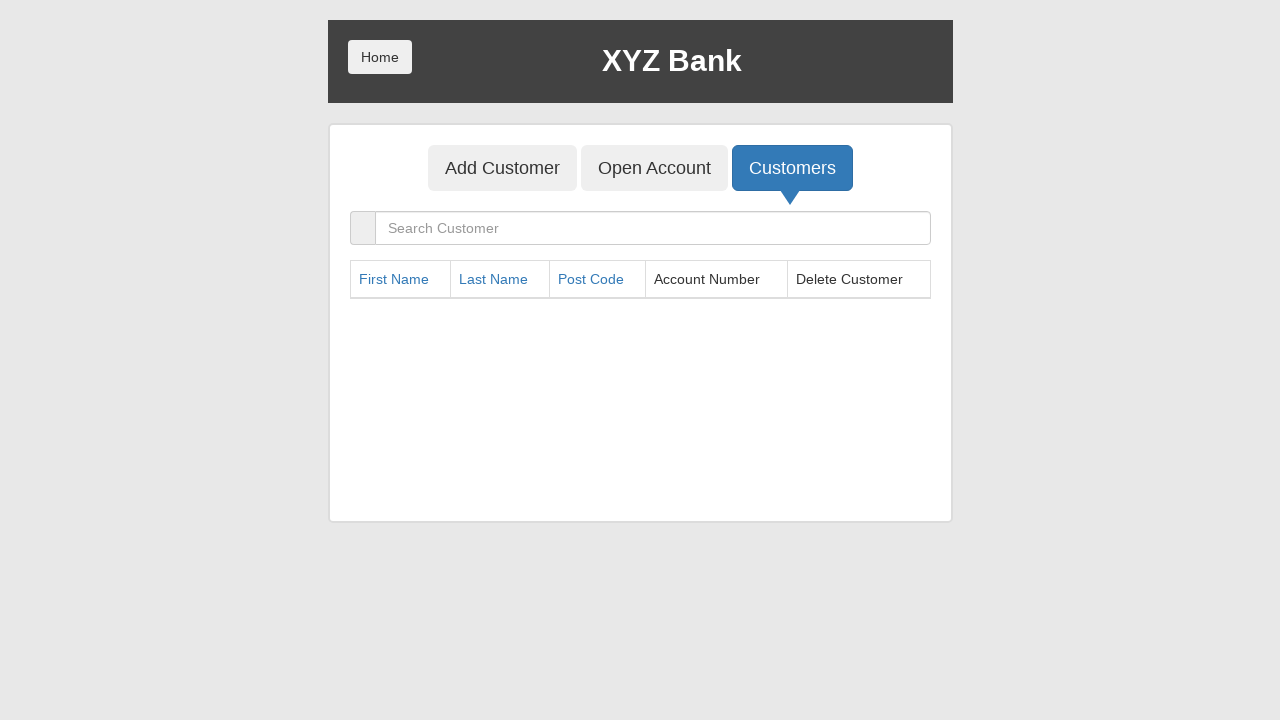

All customers successfully deleted - banking workflow test completed
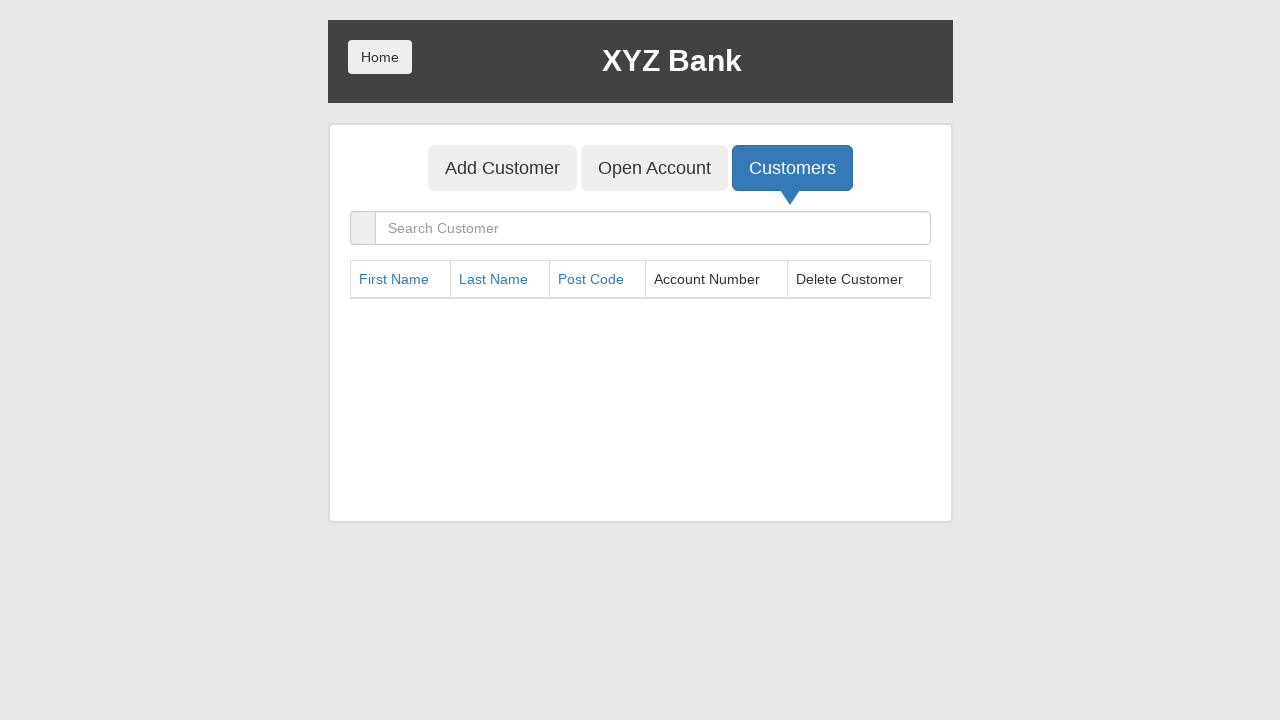

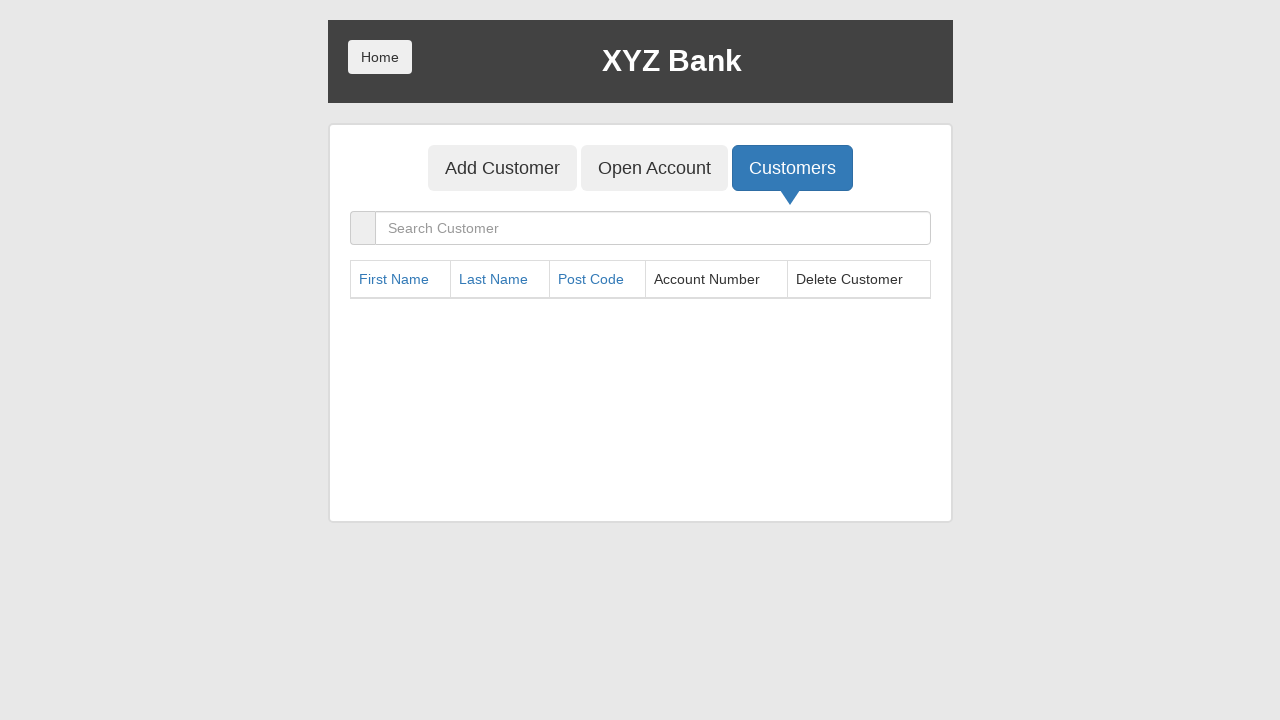